Tests the add/remove elements functionality by clicking the "Add Element" button 100 times to create delete buttons, then deleting 40 of them and validating the correct number of buttons remain.

Starting URL: http://the-internet.herokuapp.com/add_remove_elements/

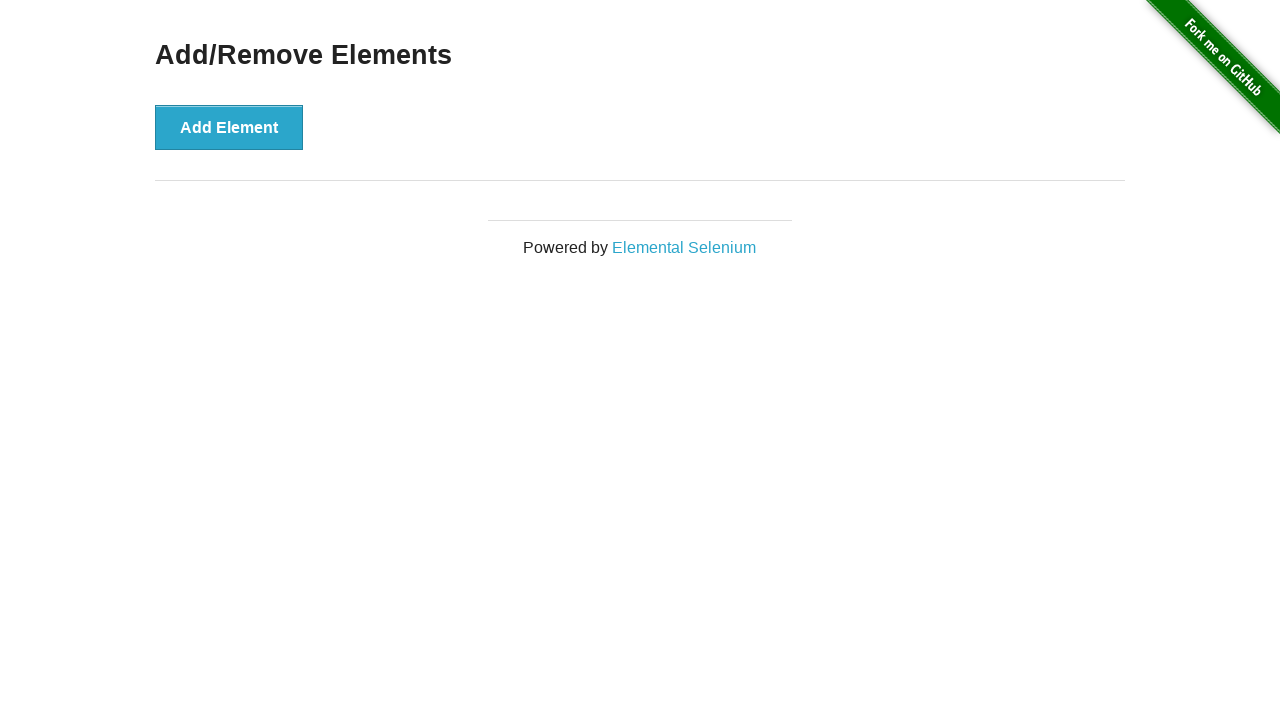

Navigated to add/remove elements page
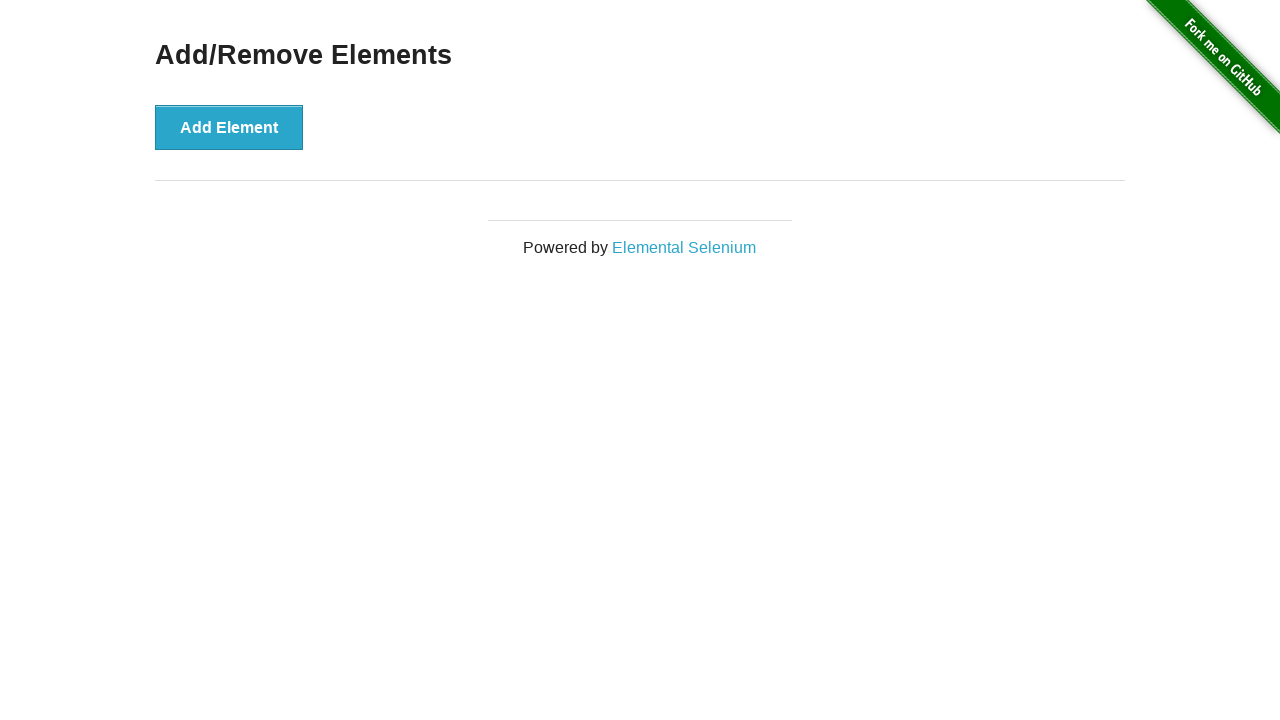

Clicked 'Add Element' button (iteration 1/100) at (229, 127) on button[onclick='addElement()']
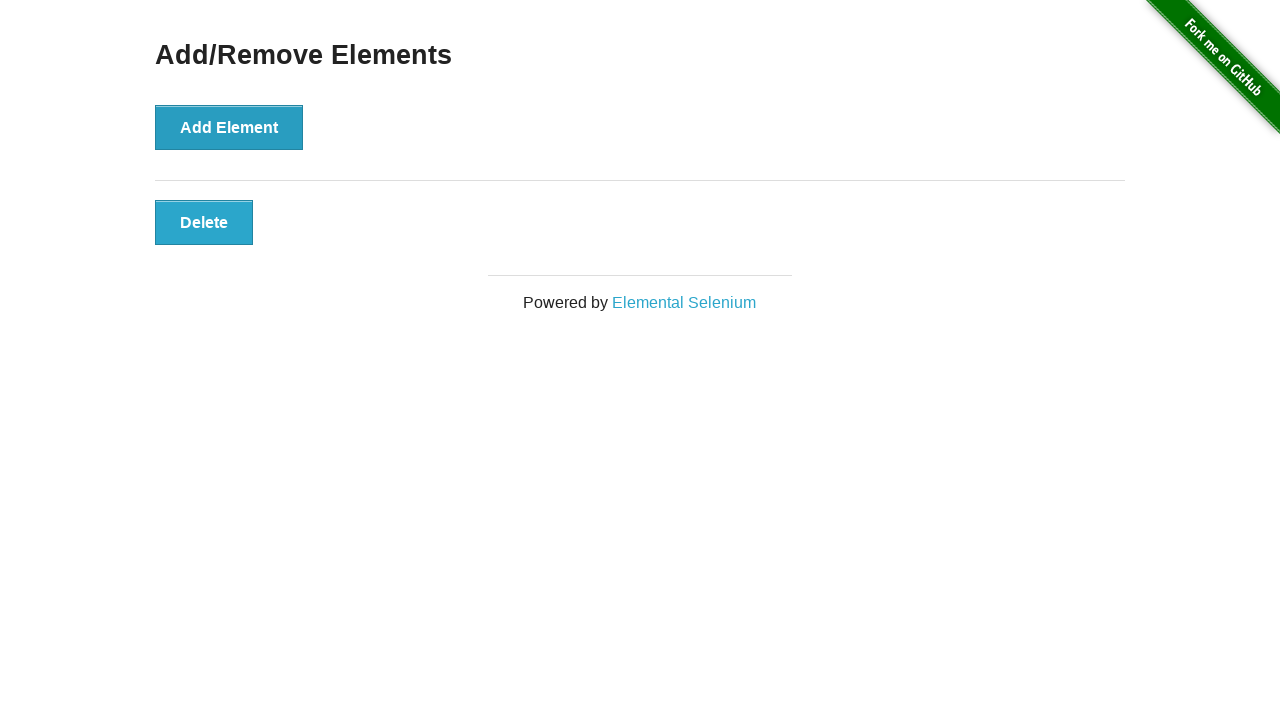

Clicked 'Add Element' button (iteration 2/100) at (229, 127) on button[onclick='addElement()']
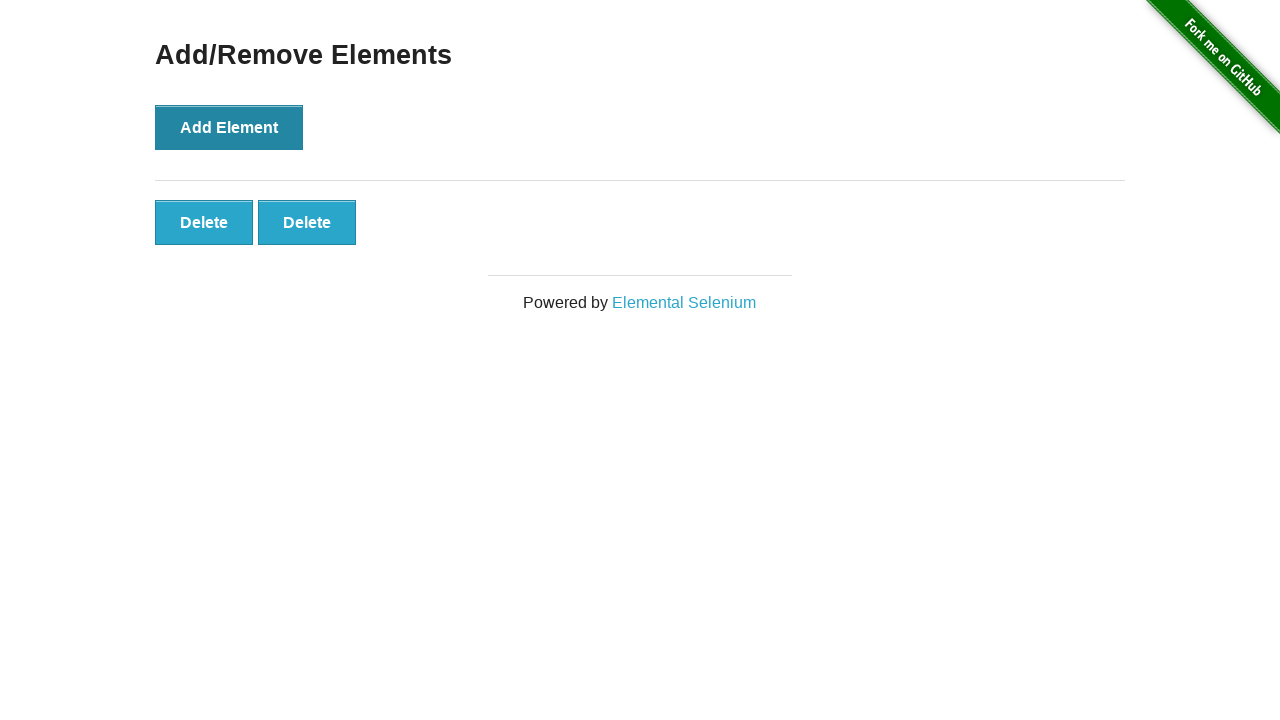

Clicked 'Add Element' button (iteration 3/100) at (229, 127) on button[onclick='addElement()']
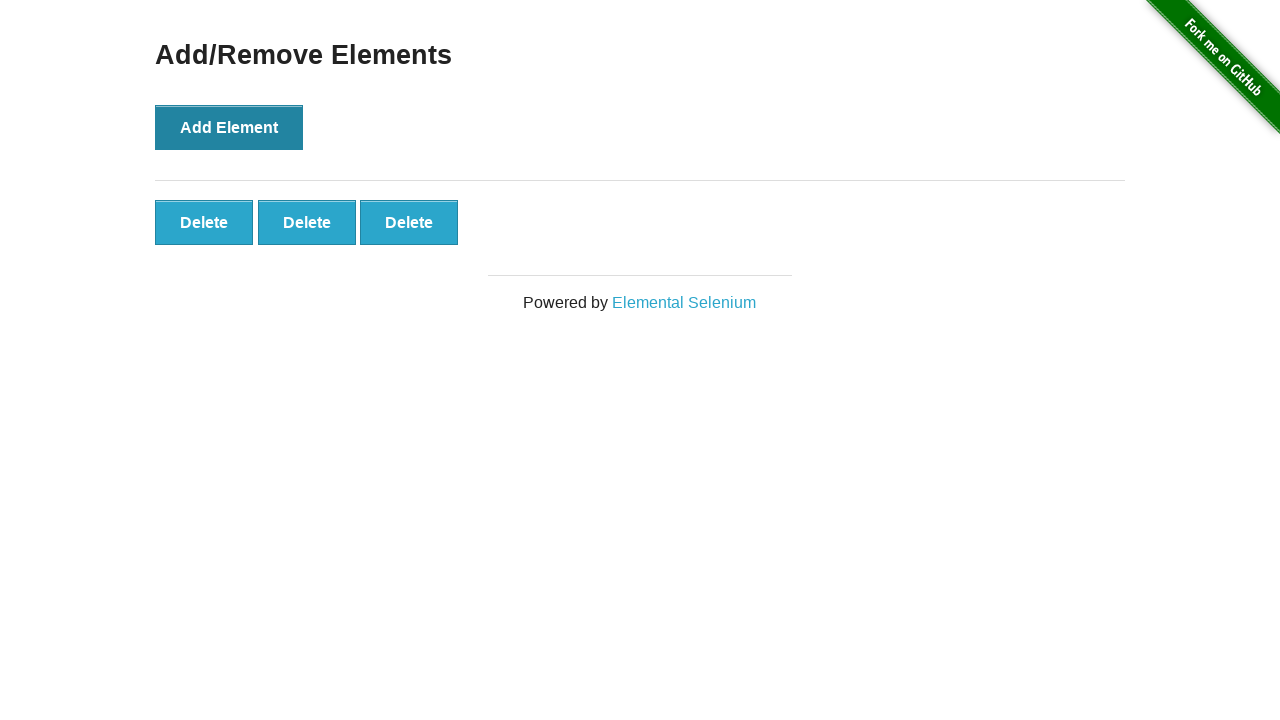

Clicked 'Add Element' button (iteration 4/100) at (229, 127) on button[onclick='addElement()']
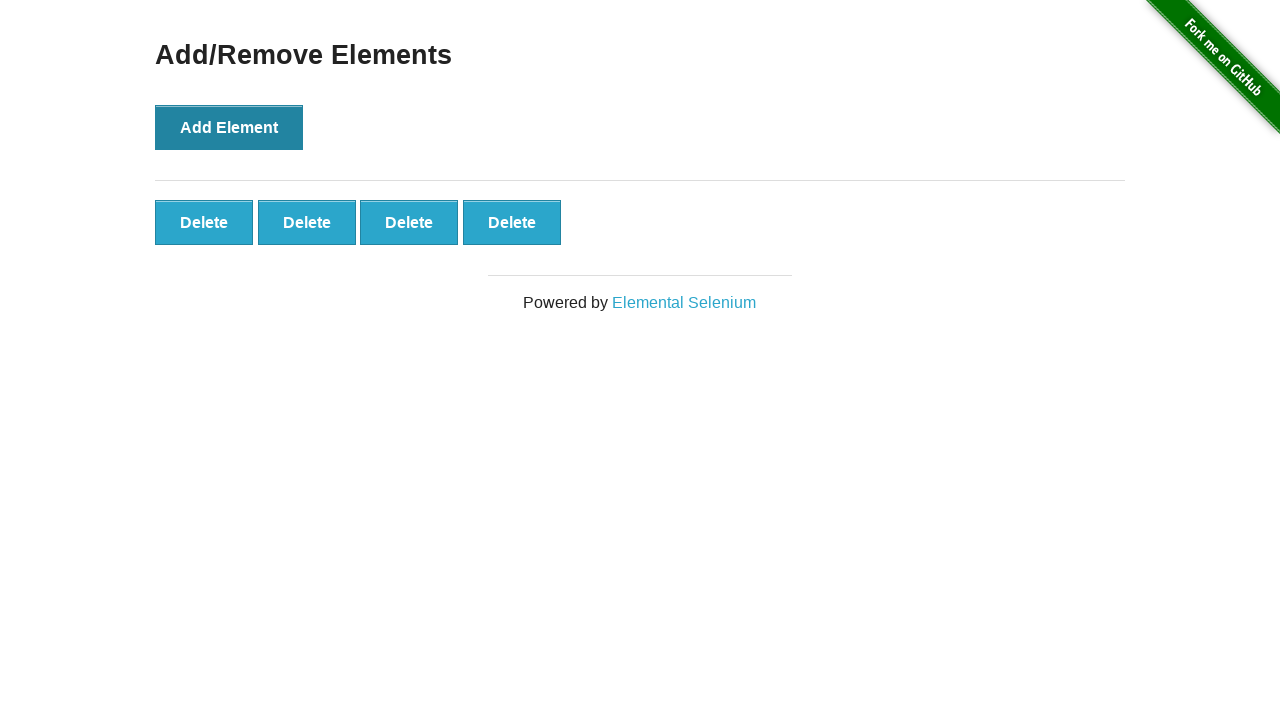

Clicked 'Add Element' button (iteration 5/100) at (229, 127) on button[onclick='addElement()']
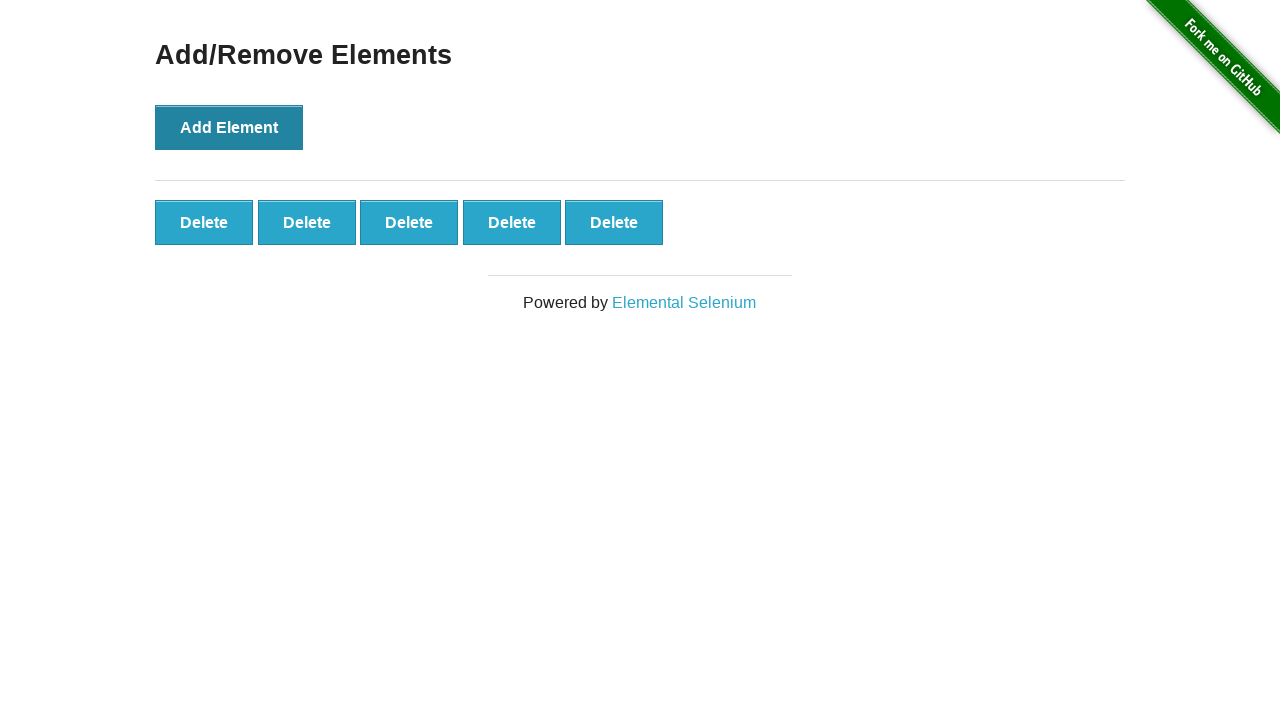

Clicked 'Add Element' button (iteration 6/100) at (229, 127) on button[onclick='addElement()']
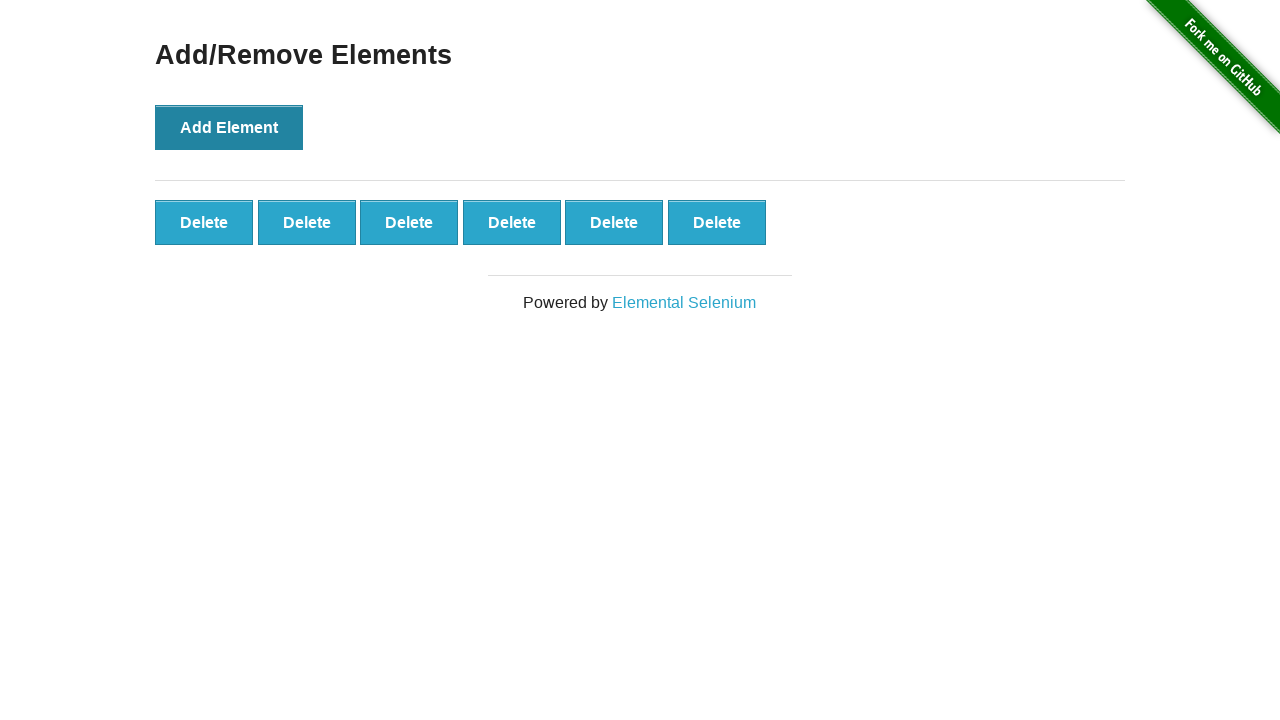

Clicked 'Add Element' button (iteration 7/100) at (229, 127) on button[onclick='addElement()']
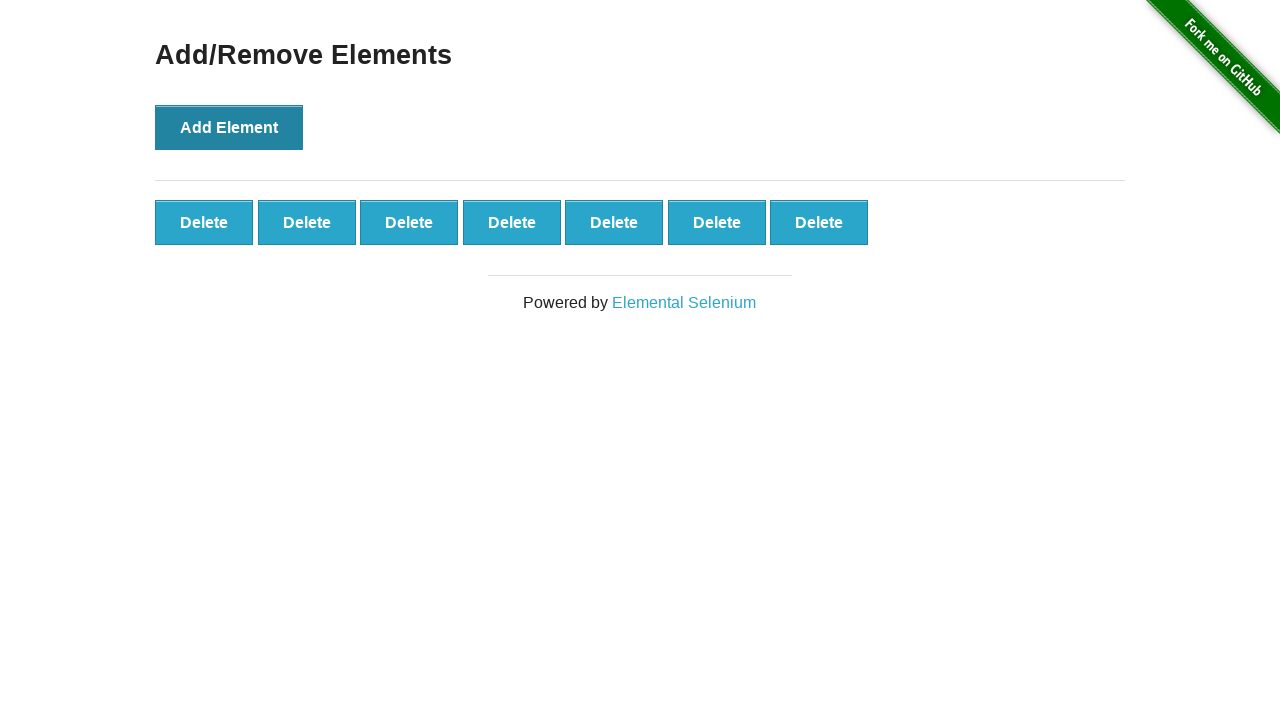

Clicked 'Add Element' button (iteration 8/100) at (229, 127) on button[onclick='addElement()']
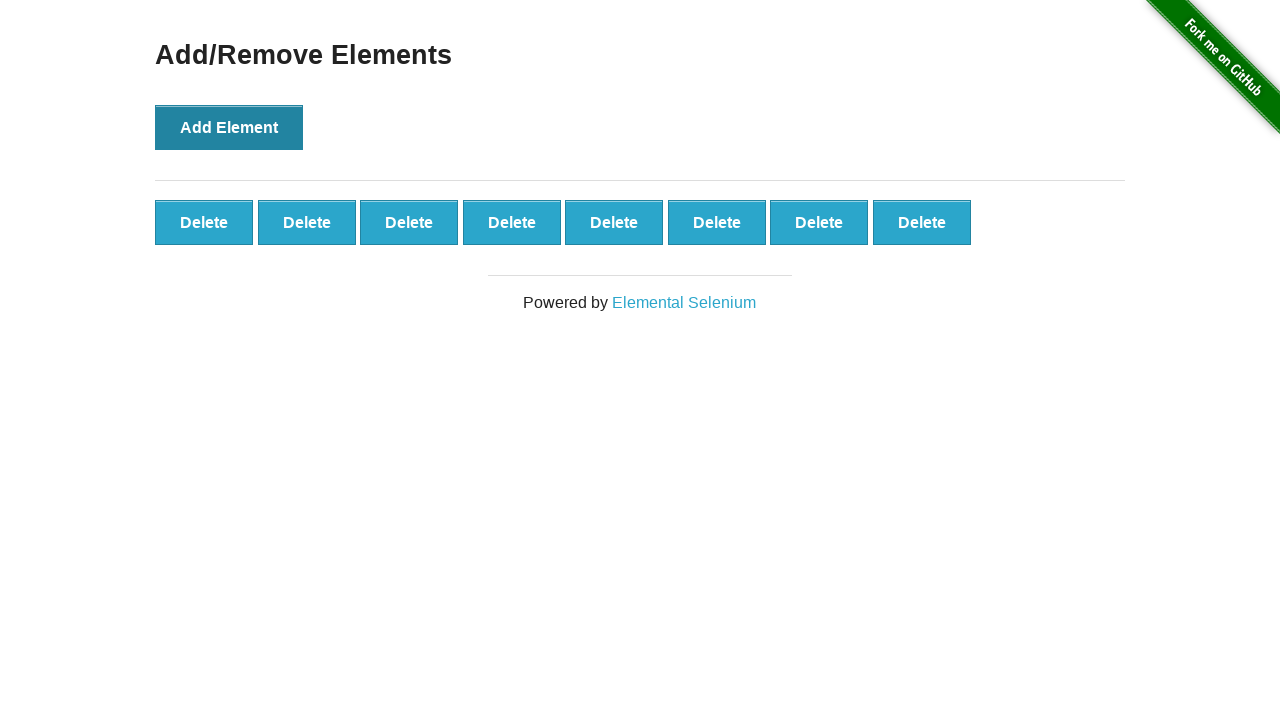

Clicked 'Add Element' button (iteration 9/100) at (229, 127) on button[onclick='addElement()']
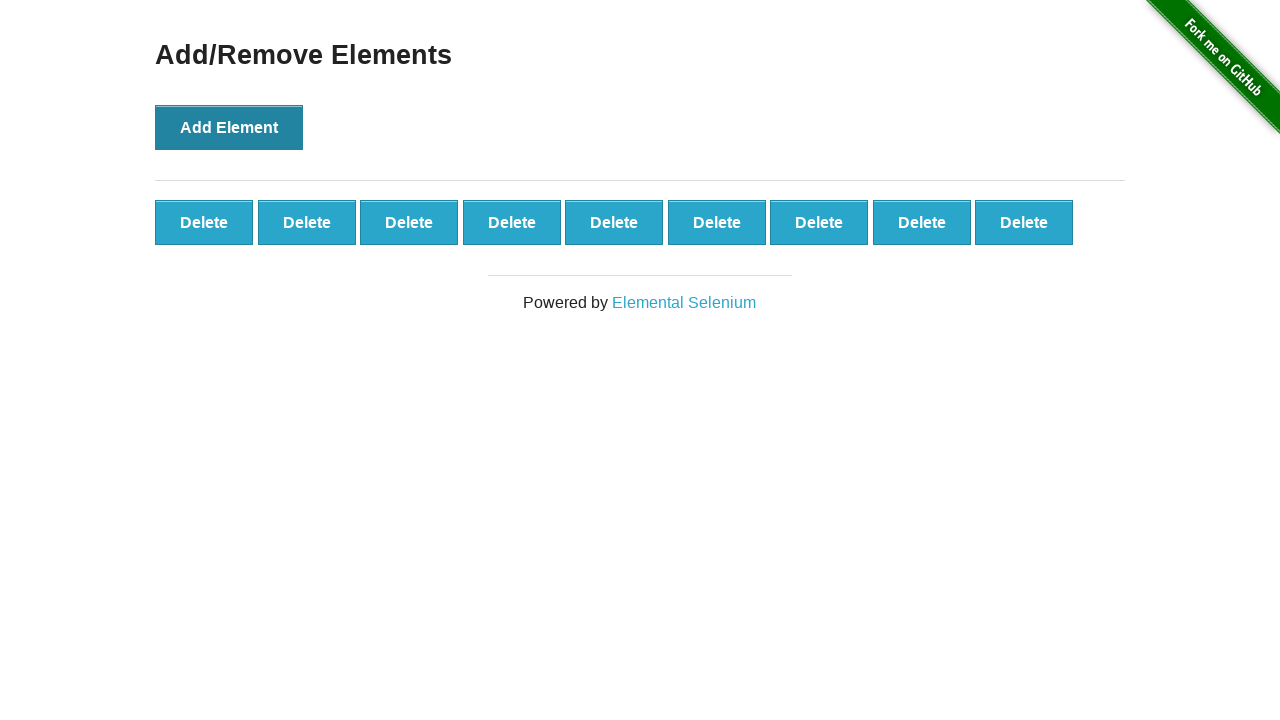

Clicked 'Add Element' button (iteration 10/100) at (229, 127) on button[onclick='addElement()']
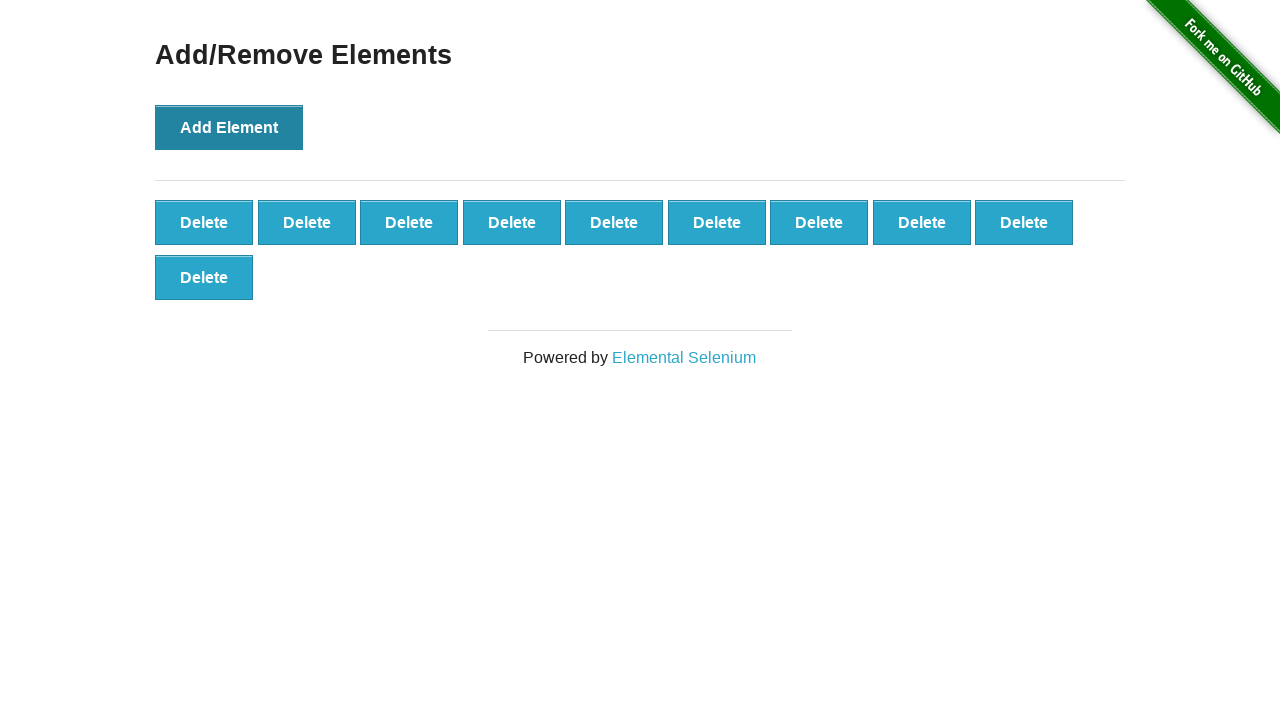

Clicked 'Add Element' button (iteration 11/100) at (229, 127) on button[onclick='addElement()']
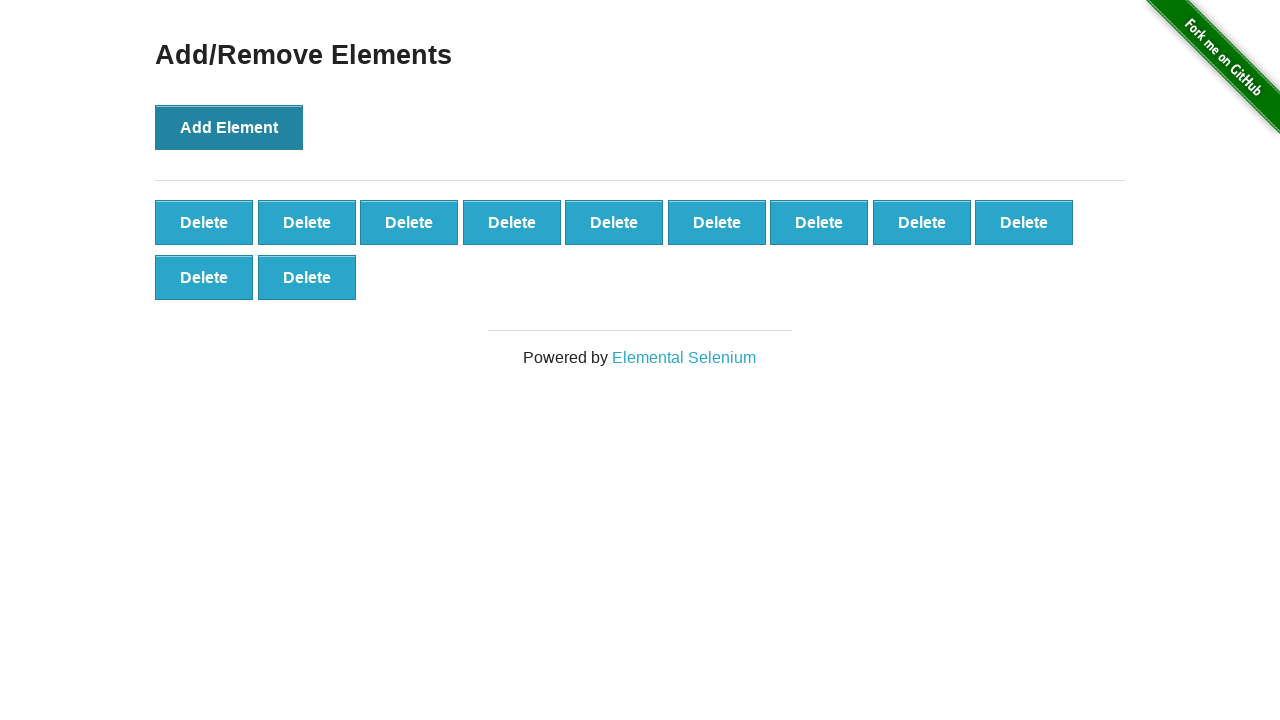

Clicked 'Add Element' button (iteration 12/100) at (229, 127) on button[onclick='addElement()']
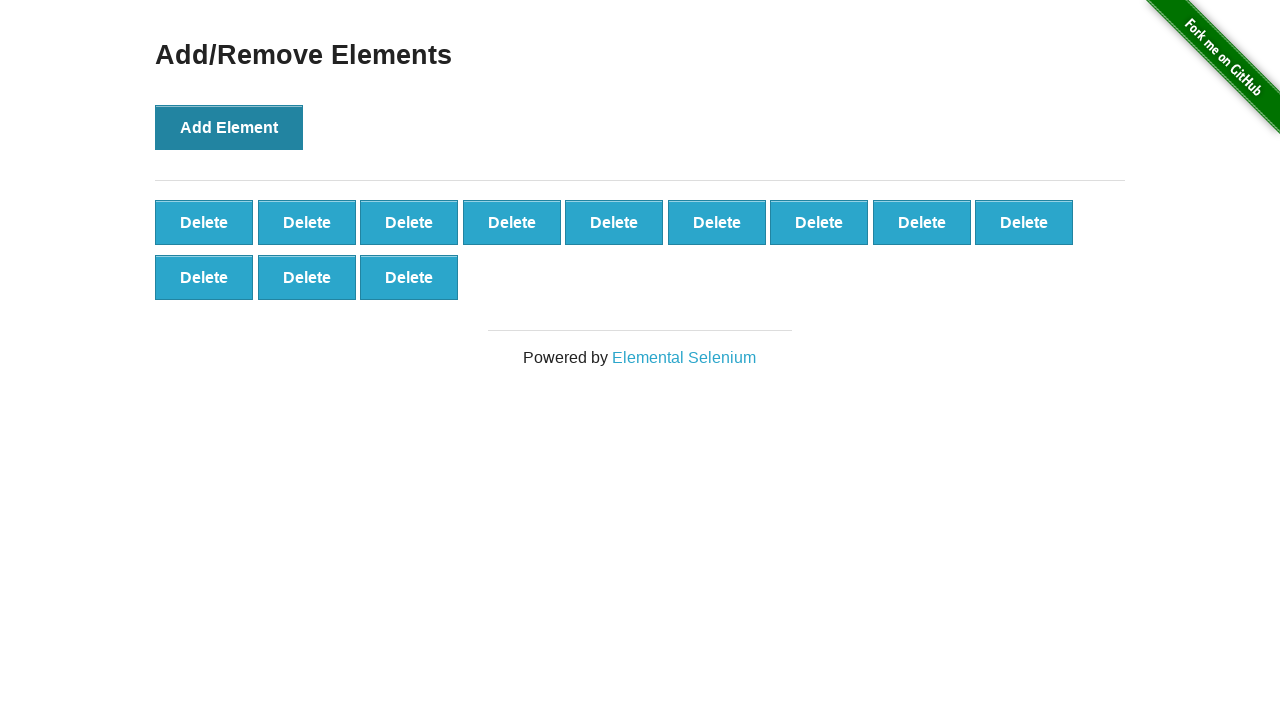

Clicked 'Add Element' button (iteration 13/100) at (229, 127) on button[onclick='addElement()']
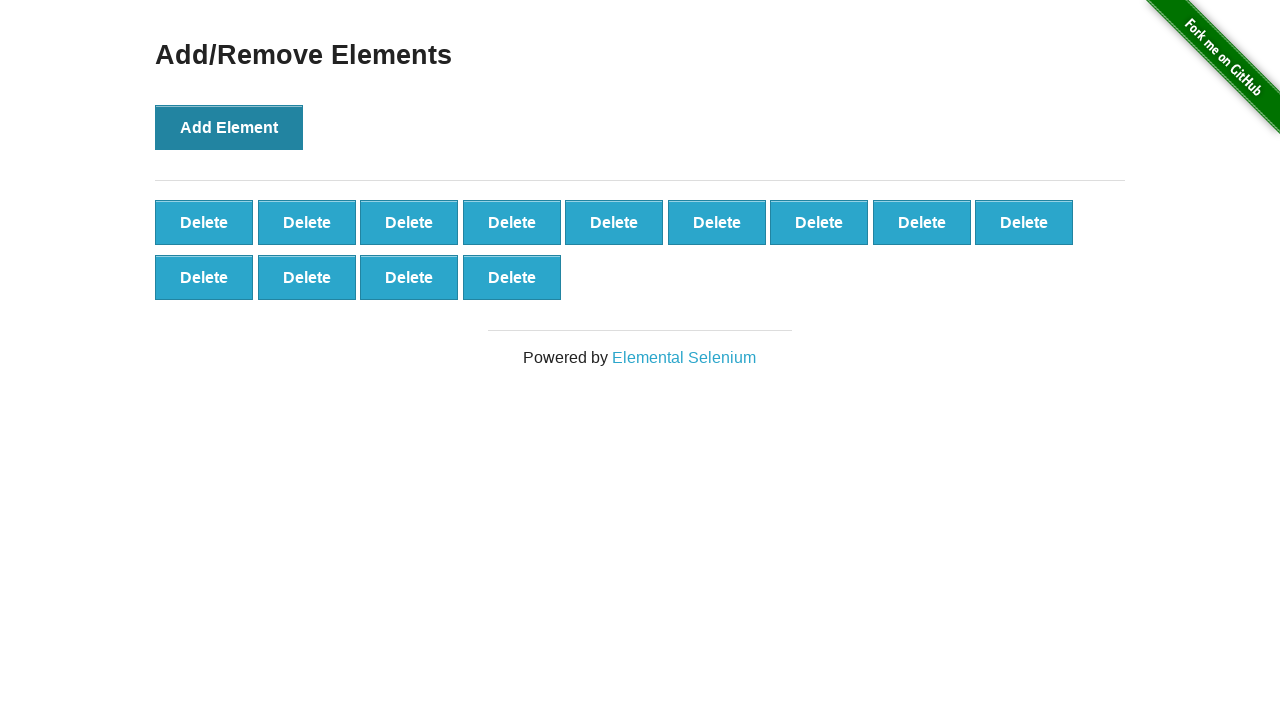

Clicked 'Add Element' button (iteration 14/100) at (229, 127) on button[onclick='addElement()']
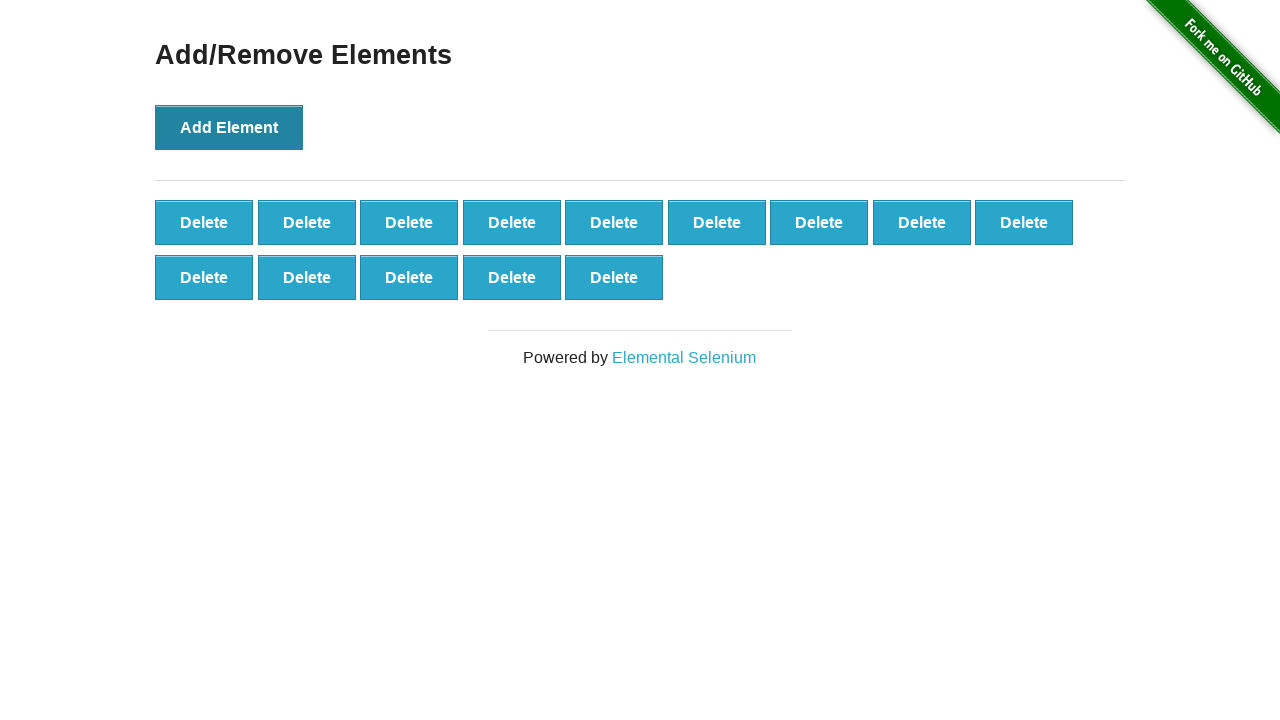

Clicked 'Add Element' button (iteration 15/100) at (229, 127) on button[onclick='addElement()']
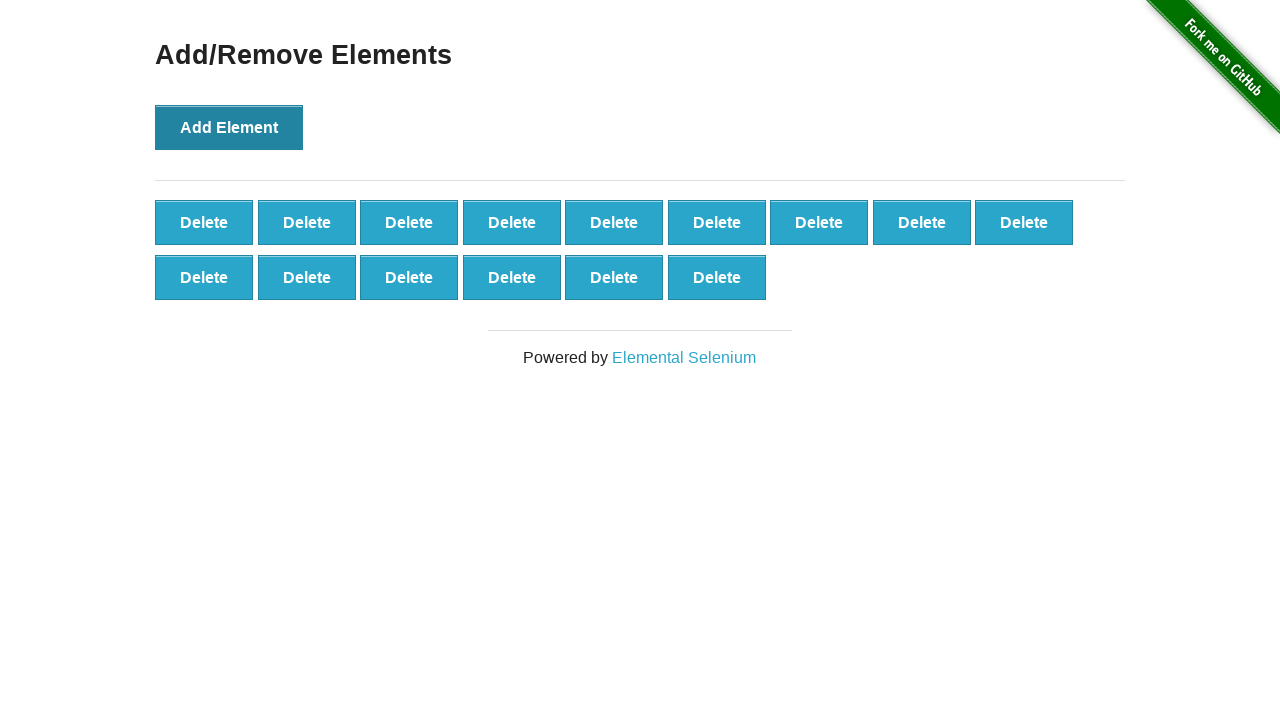

Clicked 'Add Element' button (iteration 16/100) at (229, 127) on button[onclick='addElement()']
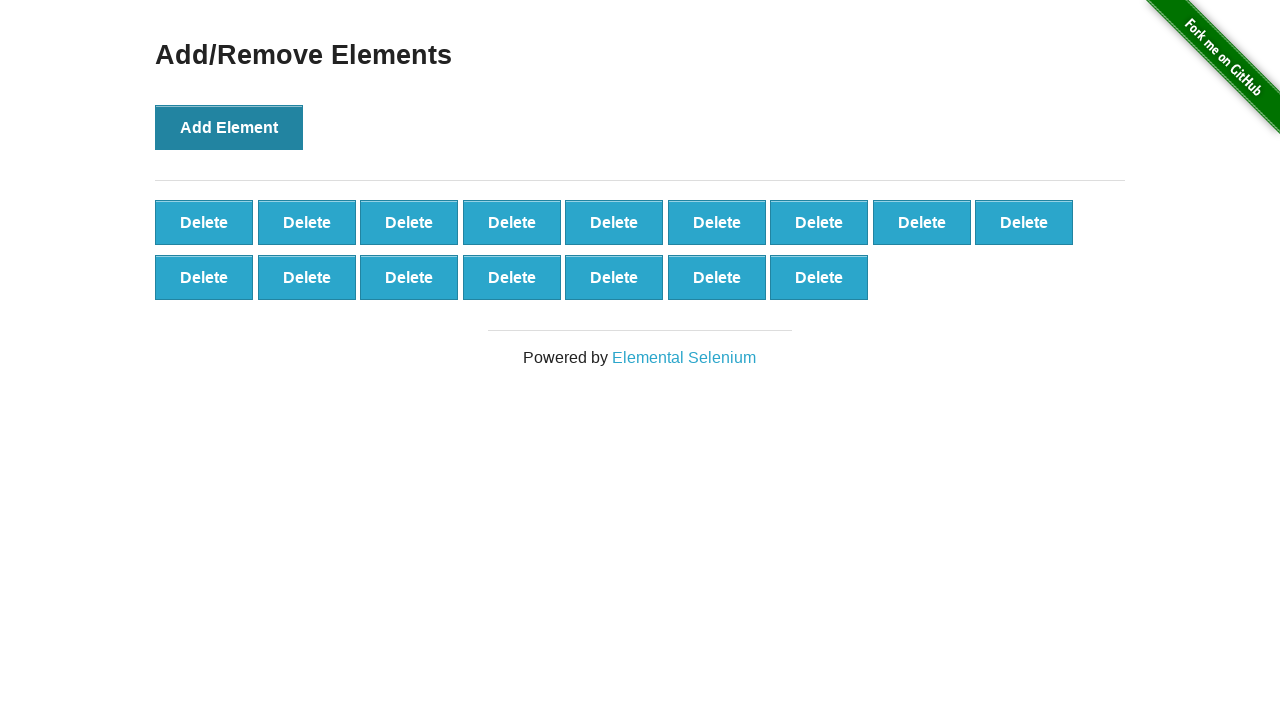

Clicked 'Add Element' button (iteration 17/100) at (229, 127) on button[onclick='addElement()']
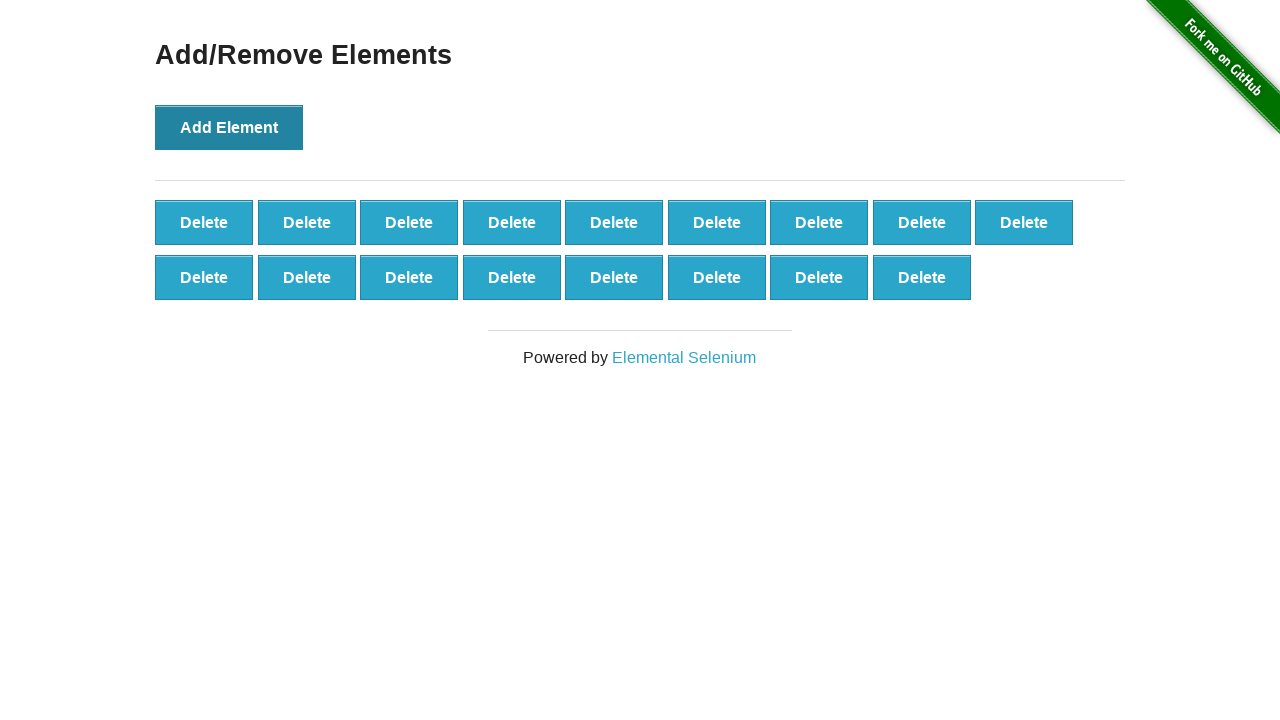

Clicked 'Add Element' button (iteration 18/100) at (229, 127) on button[onclick='addElement()']
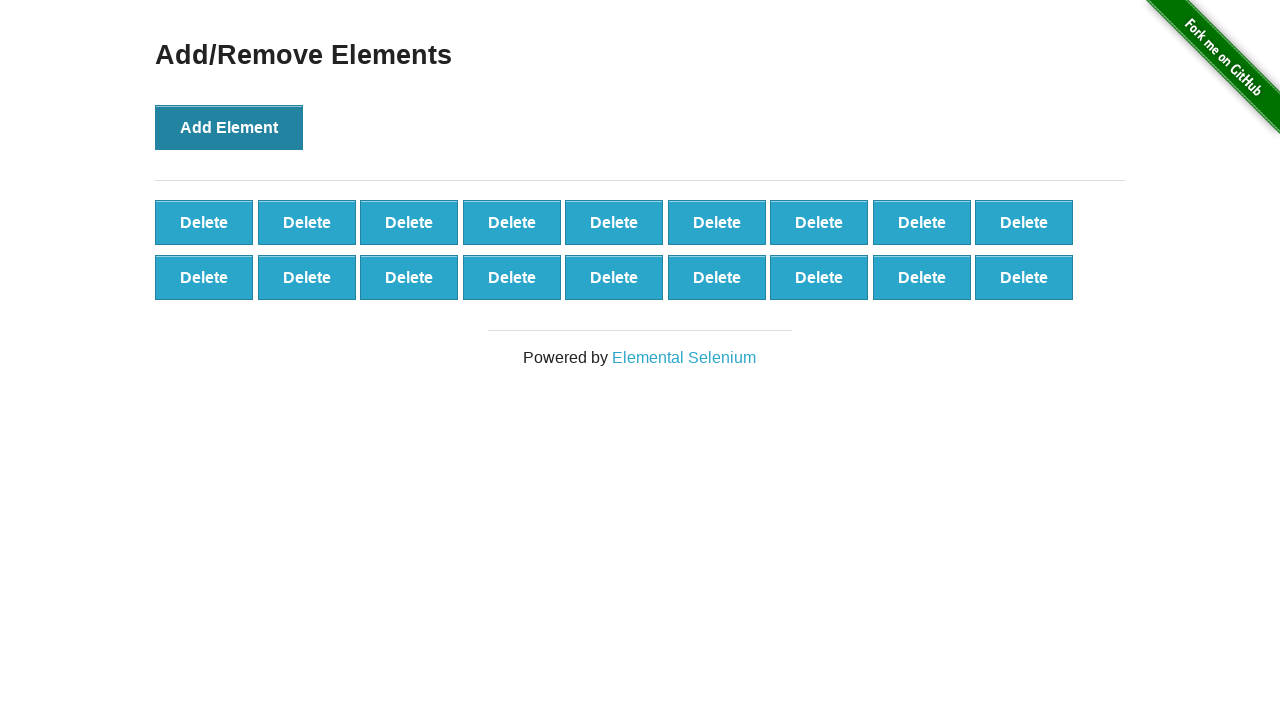

Clicked 'Add Element' button (iteration 19/100) at (229, 127) on button[onclick='addElement()']
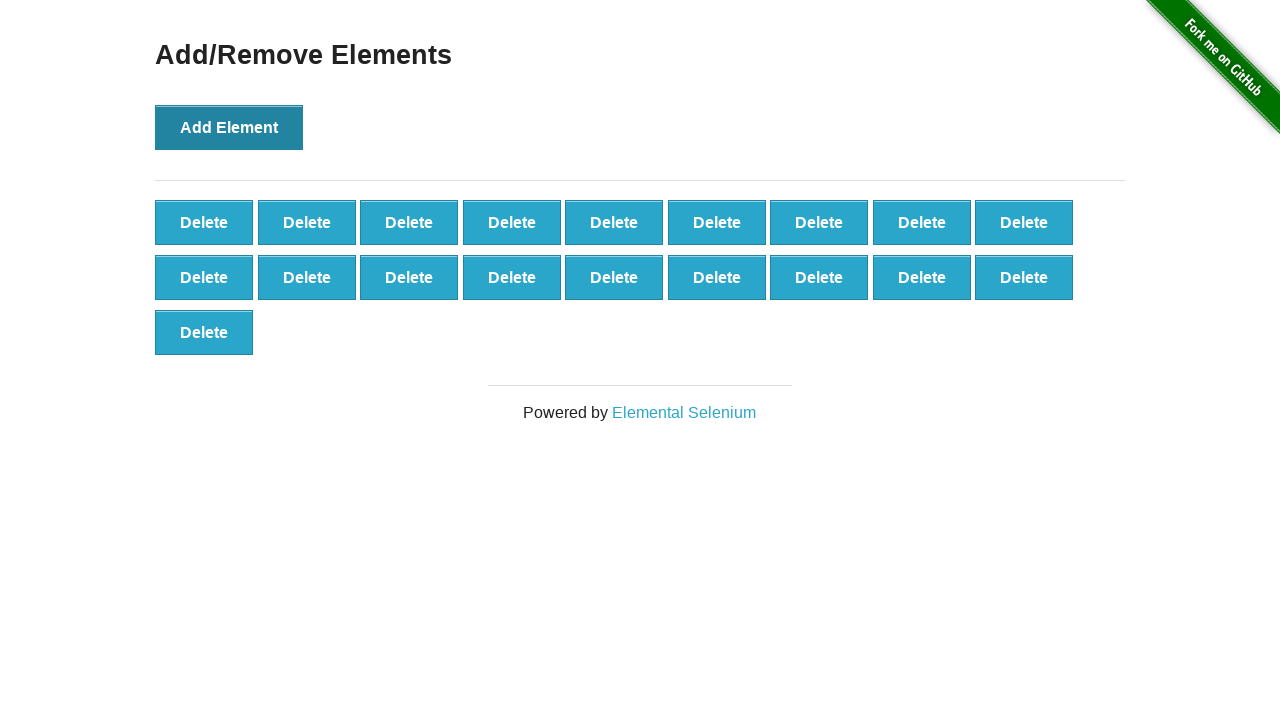

Clicked 'Add Element' button (iteration 20/100) at (229, 127) on button[onclick='addElement()']
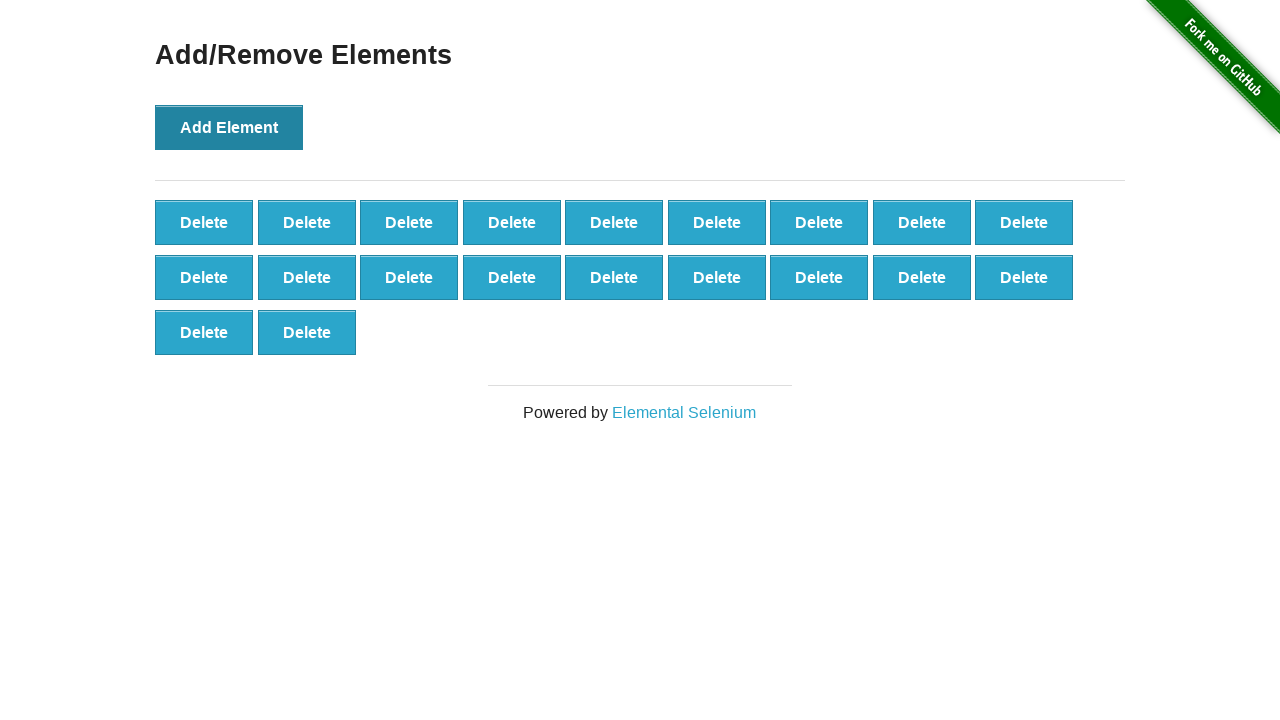

Clicked 'Add Element' button (iteration 21/100) at (229, 127) on button[onclick='addElement()']
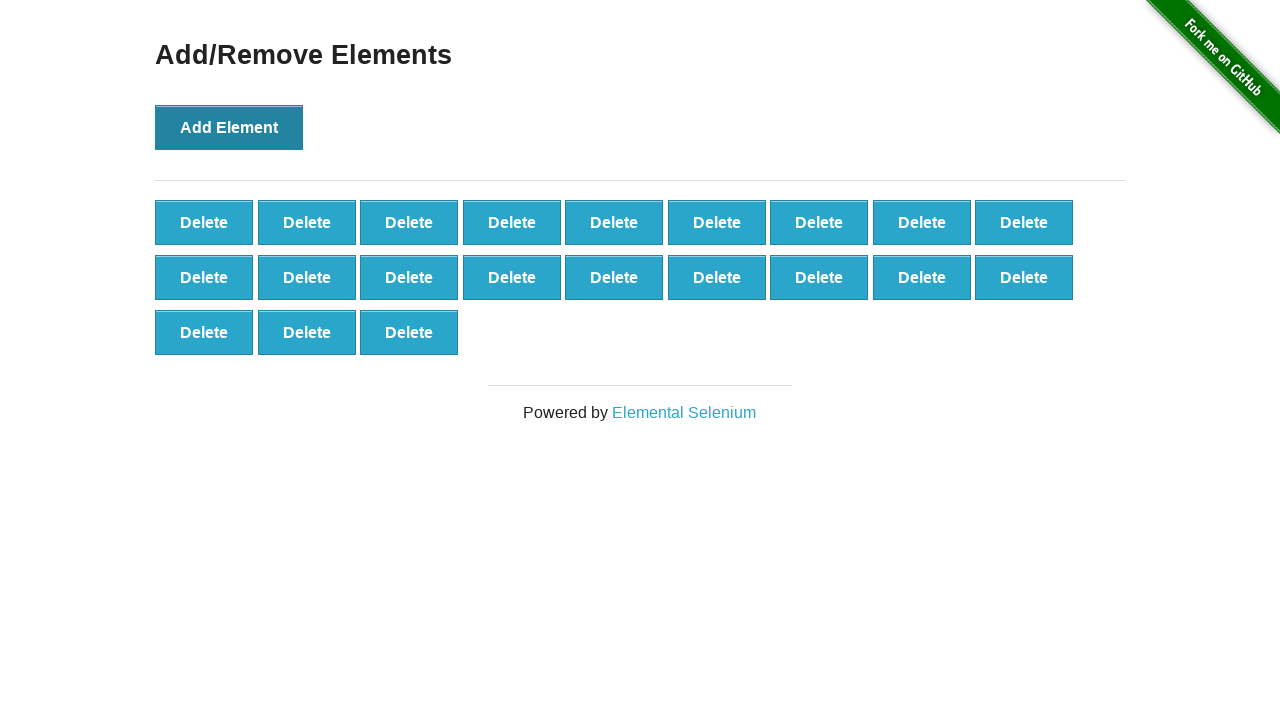

Clicked 'Add Element' button (iteration 22/100) at (229, 127) on button[onclick='addElement()']
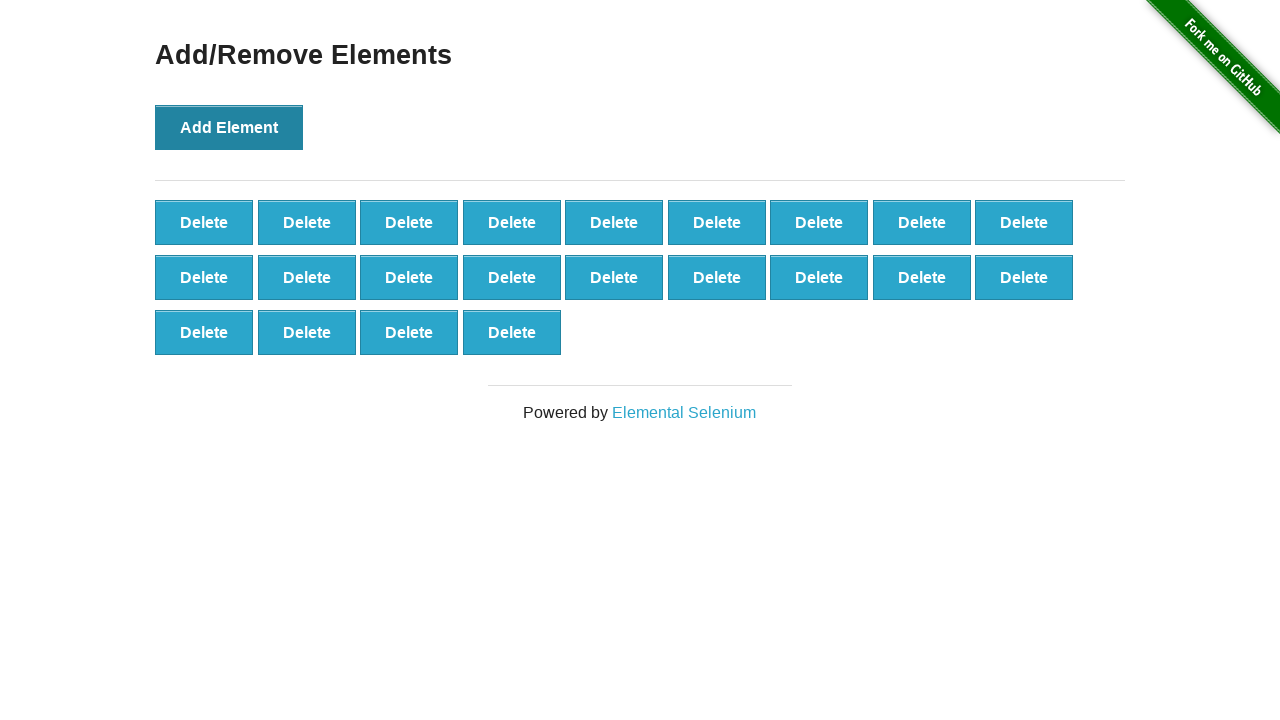

Clicked 'Add Element' button (iteration 23/100) at (229, 127) on button[onclick='addElement()']
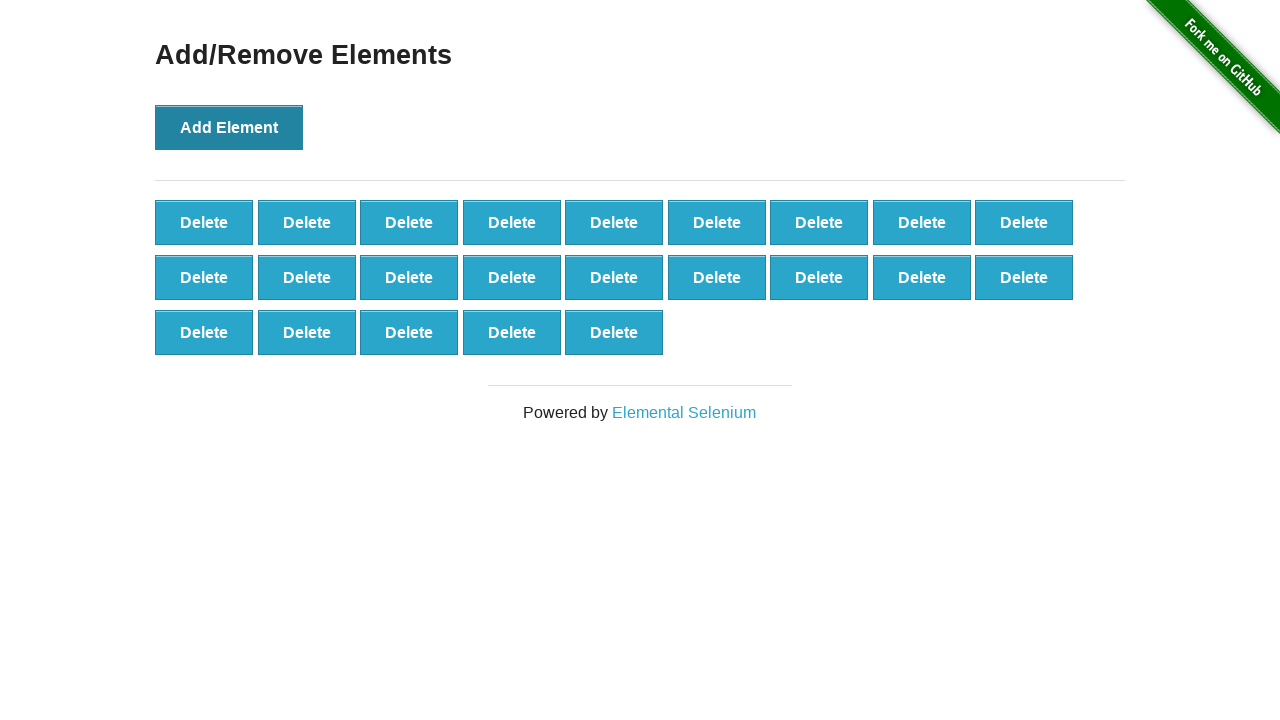

Clicked 'Add Element' button (iteration 24/100) at (229, 127) on button[onclick='addElement()']
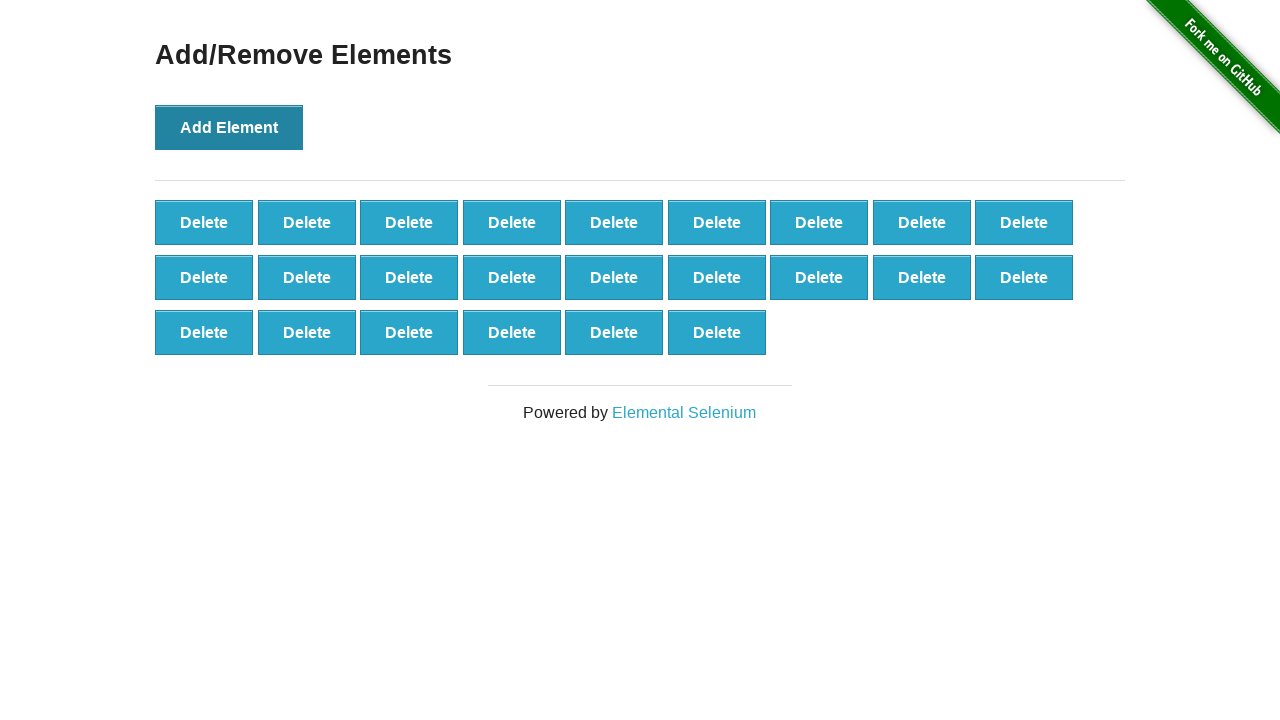

Clicked 'Add Element' button (iteration 25/100) at (229, 127) on button[onclick='addElement()']
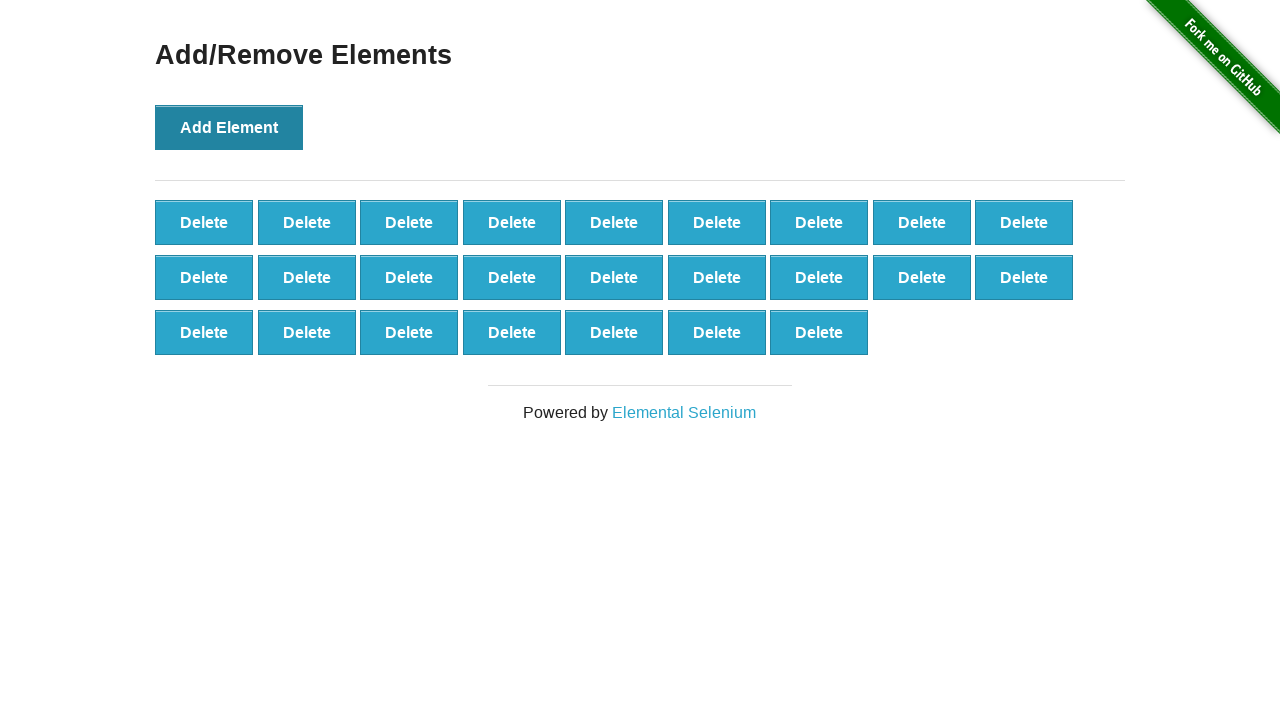

Clicked 'Add Element' button (iteration 26/100) at (229, 127) on button[onclick='addElement()']
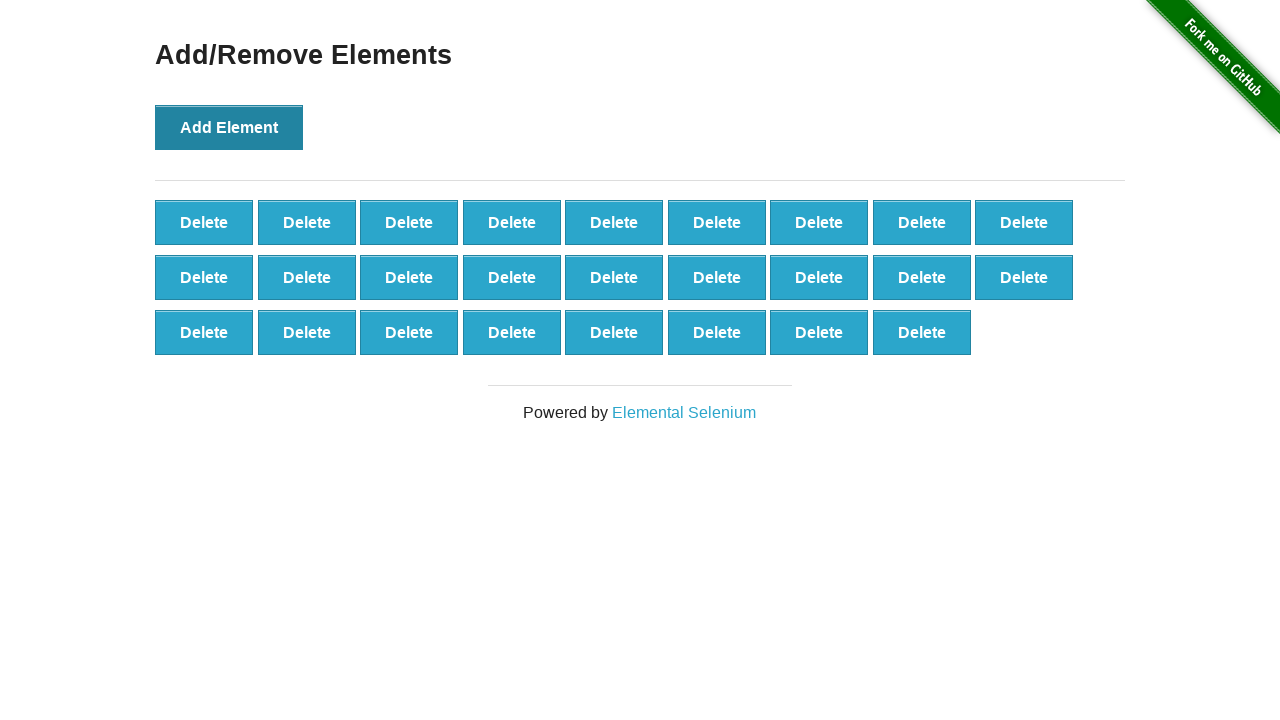

Clicked 'Add Element' button (iteration 27/100) at (229, 127) on button[onclick='addElement()']
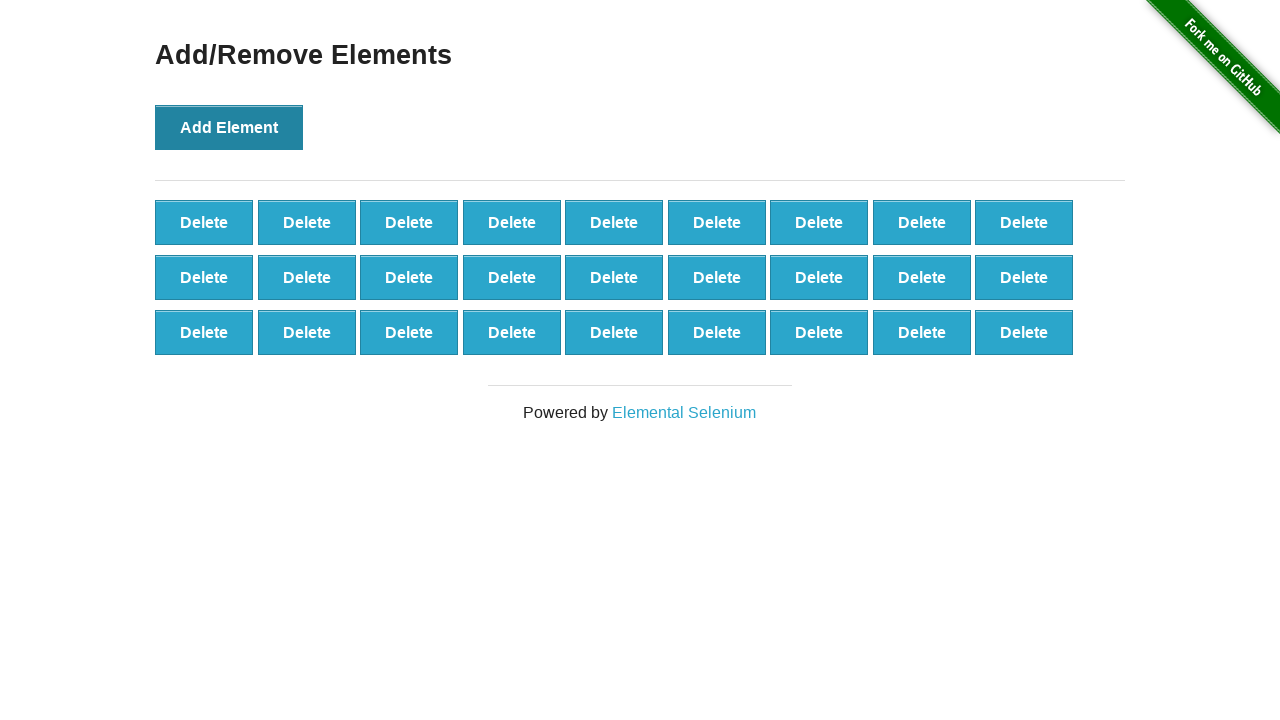

Clicked 'Add Element' button (iteration 28/100) at (229, 127) on button[onclick='addElement()']
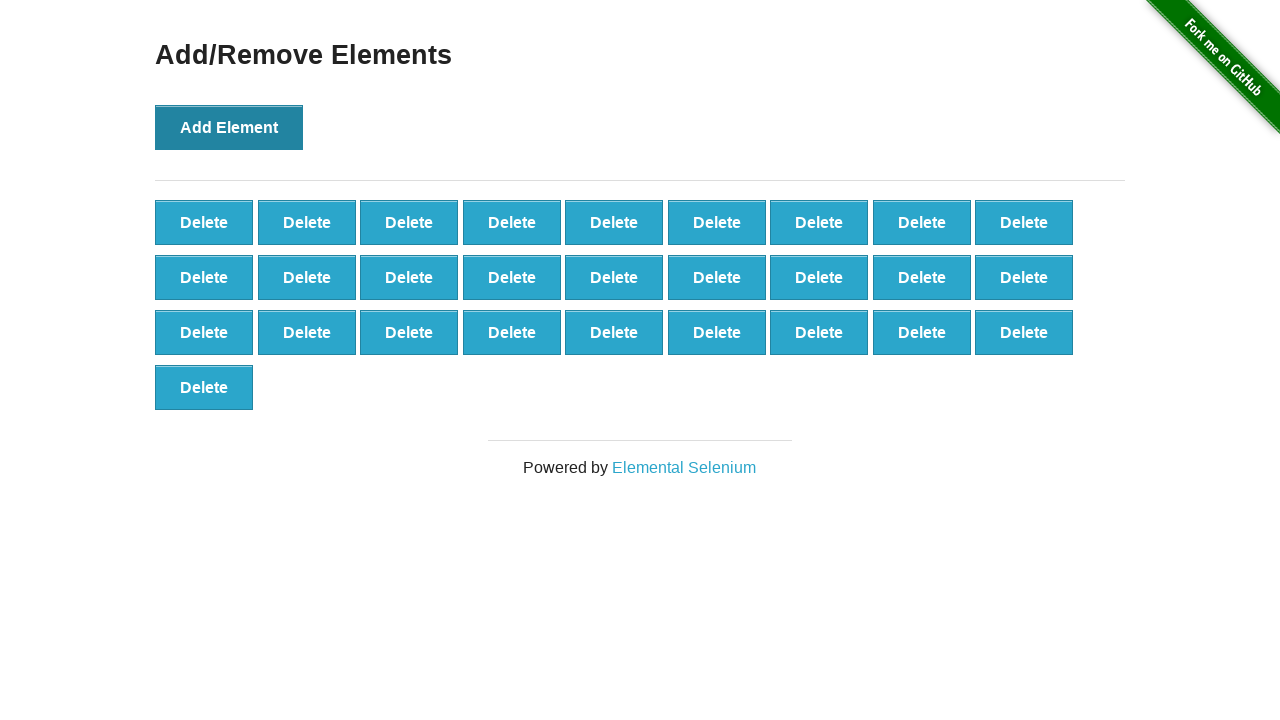

Clicked 'Add Element' button (iteration 29/100) at (229, 127) on button[onclick='addElement()']
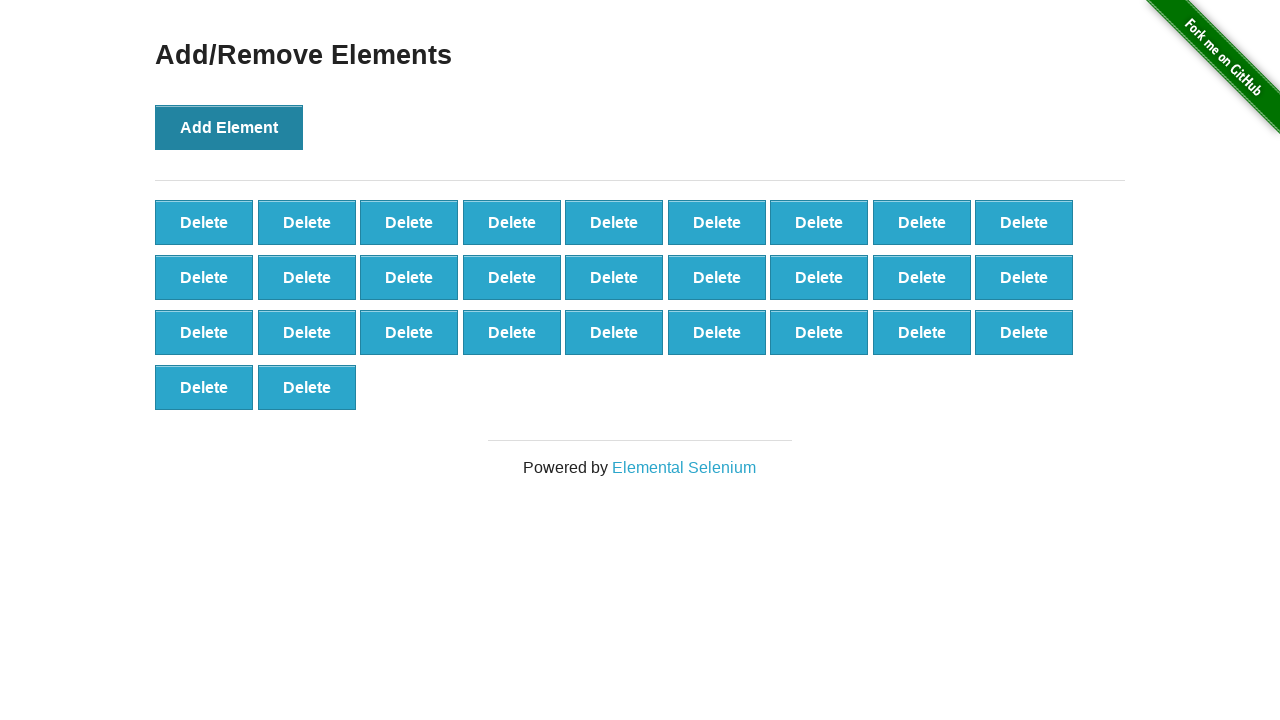

Clicked 'Add Element' button (iteration 30/100) at (229, 127) on button[onclick='addElement()']
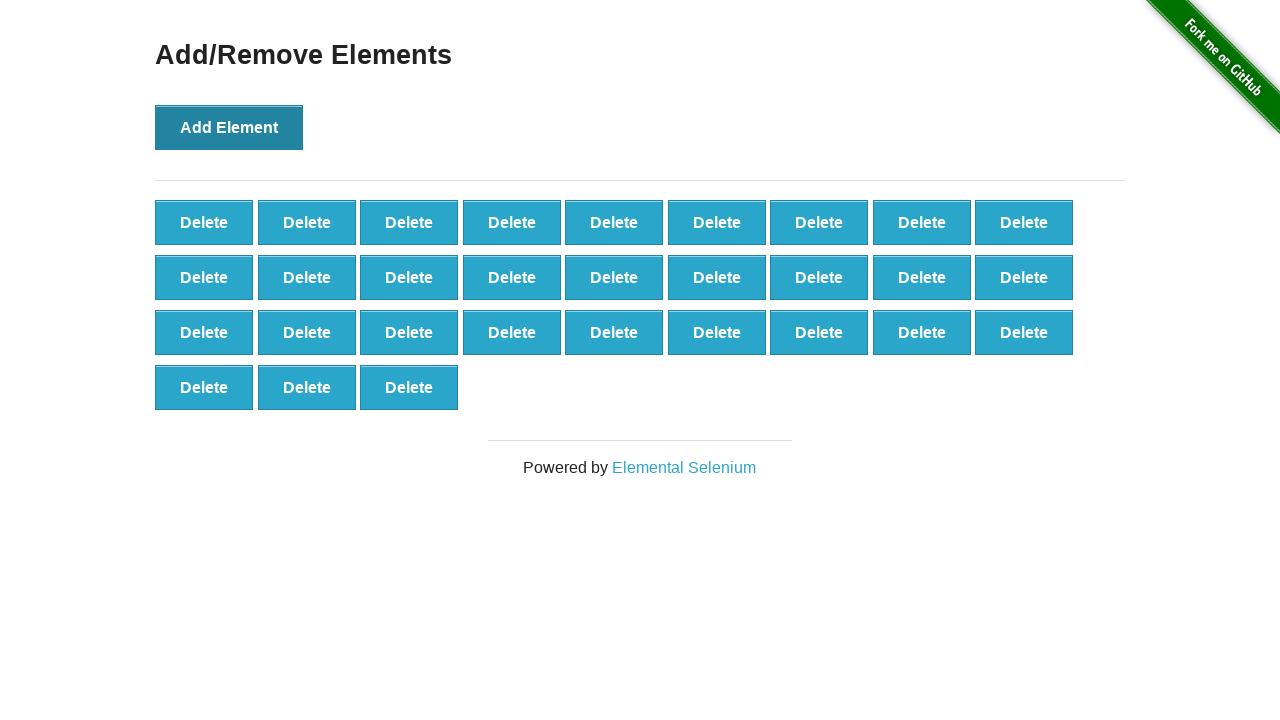

Clicked 'Add Element' button (iteration 31/100) at (229, 127) on button[onclick='addElement()']
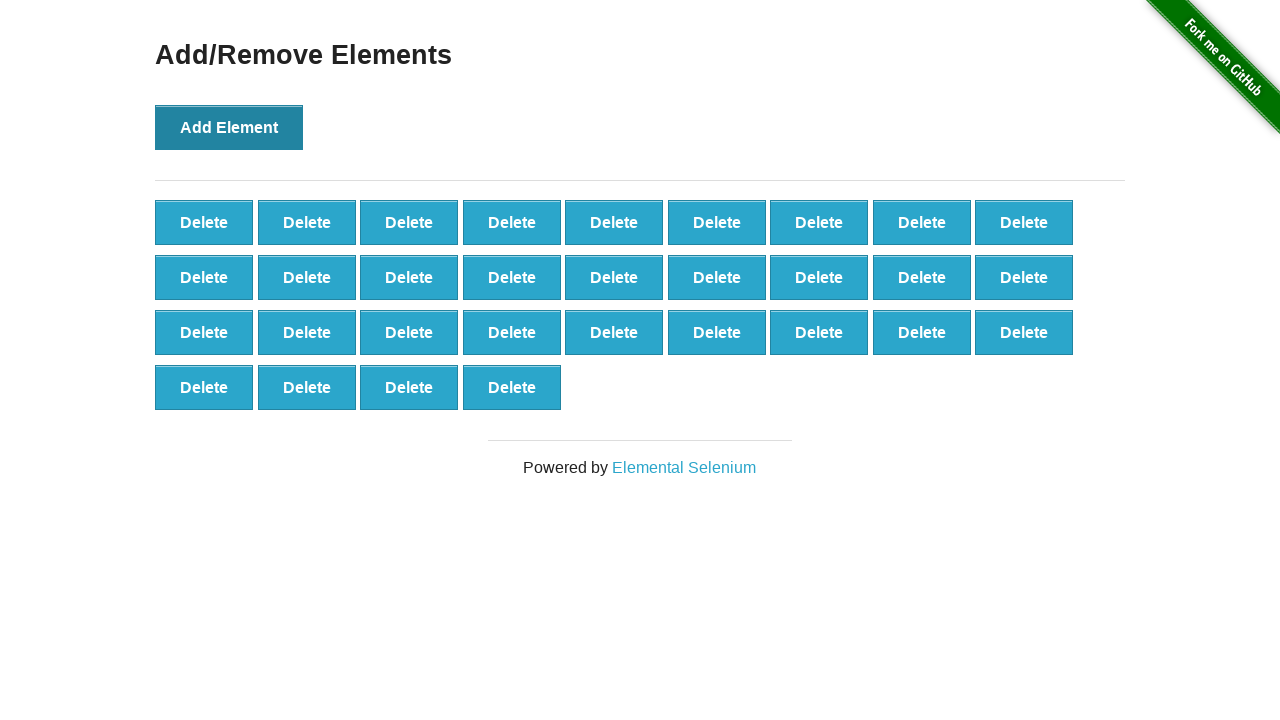

Clicked 'Add Element' button (iteration 32/100) at (229, 127) on button[onclick='addElement()']
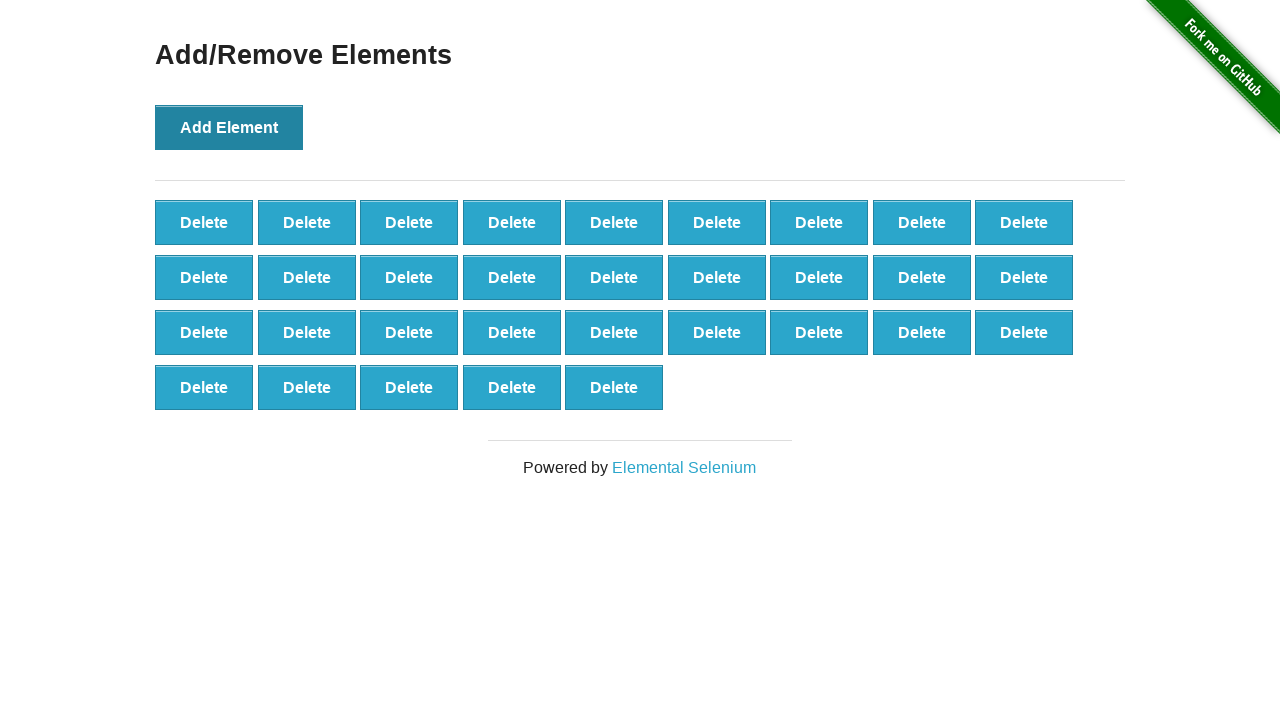

Clicked 'Add Element' button (iteration 33/100) at (229, 127) on button[onclick='addElement()']
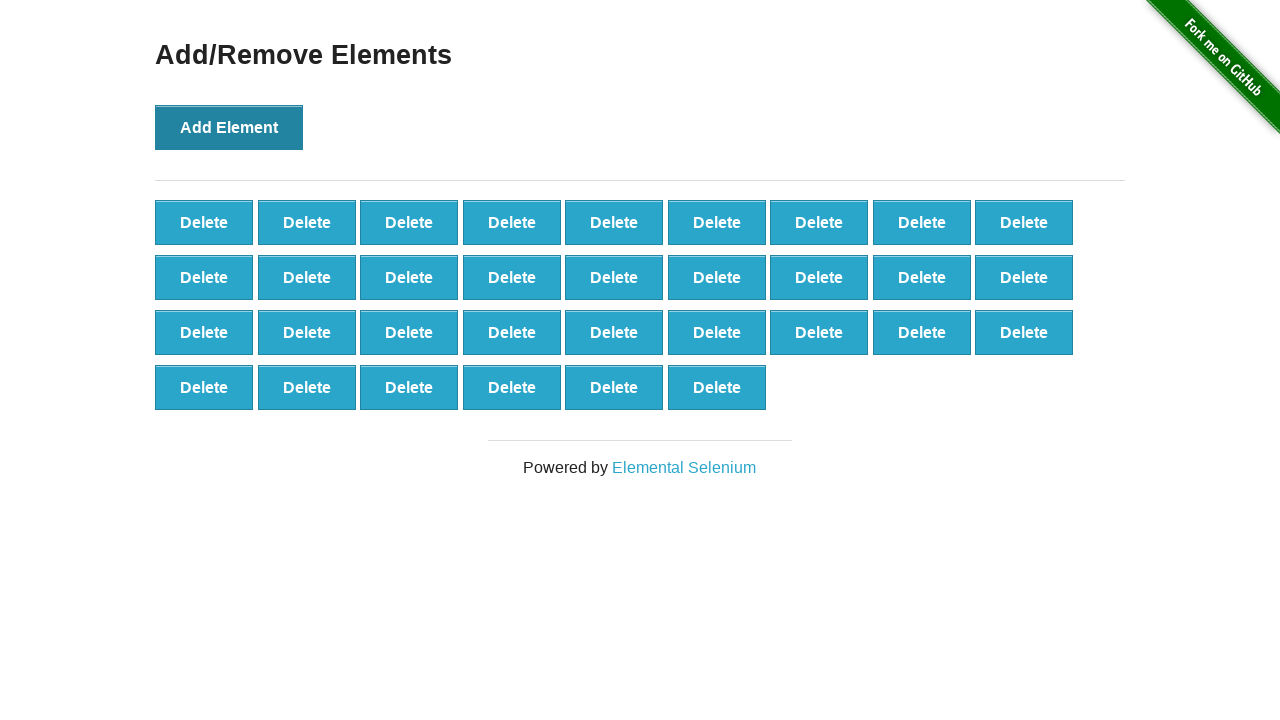

Clicked 'Add Element' button (iteration 34/100) at (229, 127) on button[onclick='addElement()']
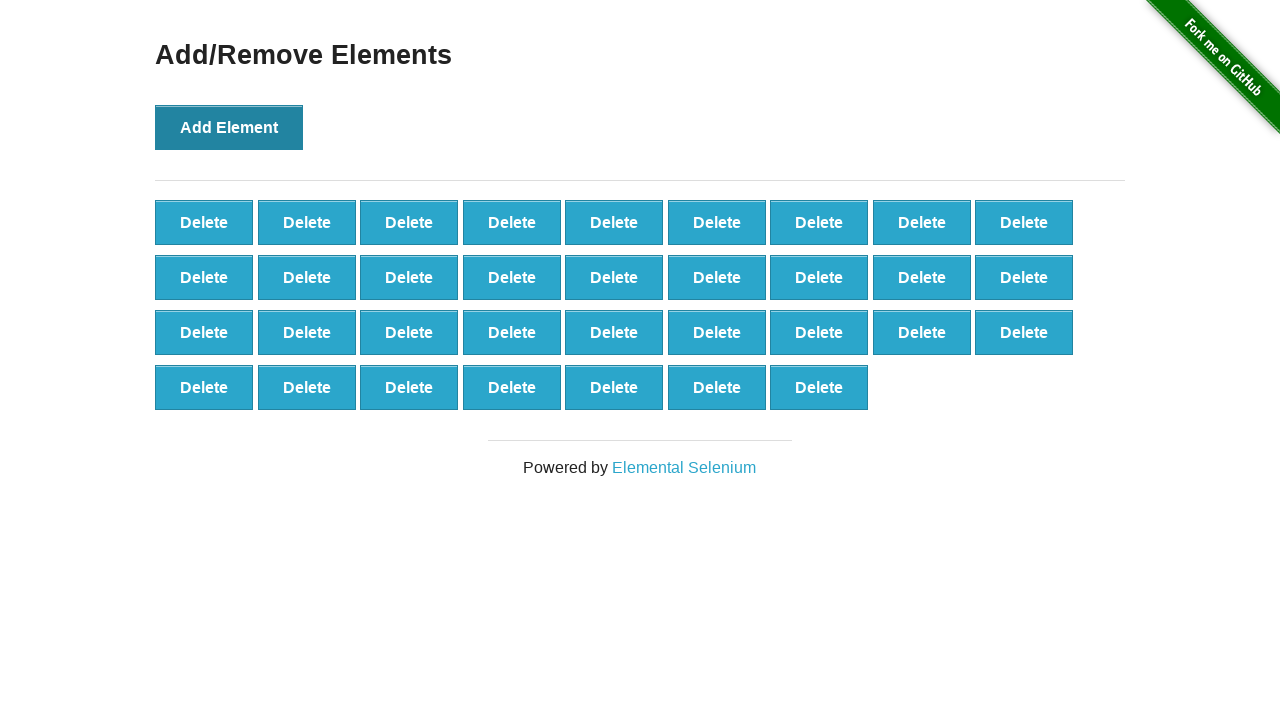

Clicked 'Add Element' button (iteration 35/100) at (229, 127) on button[onclick='addElement()']
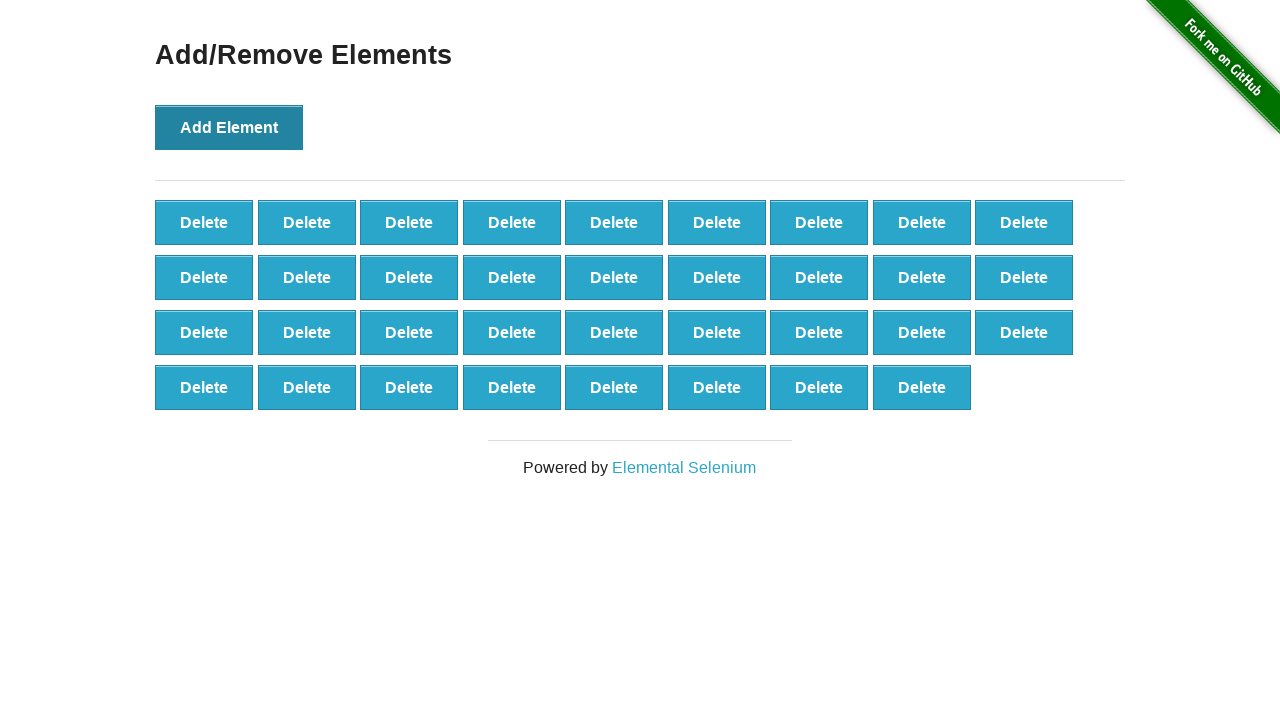

Clicked 'Add Element' button (iteration 36/100) at (229, 127) on button[onclick='addElement()']
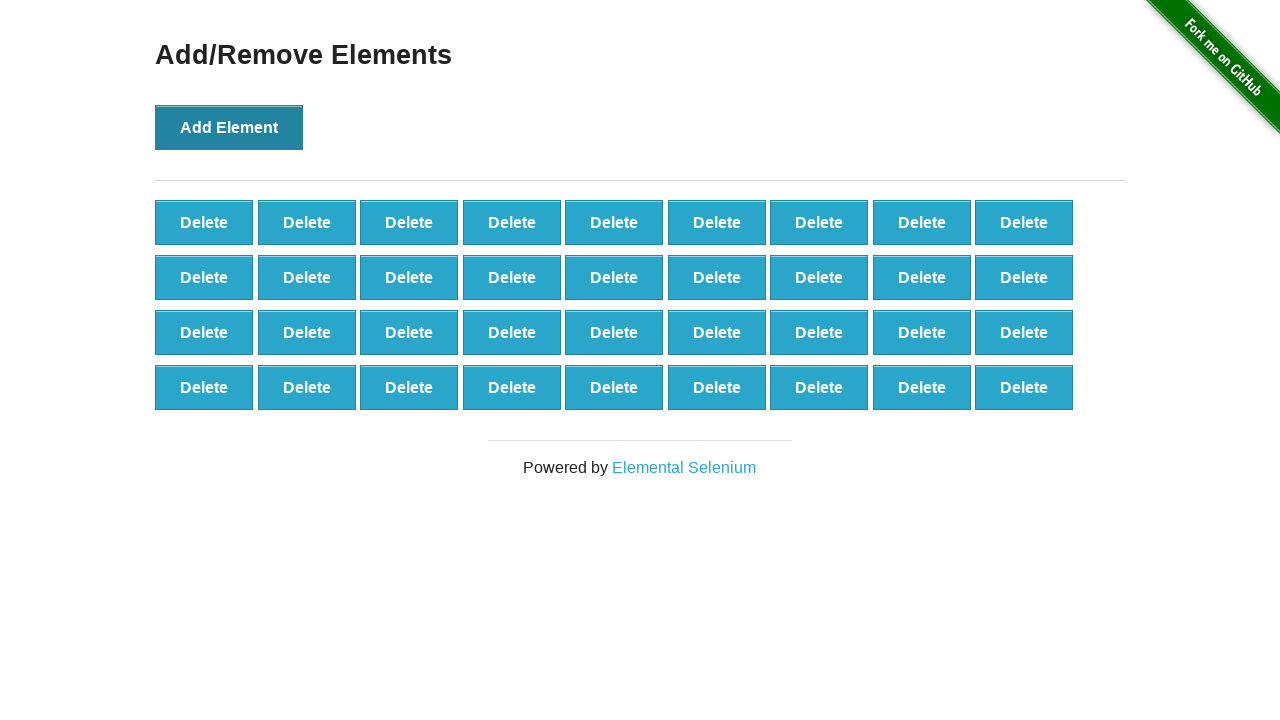

Clicked 'Add Element' button (iteration 37/100) at (229, 127) on button[onclick='addElement()']
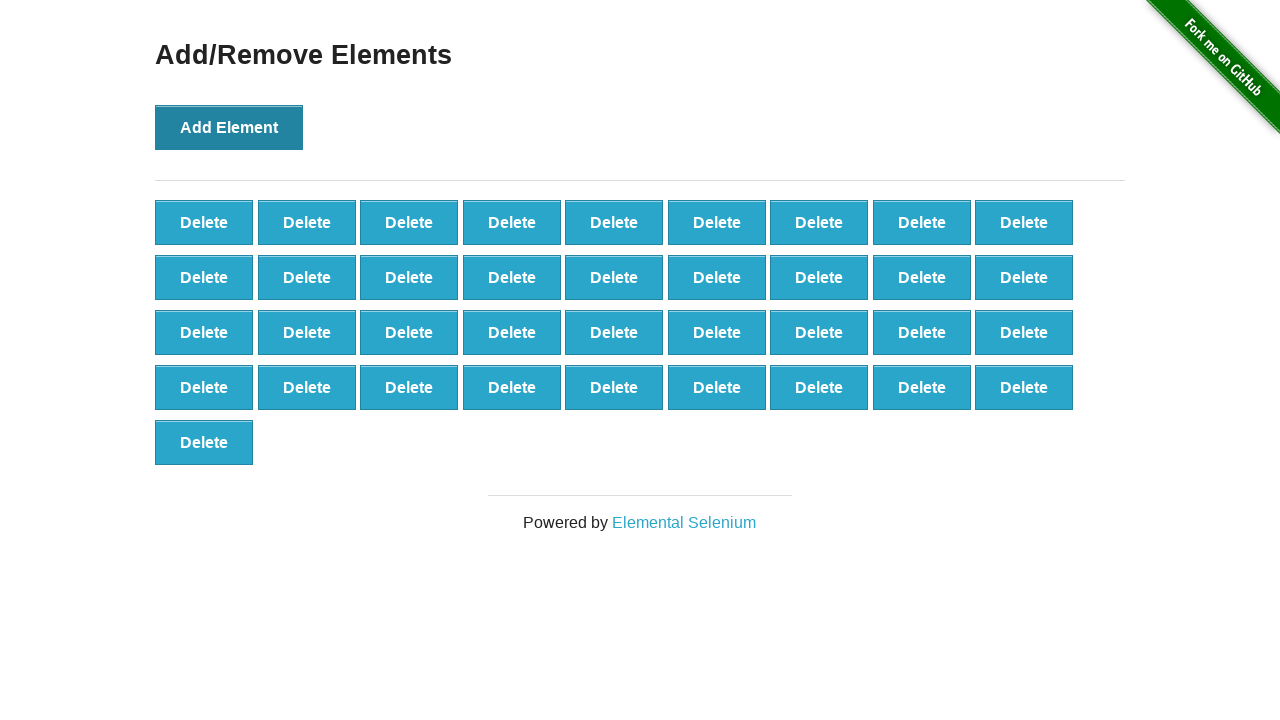

Clicked 'Add Element' button (iteration 38/100) at (229, 127) on button[onclick='addElement()']
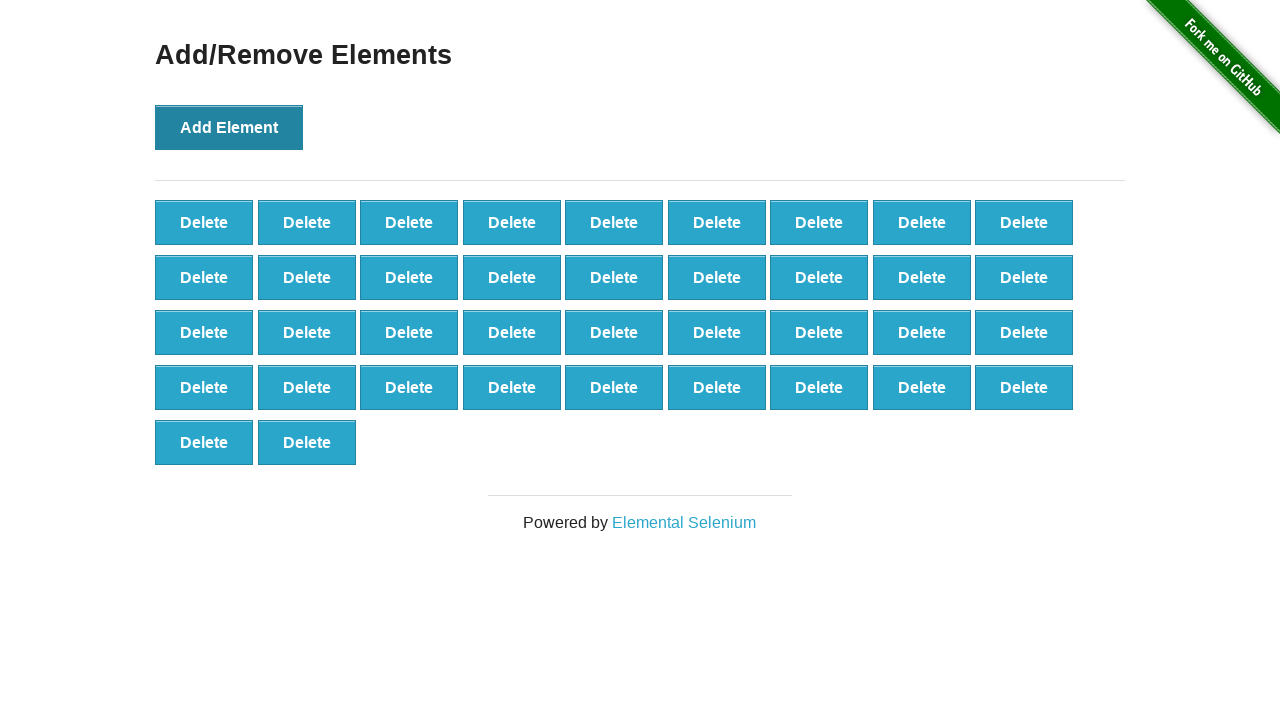

Clicked 'Add Element' button (iteration 39/100) at (229, 127) on button[onclick='addElement()']
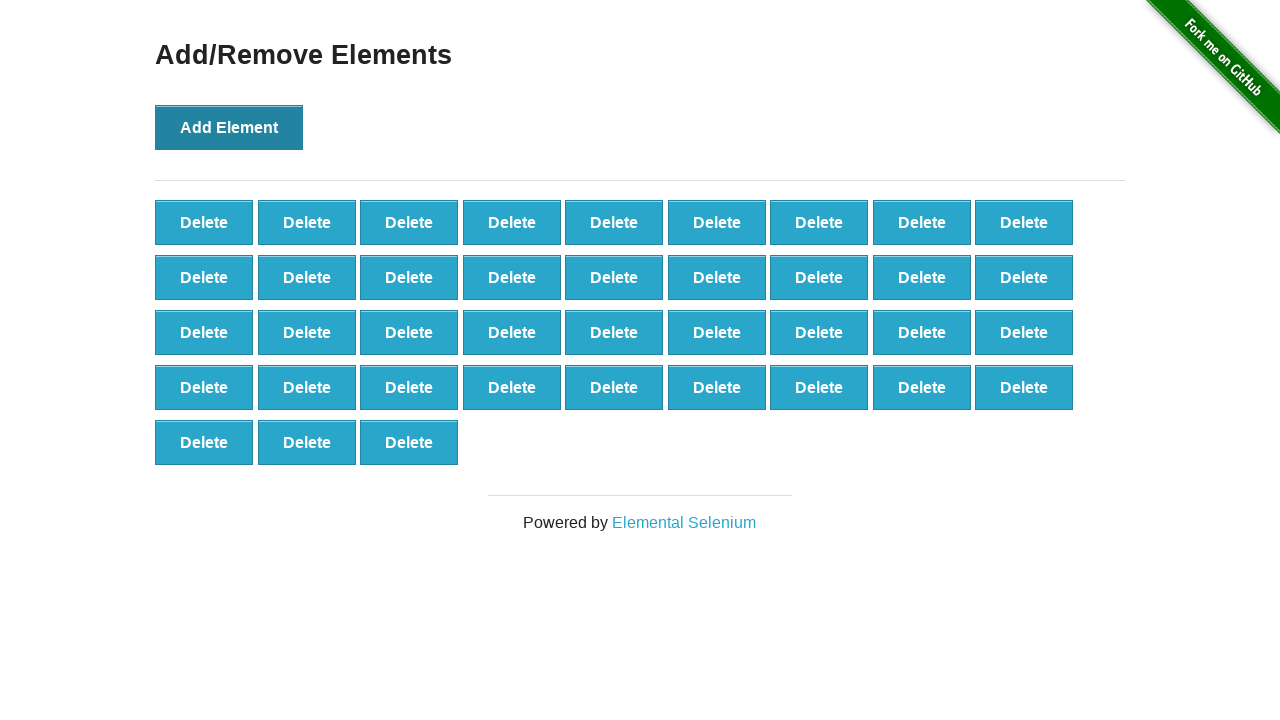

Clicked 'Add Element' button (iteration 40/100) at (229, 127) on button[onclick='addElement()']
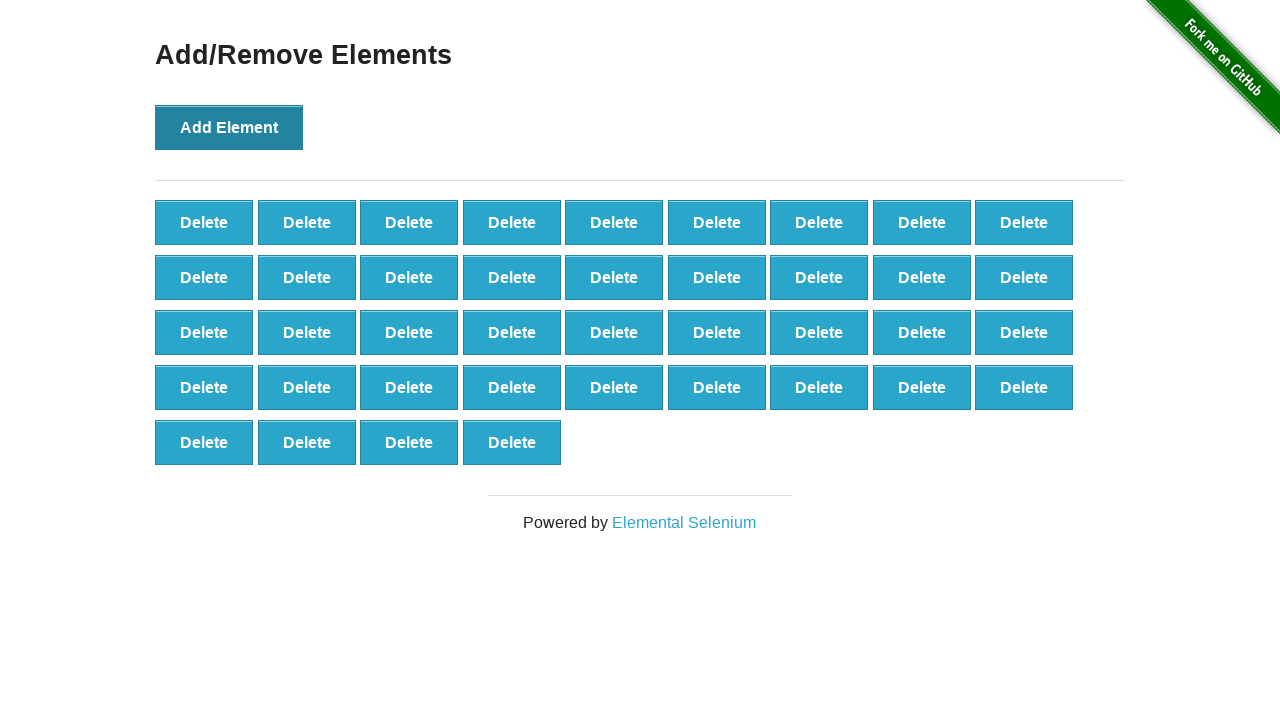

Clicked 'Add Element' button (iteration 41/100) at (229, 127) on button[onclick='addElement()']
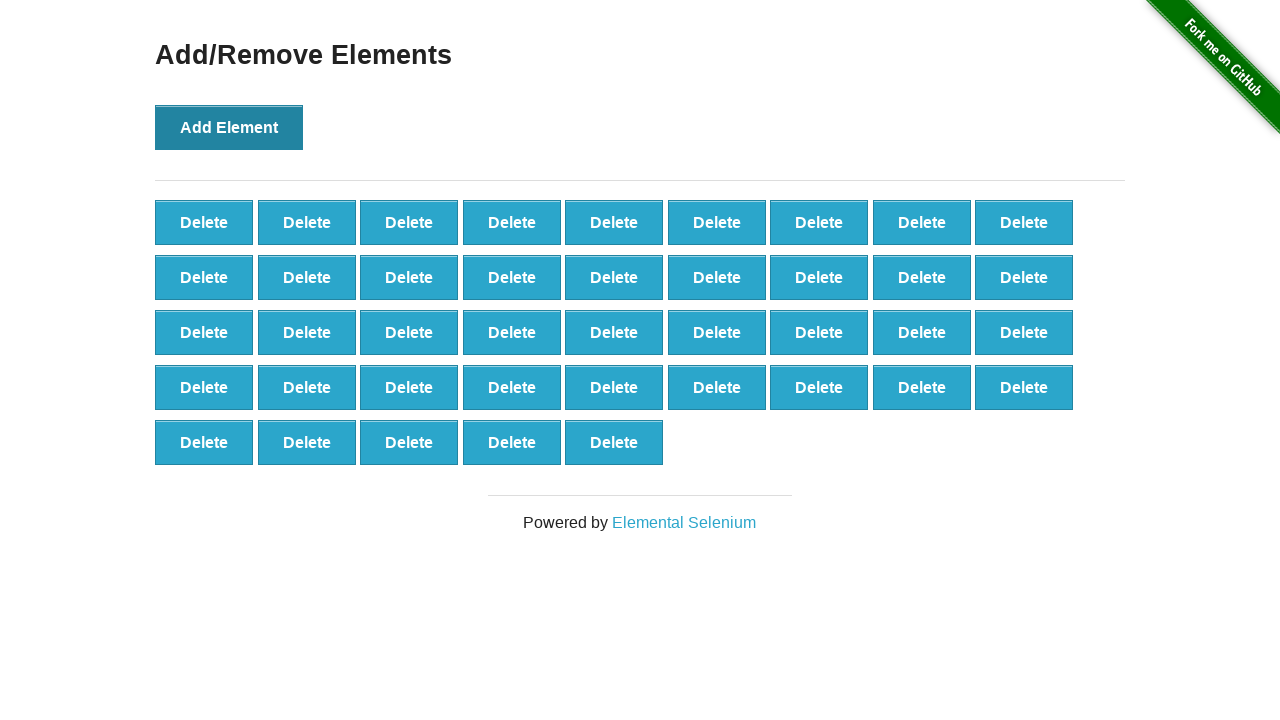

Clicked 'Add Element' button (iteration 42/100) at (229, 127) on button[onclick='addElement()']
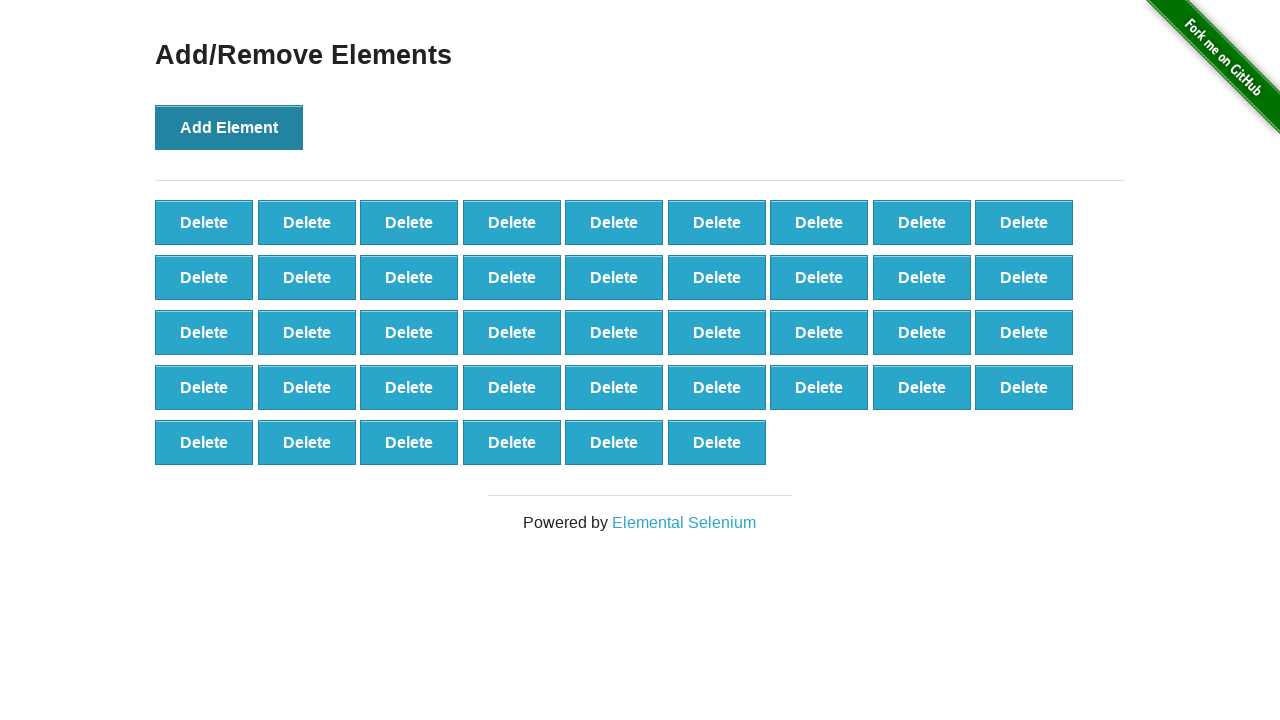

Clicked 'Add Element' button (iteration 43/100) at (229, 127) on button[onclick='addElement()']
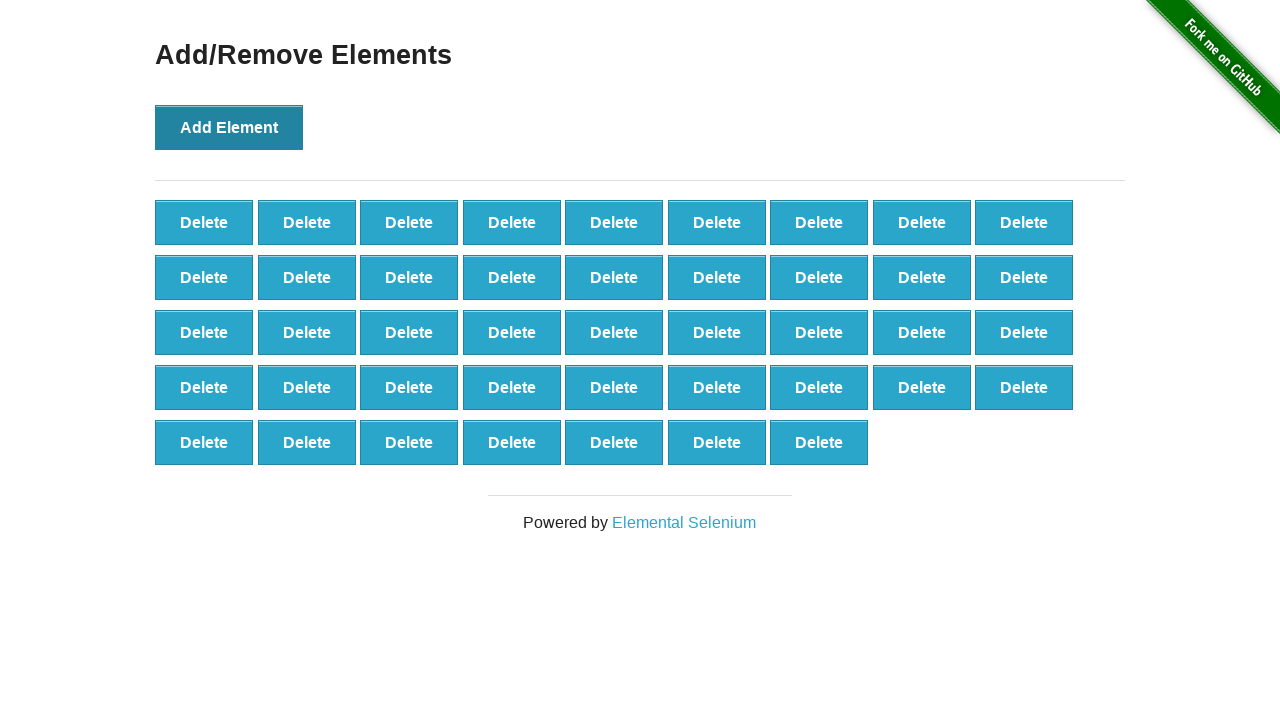

Clicked 'Add Element' button (iteration 44/100) at (229, 127) on button[onclick='addElement()']
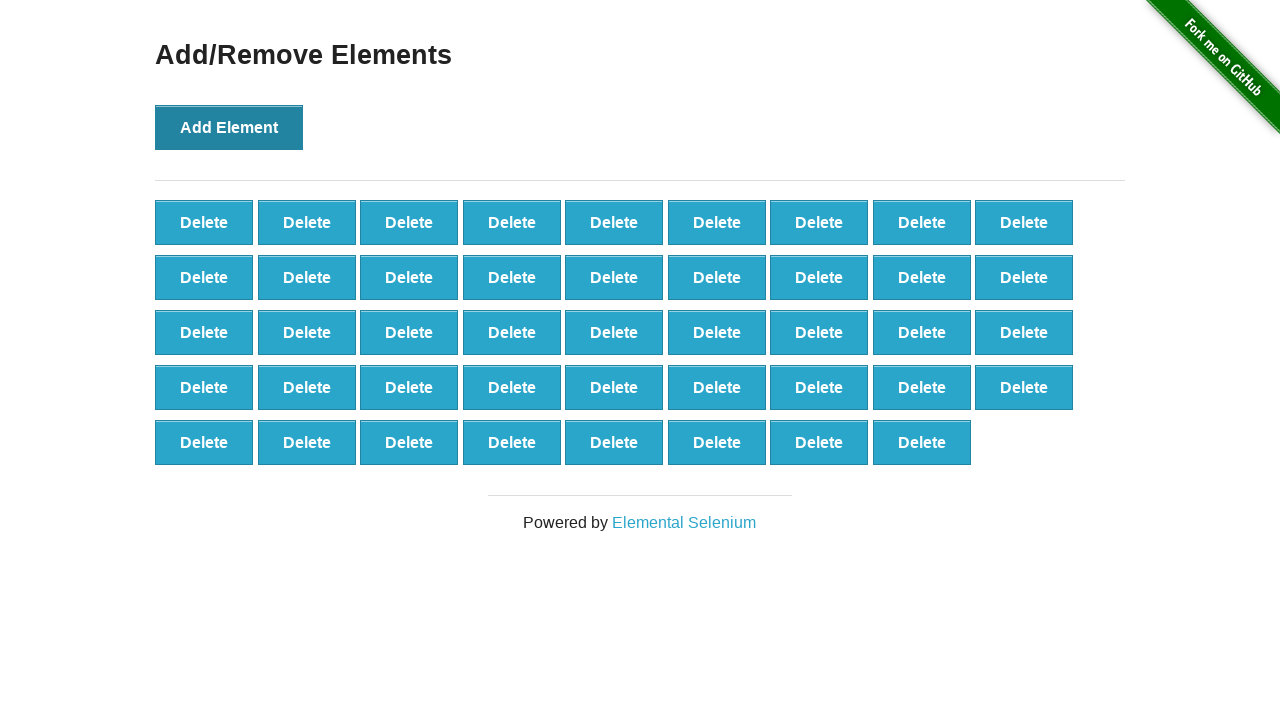

Clicked 'Add Element' button (iteration 45/100) at (229, 127) on button[onclick='addElement()']
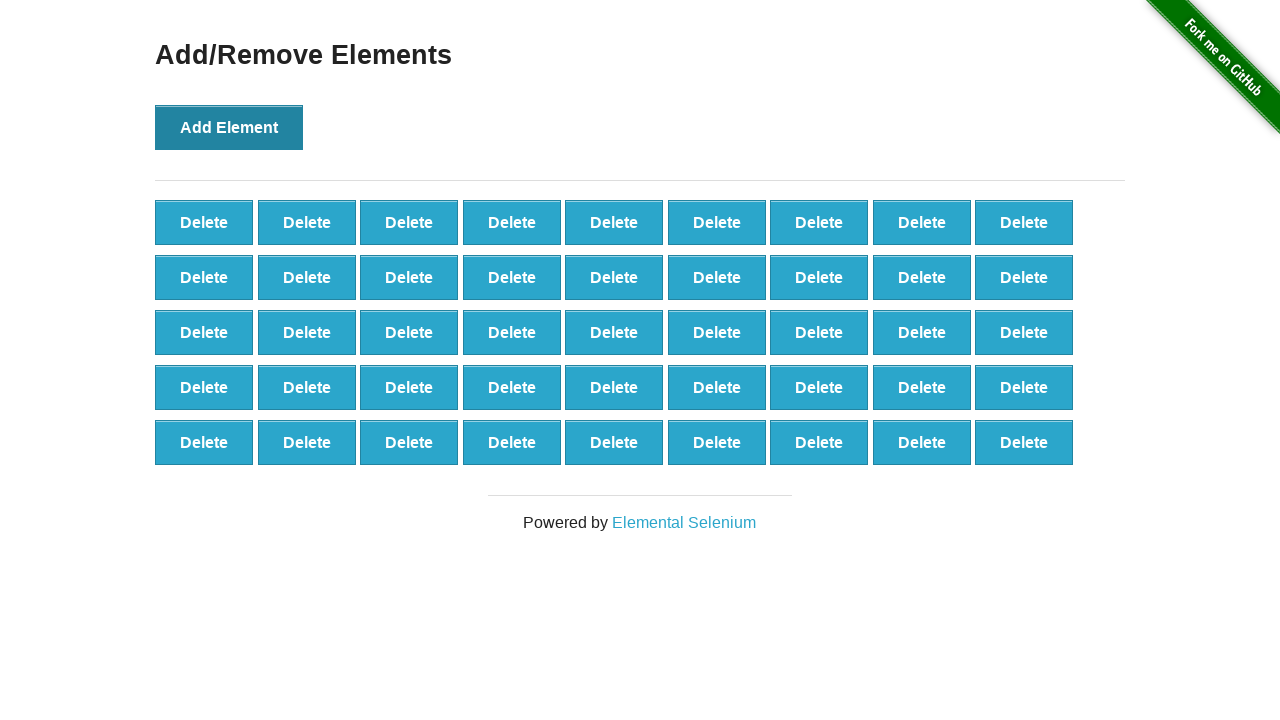

Clicked 'Add Element' button (iteration 46/100) at (229, 127) on button[onclick='addElement()']
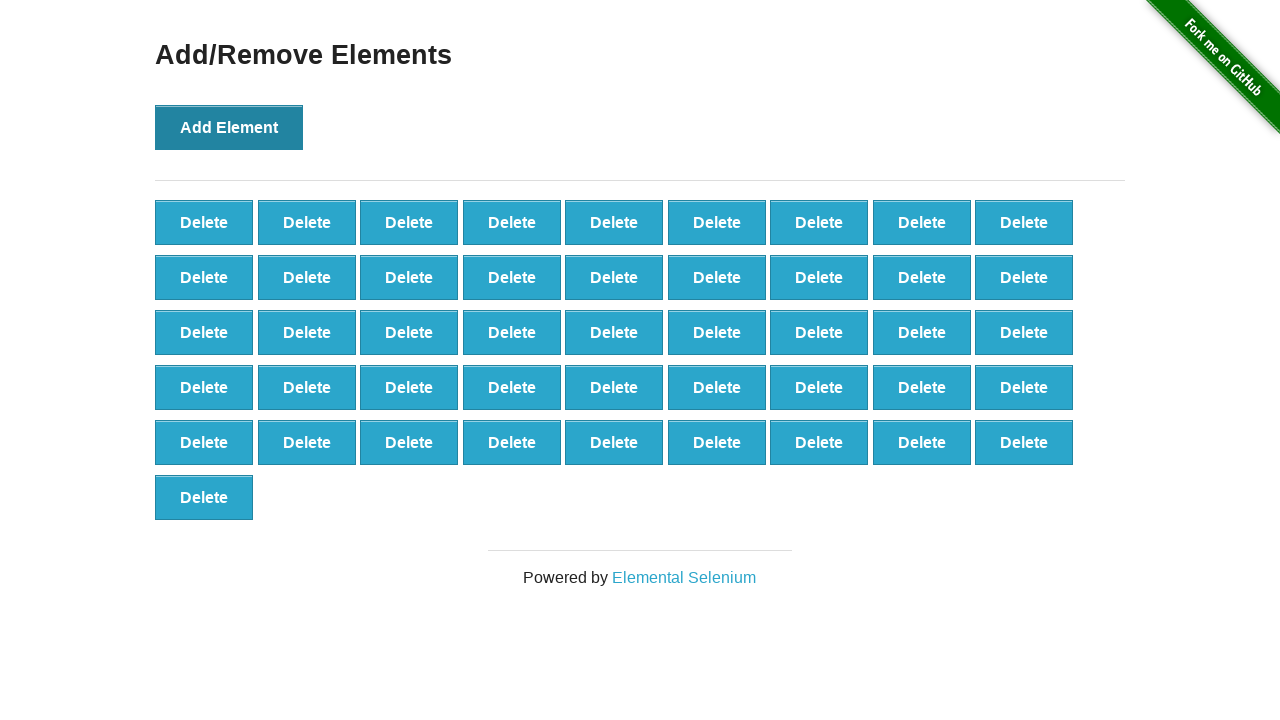

Clicked 'Add Element' button (iteration 47/100) at (229, 127) on button[onclick='addElement()']
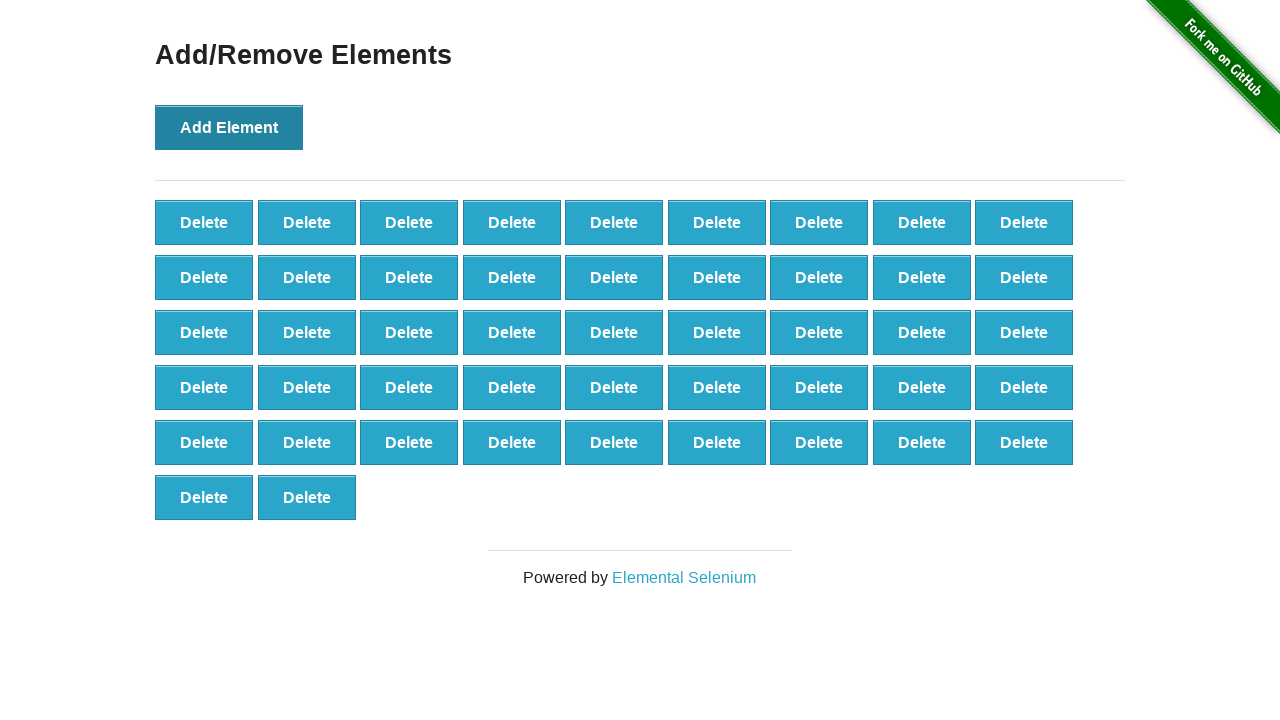

Clicked 'Add Element' button (iteration 48/100) at (229, 127) on button[onclick='addElement()']
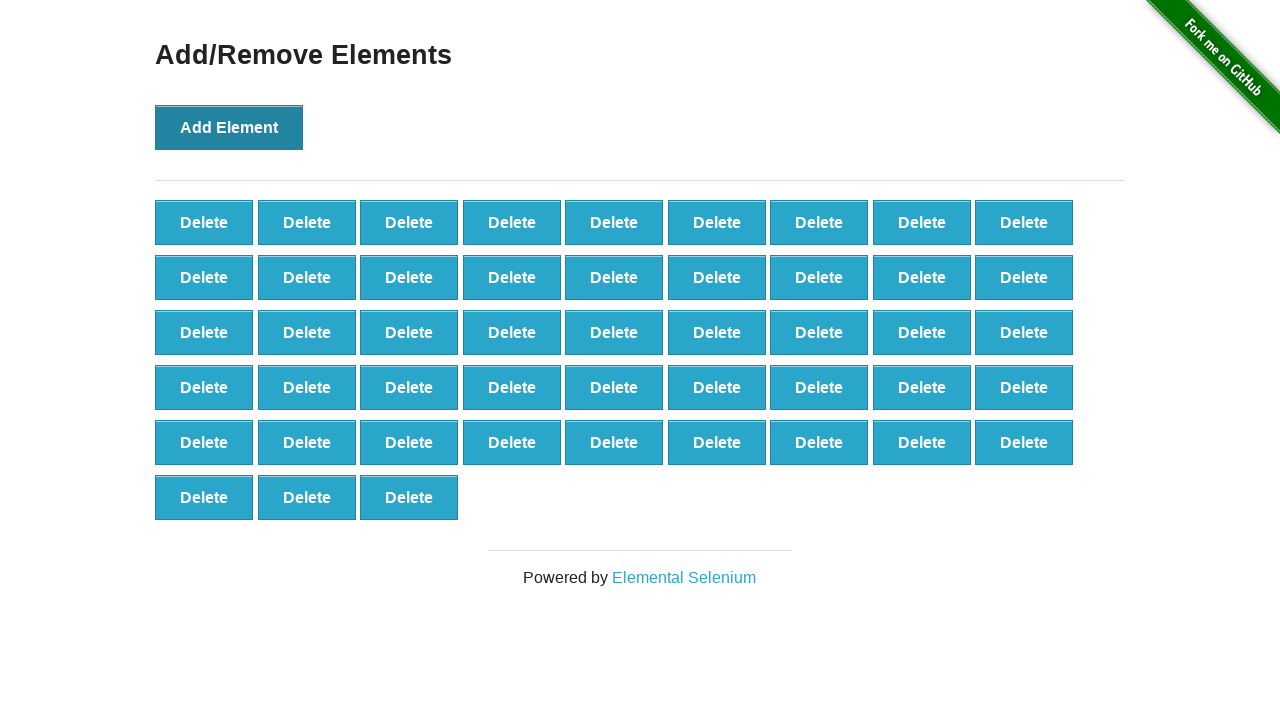

Clicked 'Add Element' button (iteration 49/100) at (229, 127) on button[onclick='addElement()']
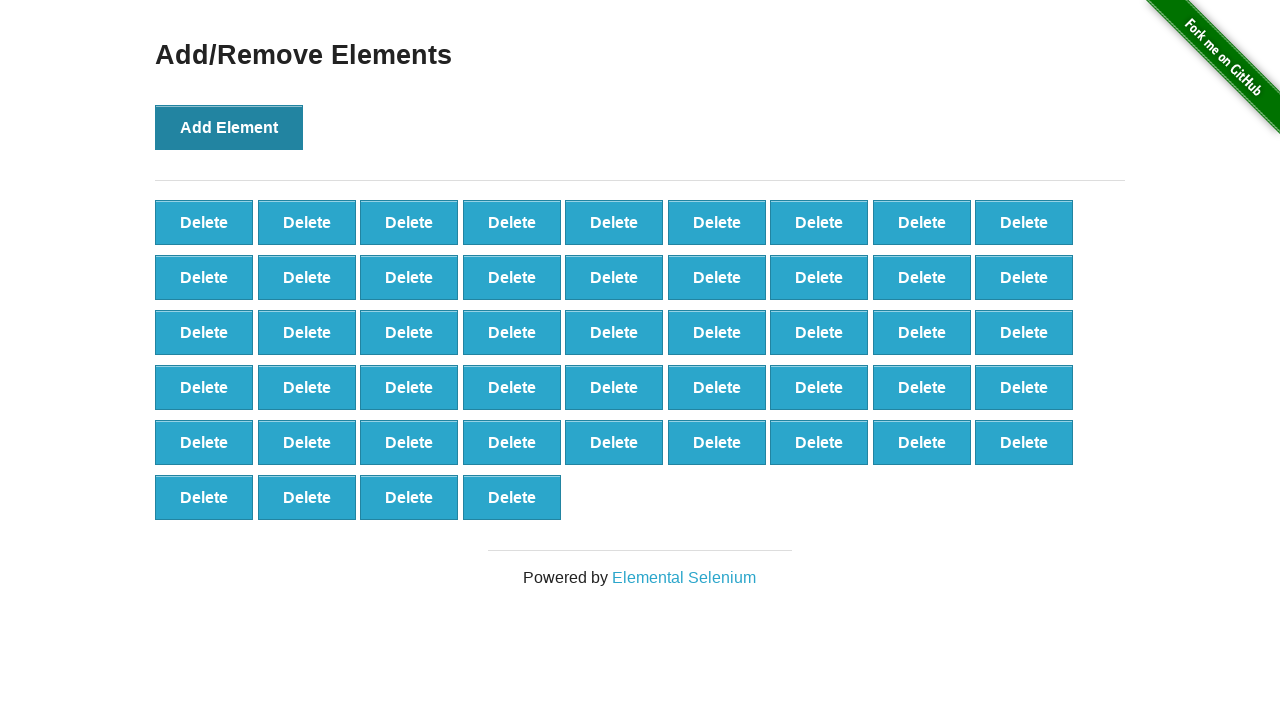

Clicked 'Add Element' button (iteration 50/100) at (229, 127) on button[onclick='addElement()']
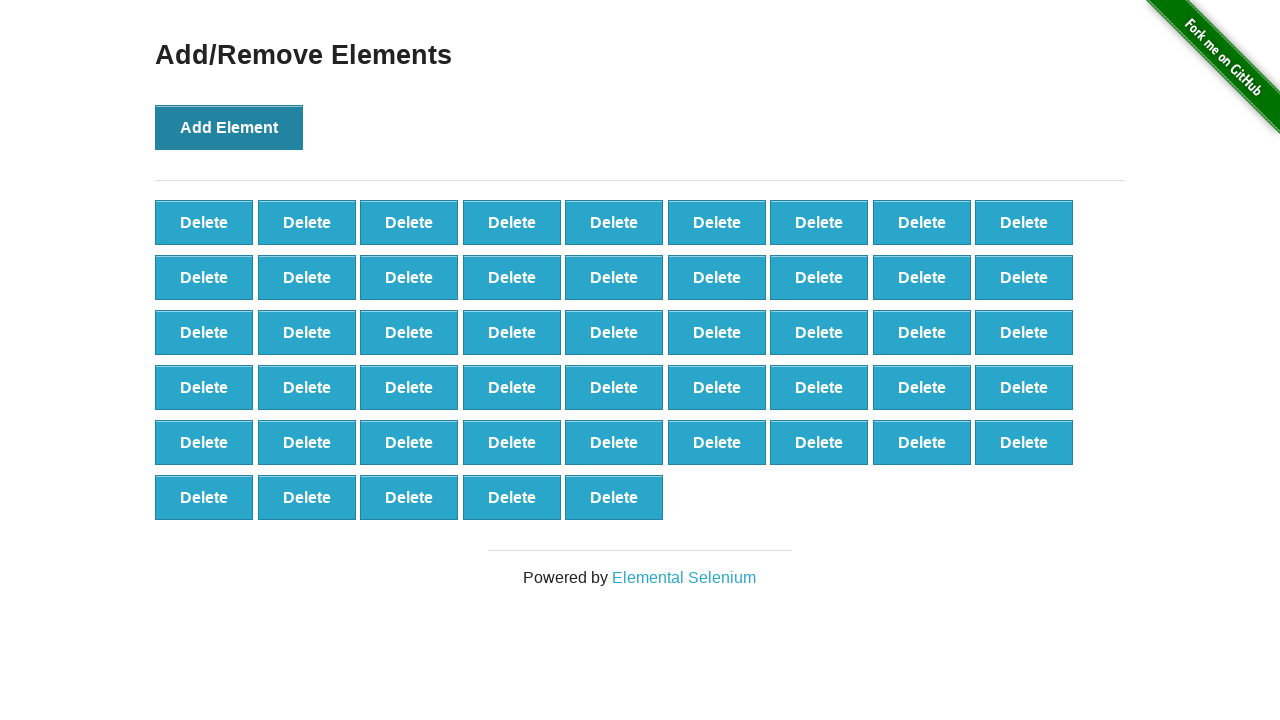

Clicked 'Add Element' button (iteration 51/100) at (229, 127) on button[onclick='addElement()']
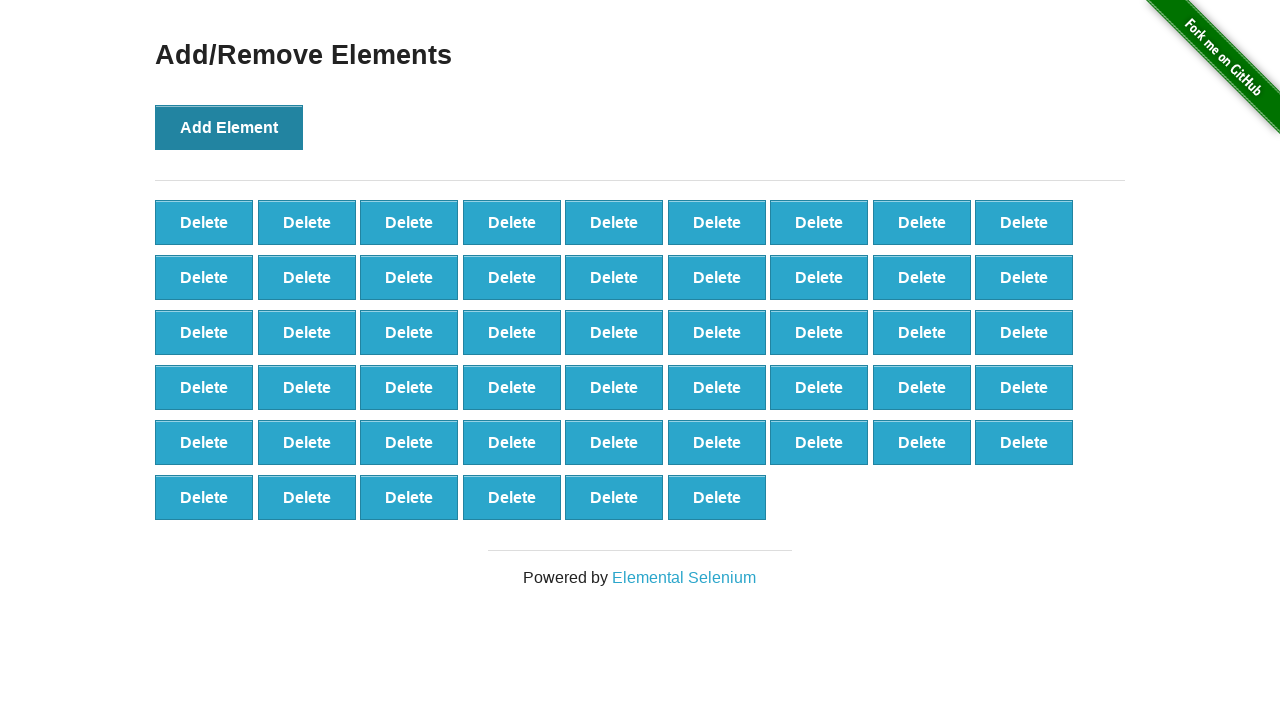

Clicked 'Add Element' button (iteration 52/100) at (229, 127) on button[onclick='addElement()']
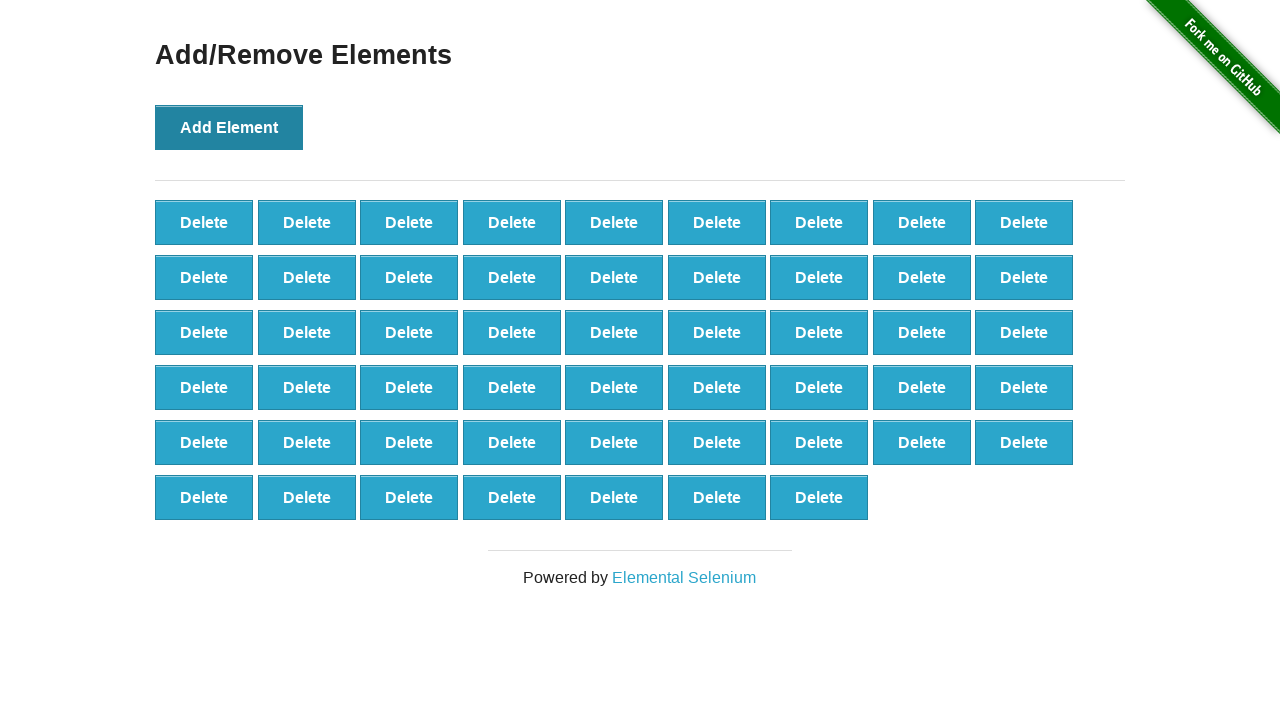

Clicked 'Add Element' button (iteration 53/100) at (229, 127) on button[onclick='addElement()']
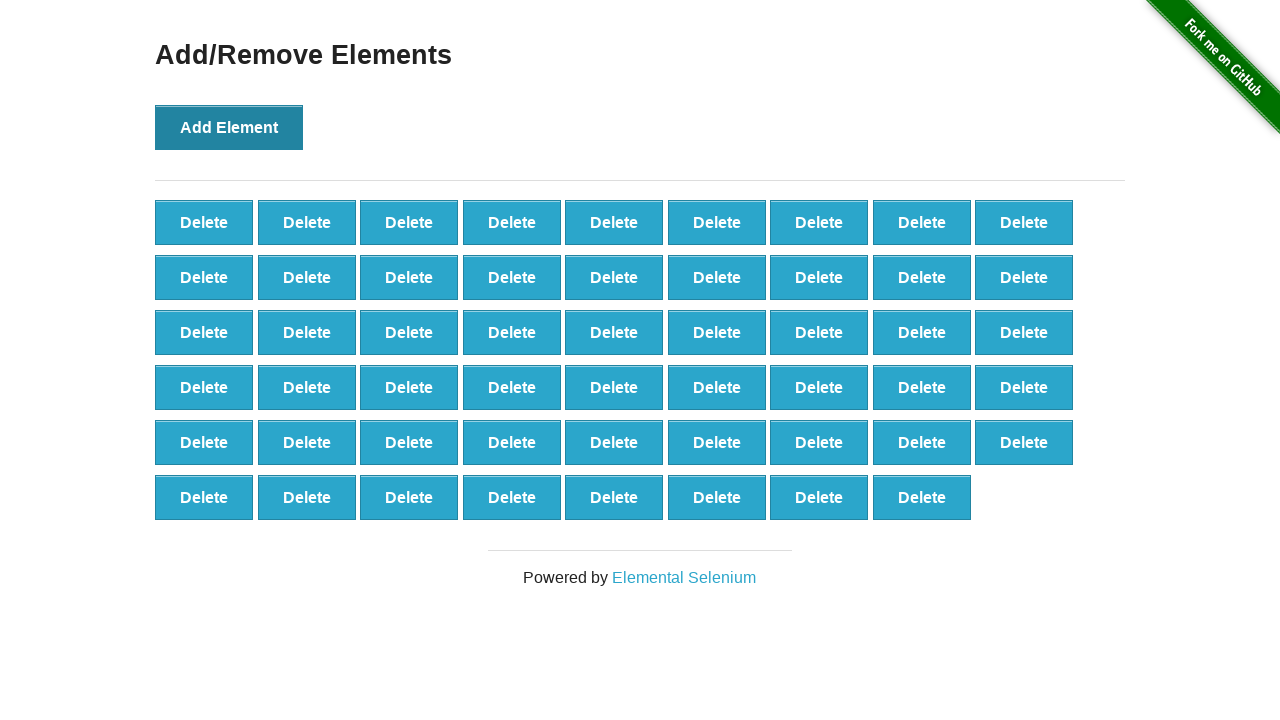

Clicked 'Add Element' button (iteration 54/100) at (229, 127) on button[onclick='addElement()']
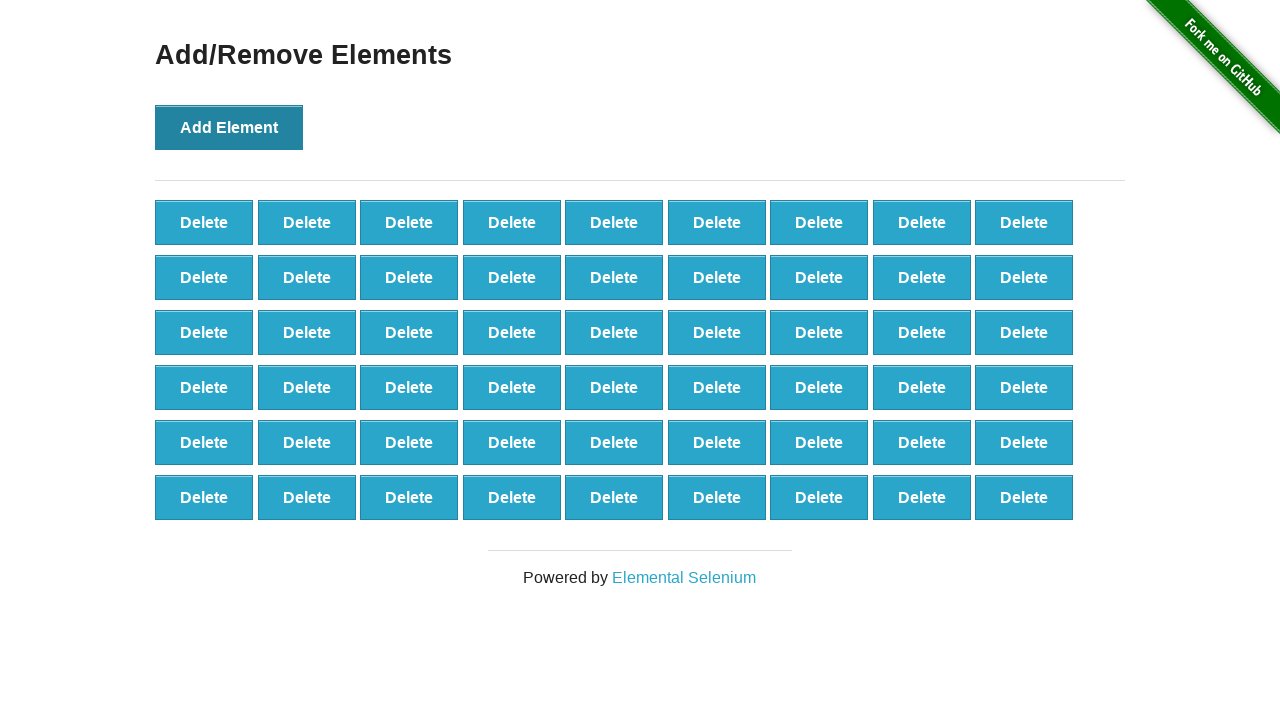

Clicked 'Add Element' button (iteration 55/100) at (229, 127) on button[onclick='addElement()']
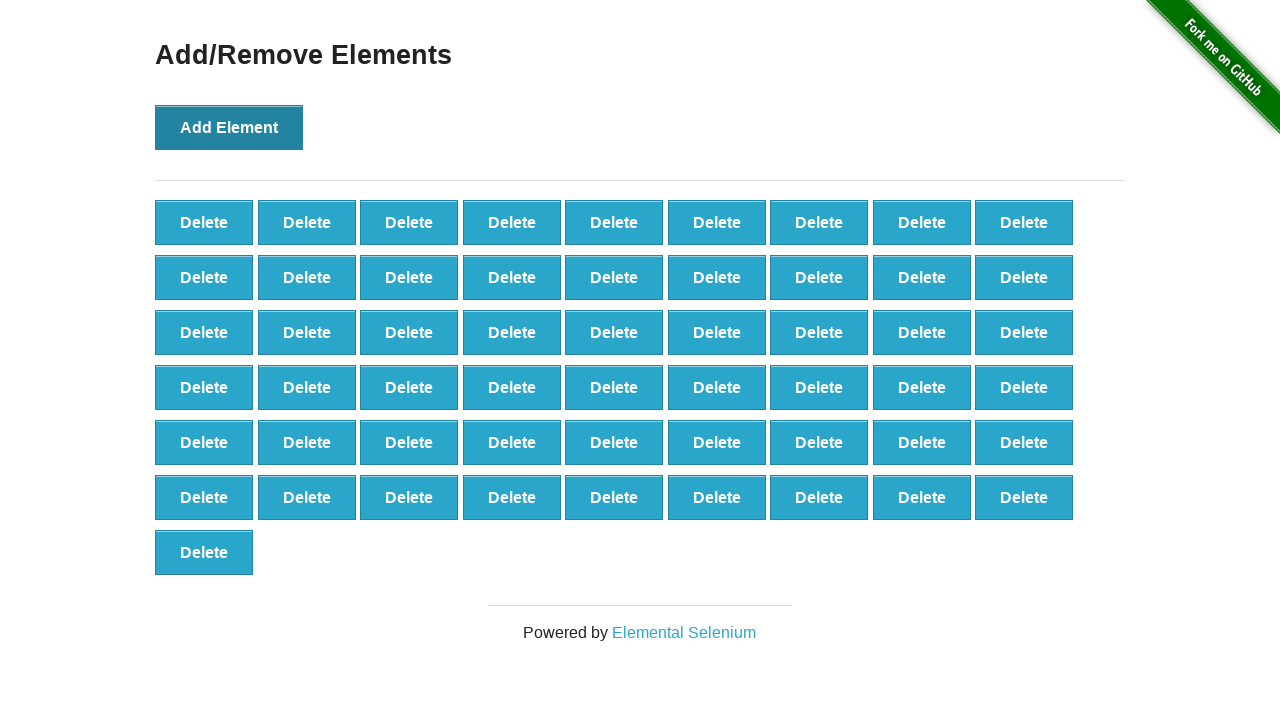

Clicked 'Add Element' button (iteration 56/100) at (229, 127) on button[onclick='addElement()']
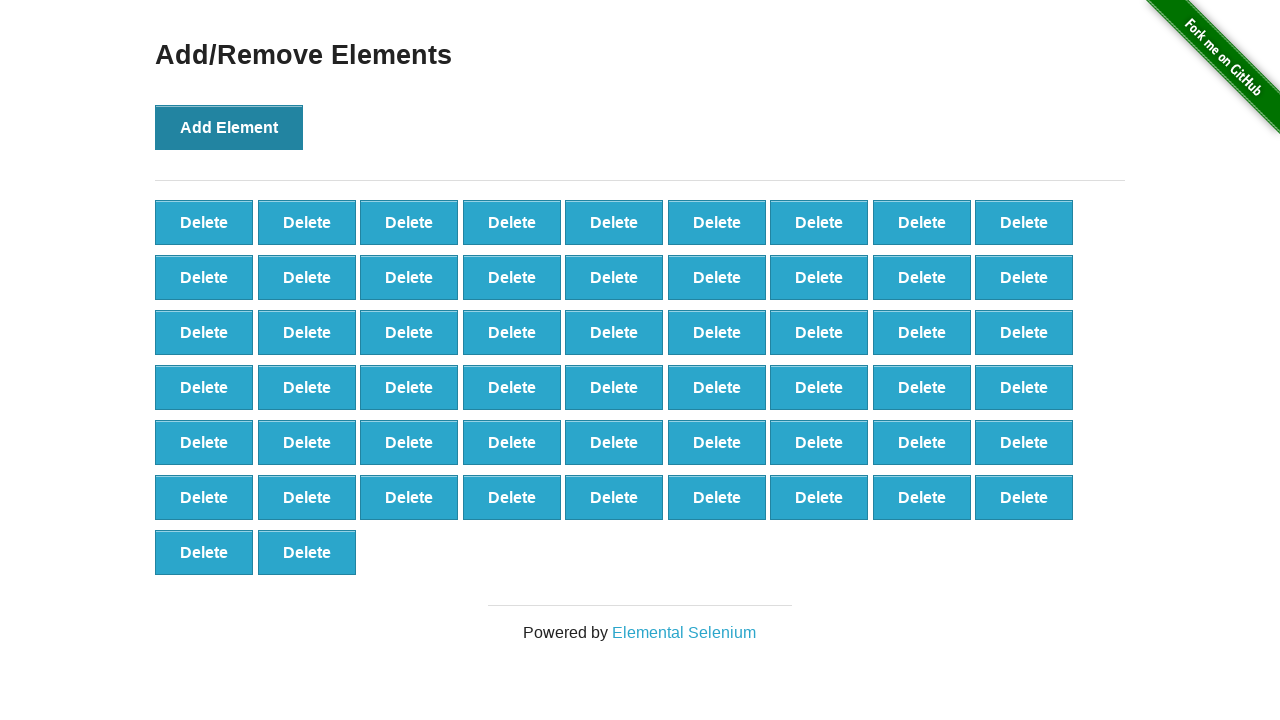

Clicked 'Add Element' button (iteration 57/100) at (229, 127) on button[onclick='addElement()']
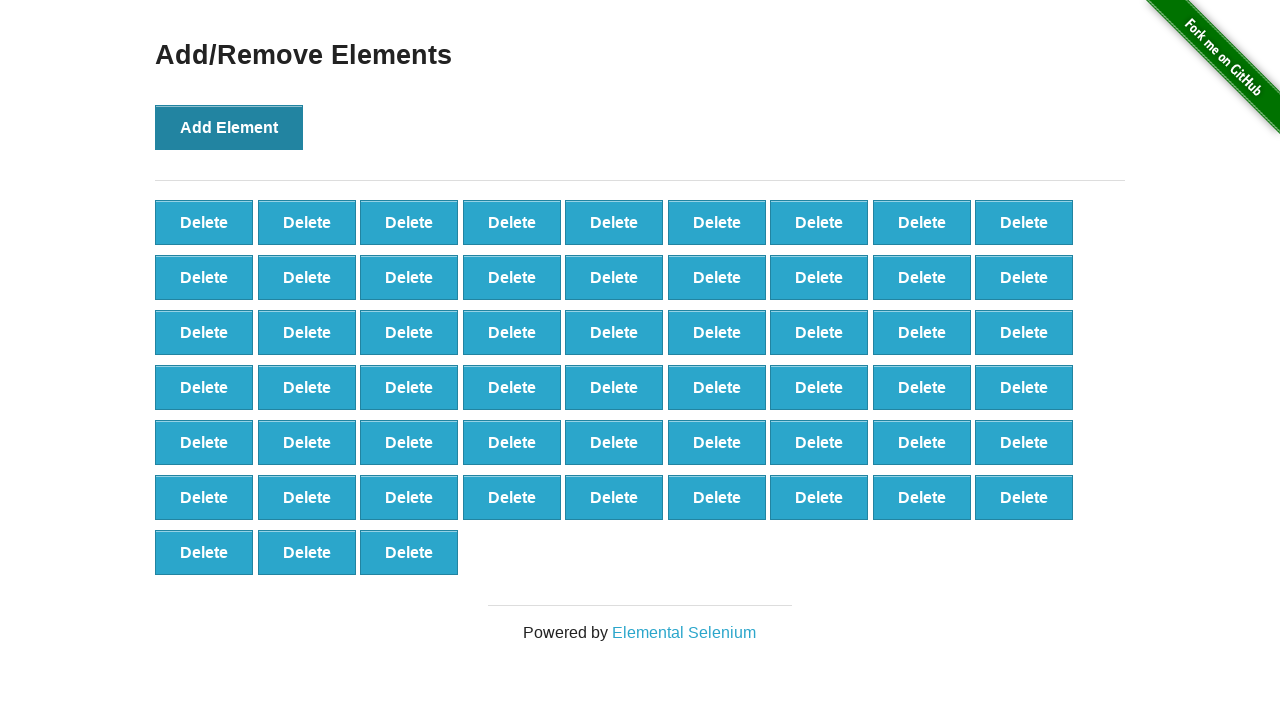

Clicked 'Add Element' button (iteration 58/100) at (229, 127) on button[onclick='addElement()']
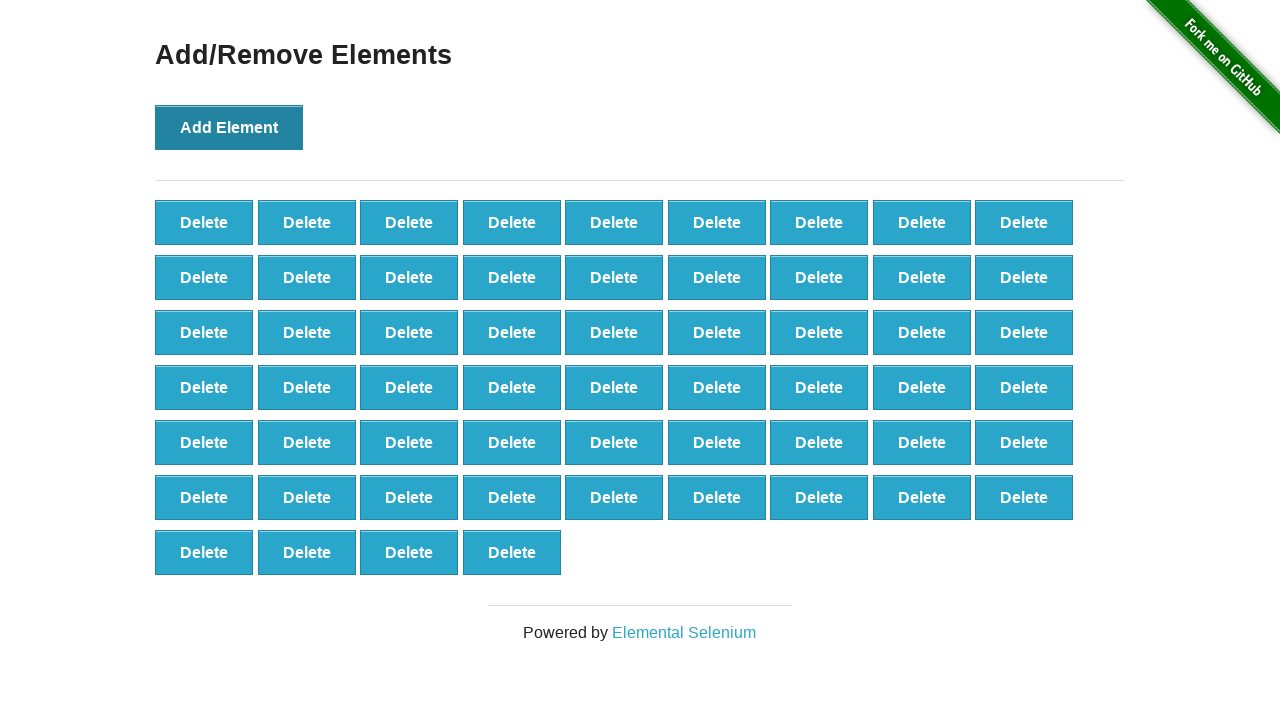

Clicked 'Add Element' button (iteration 59/100) at (229, 127) on button[onclick='addElement()']
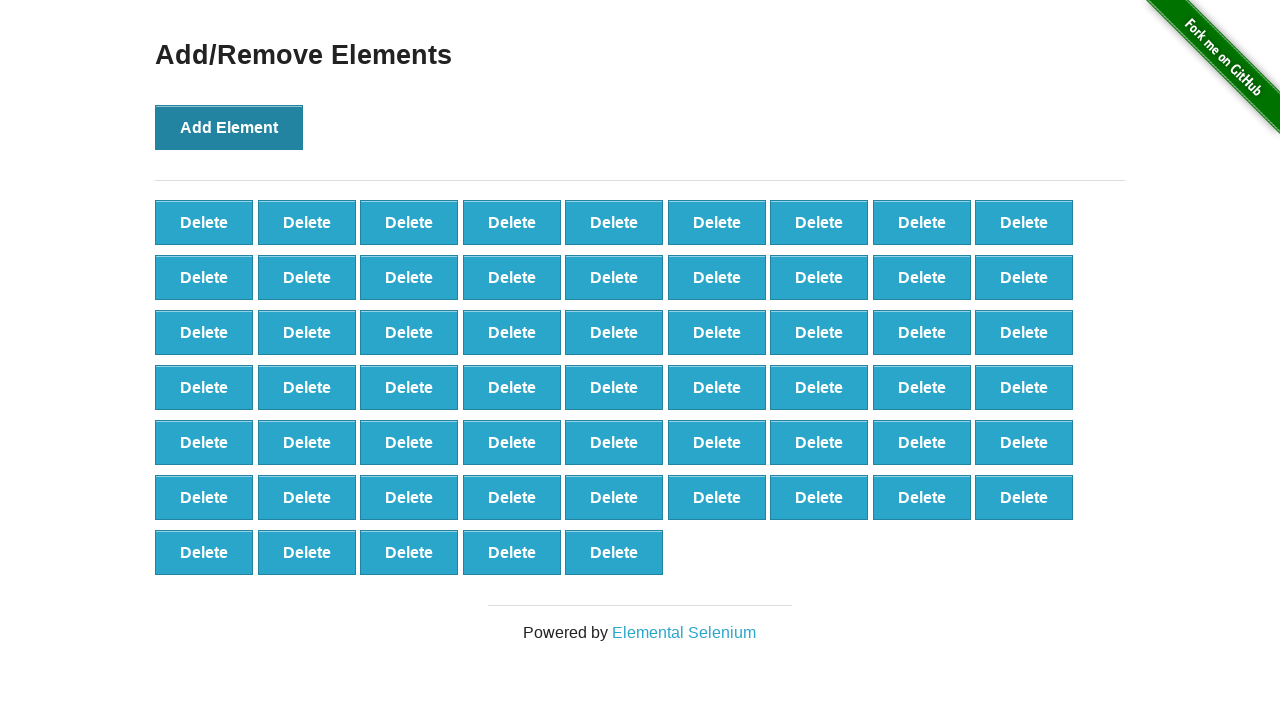

Clicked 'Add Element' button (iteration 60/100) at (229, 127) on button[onclick='addElement()']
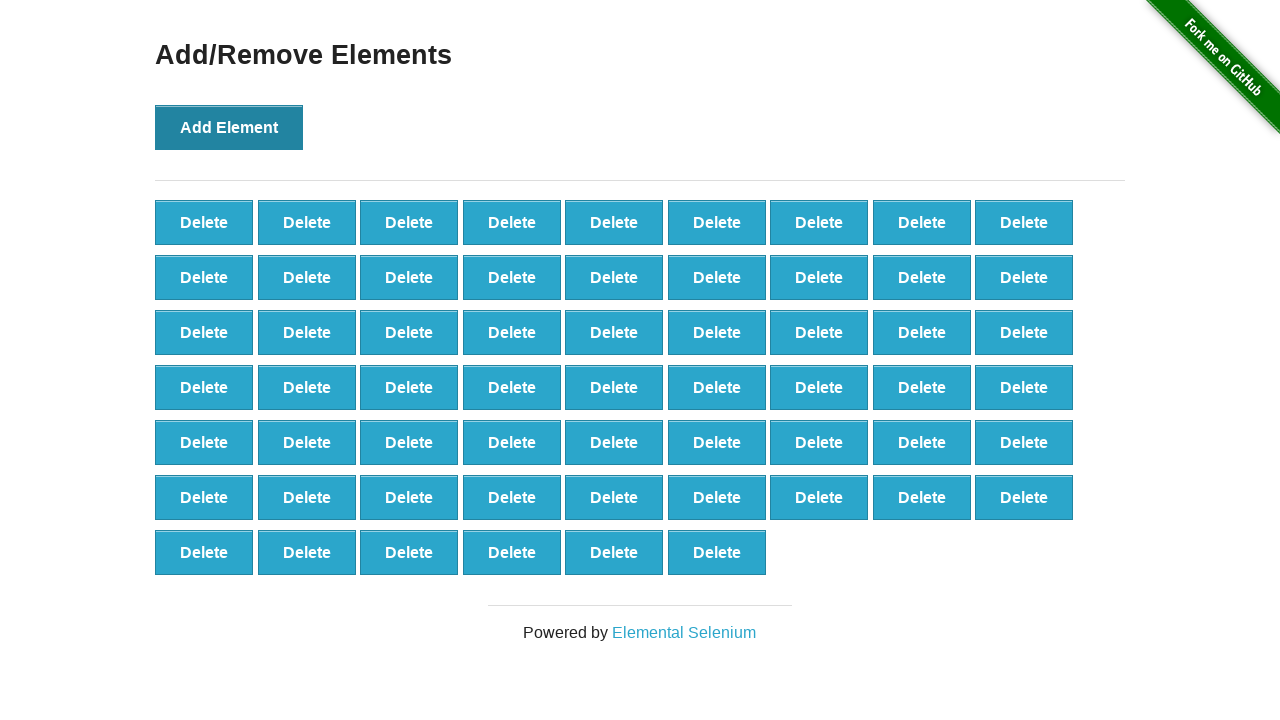

Clicked 'Add Element' button (iteration 61/100) at (229, 127) on button[onclick='addElement()']
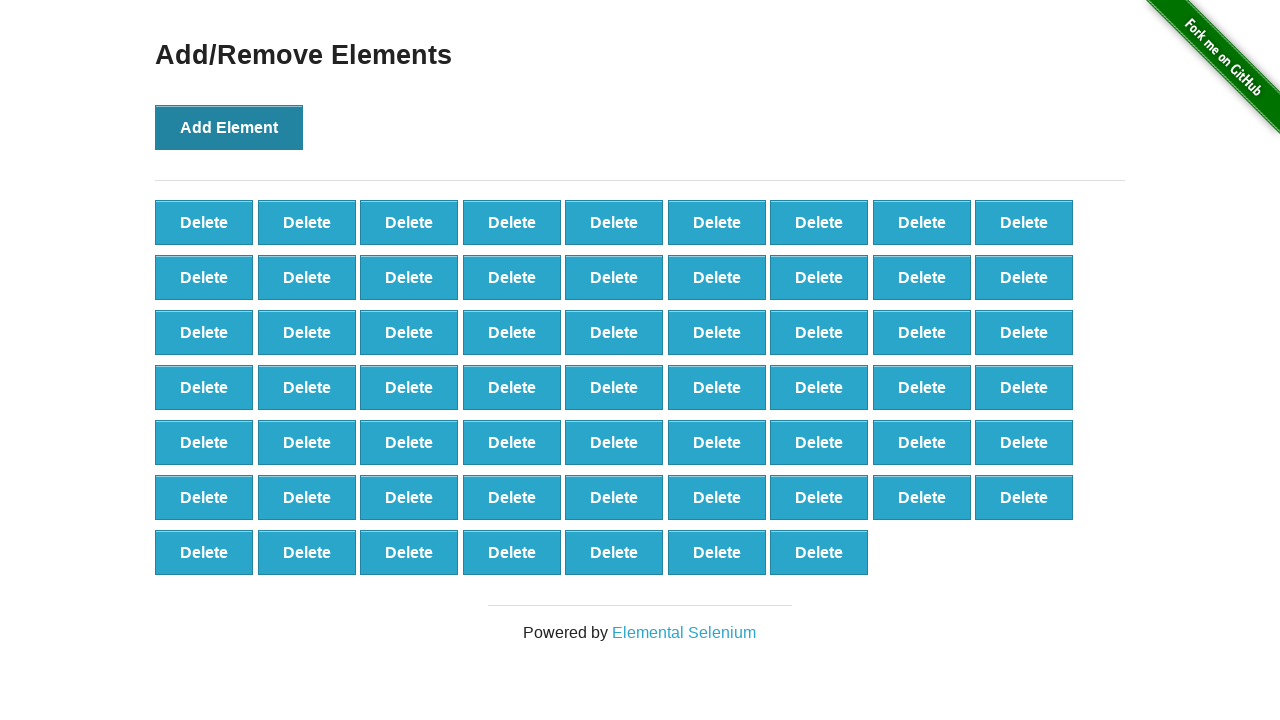

Clicked 'Add Element' button (iteration 62/100) at (229, 127) on button[onclick='addElement()']
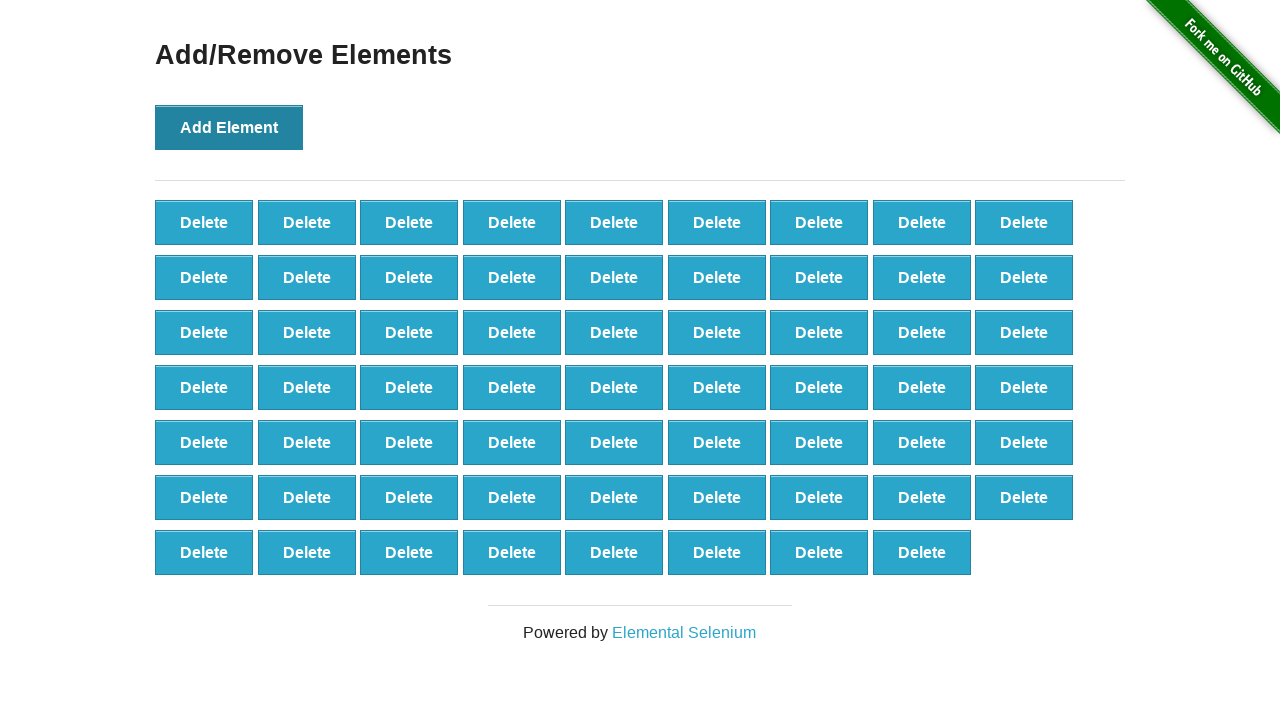

Clicked 'Add Element' button (iteration 63/100) at (229, 127) on button[onclick='addElement()']
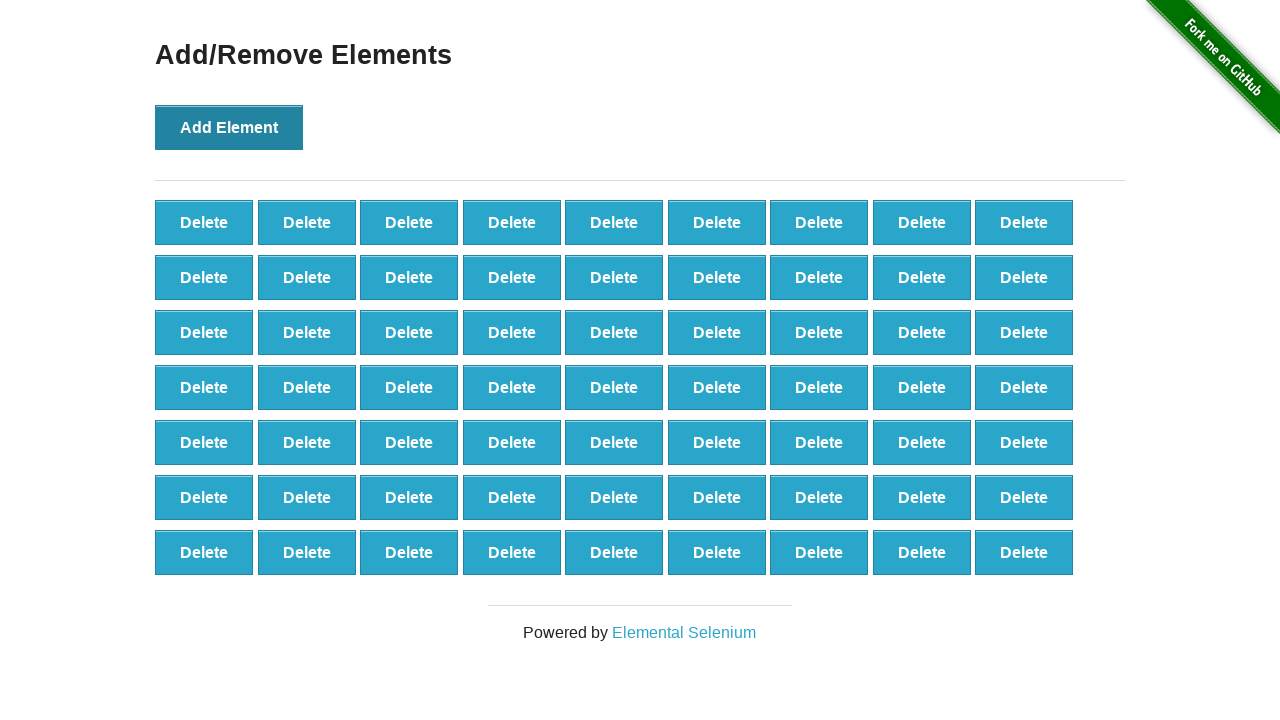

Clicked 'Add Element' button (iteration 64/100) at (229, 127) on button[onclick='addElement()']
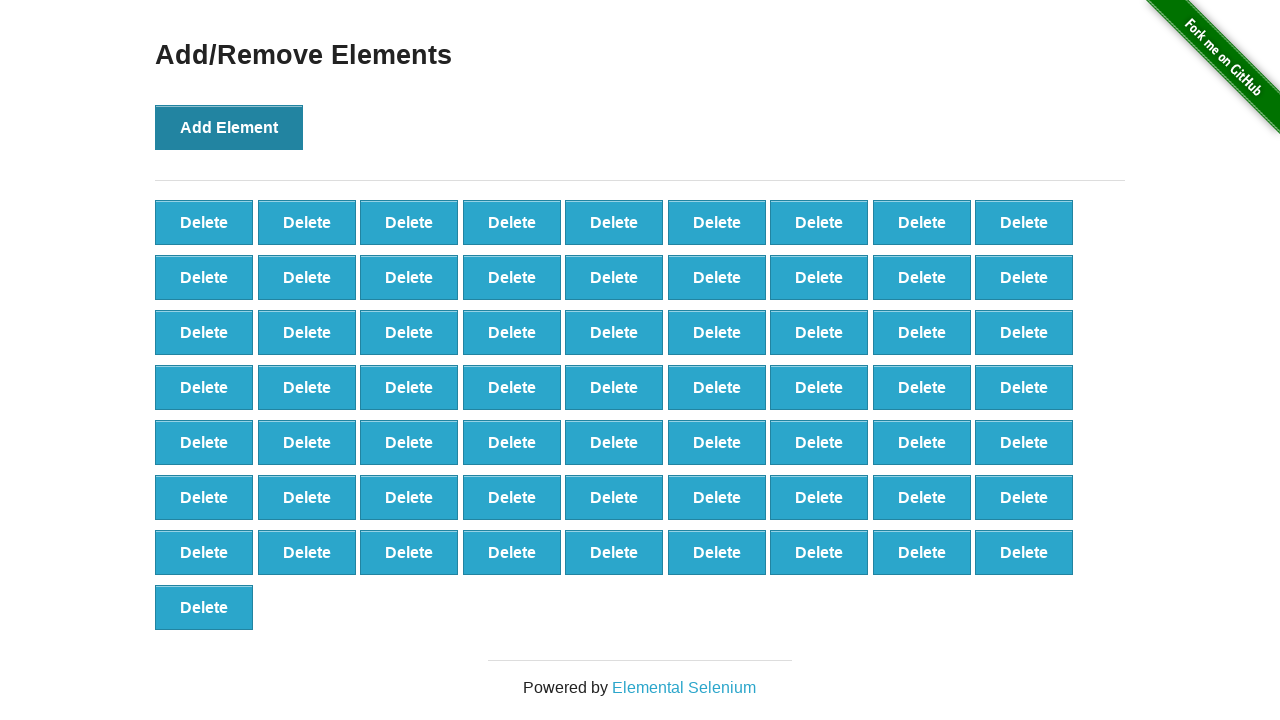

Clicked 'Add Element' button (iteration 65/100) at (229, 127) on button[onclick='addElement()']
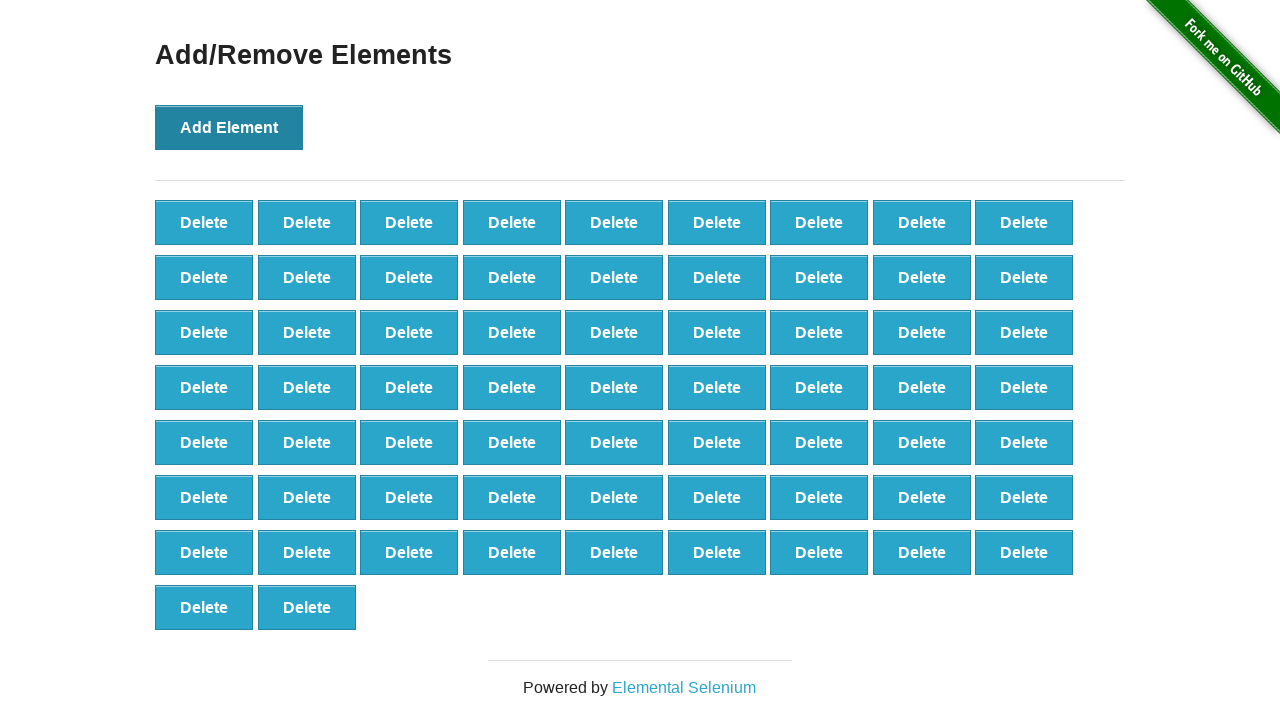

Clicked 'Add Element' button (iteration 66/100) at (229, 127) on button[onclick='addElement()']
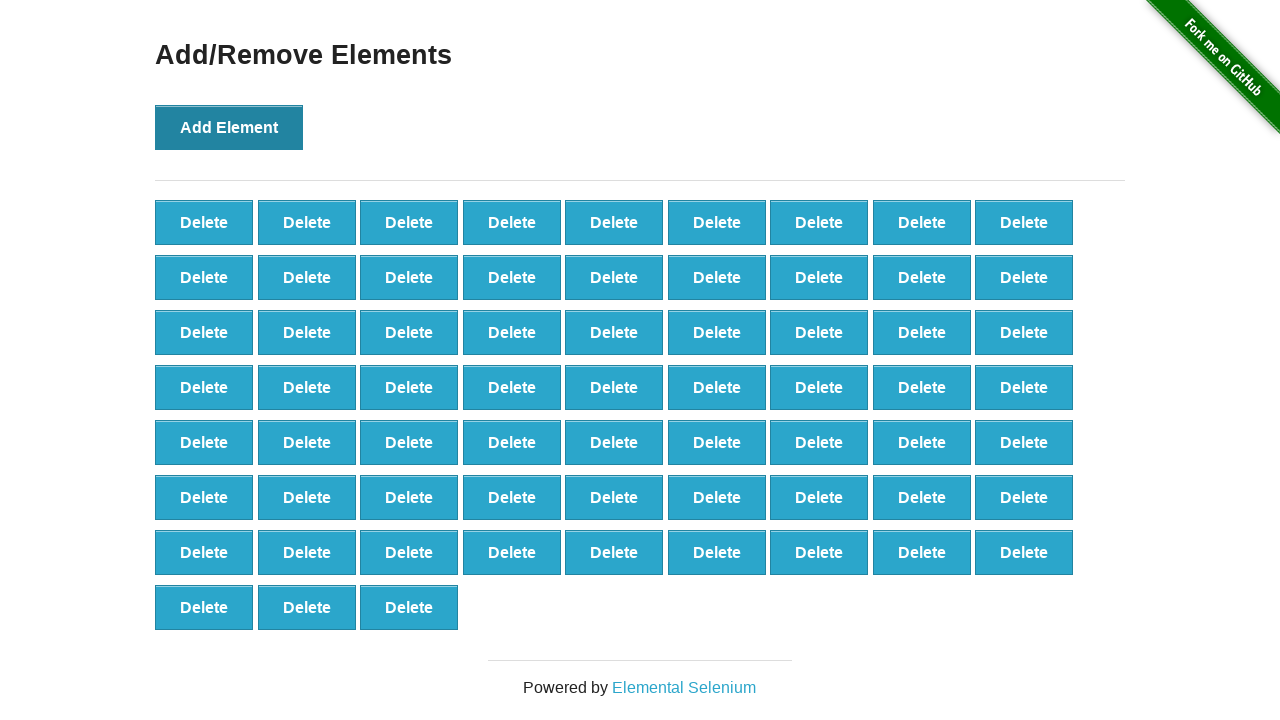

Clicked 'Add Element' button (iteration 67/100) at (229, 127) on button[onclick='addElement()']
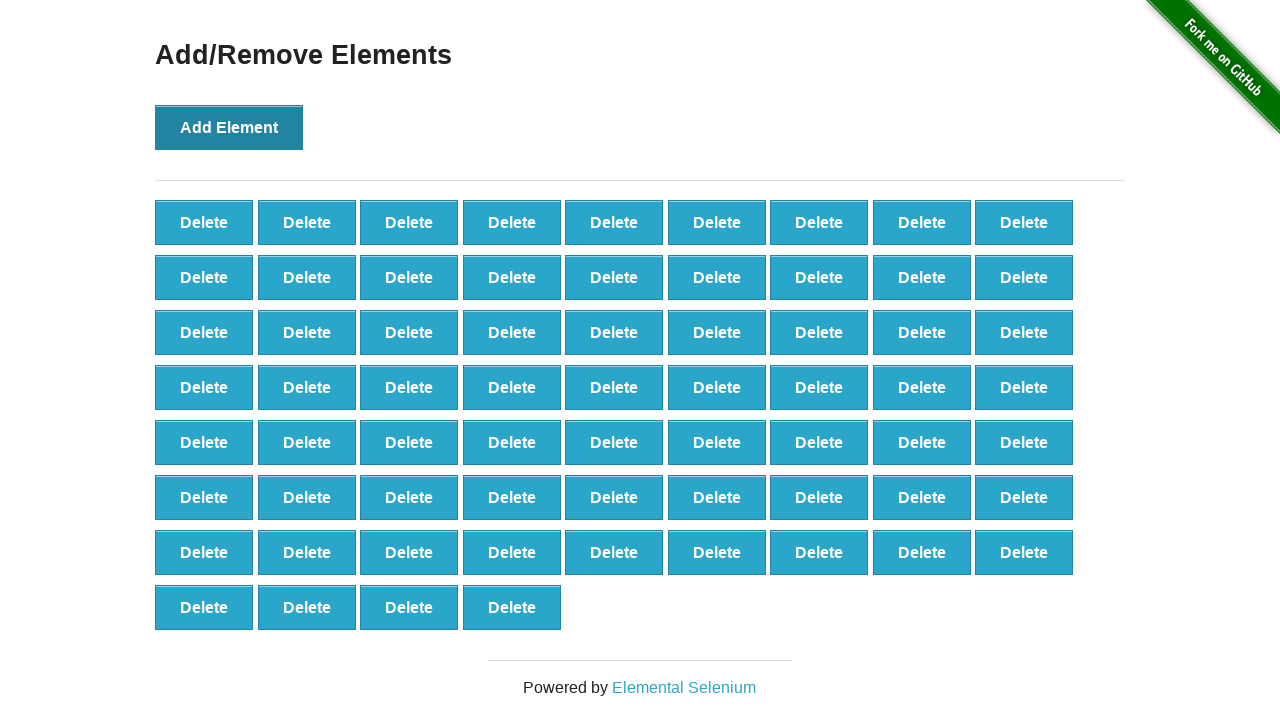

Clicked 'Add Element' button (iteration 68/100) at (229, 127) on button[onclick='addElement()']
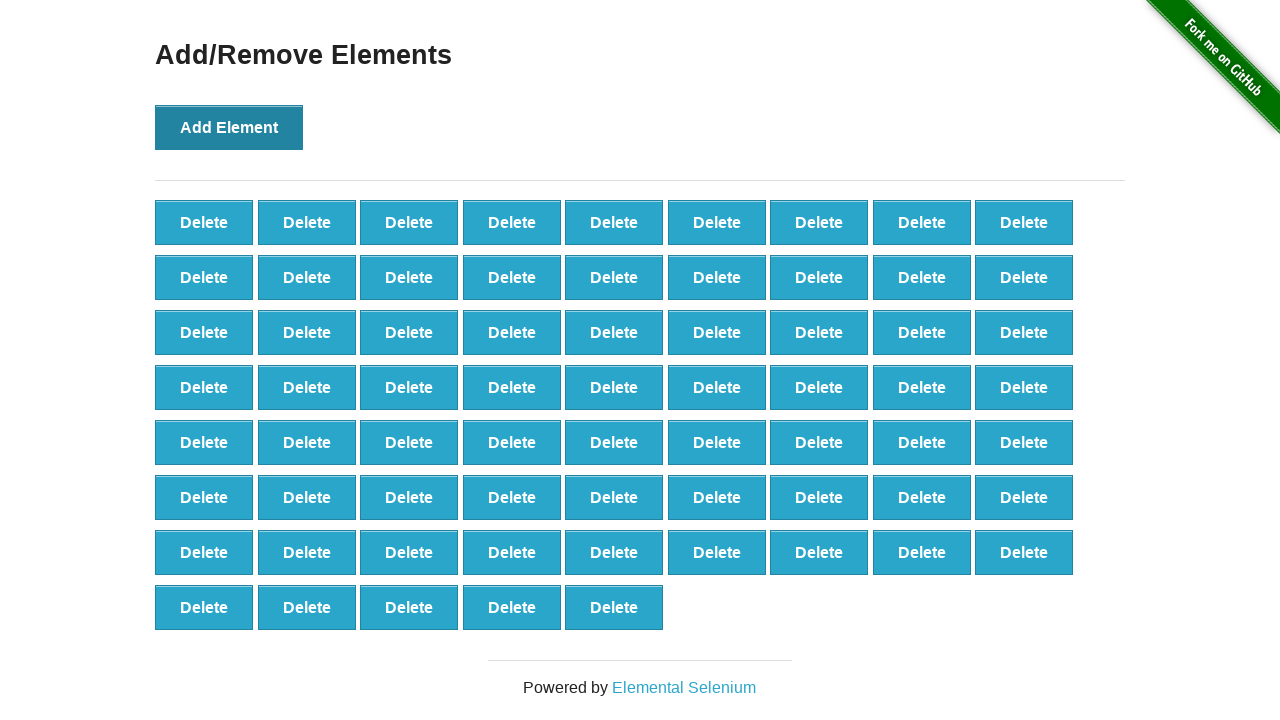

Clicked 'Add Element' button (iteration 69/100) at (229, 127) on button[onclick='addElement()']
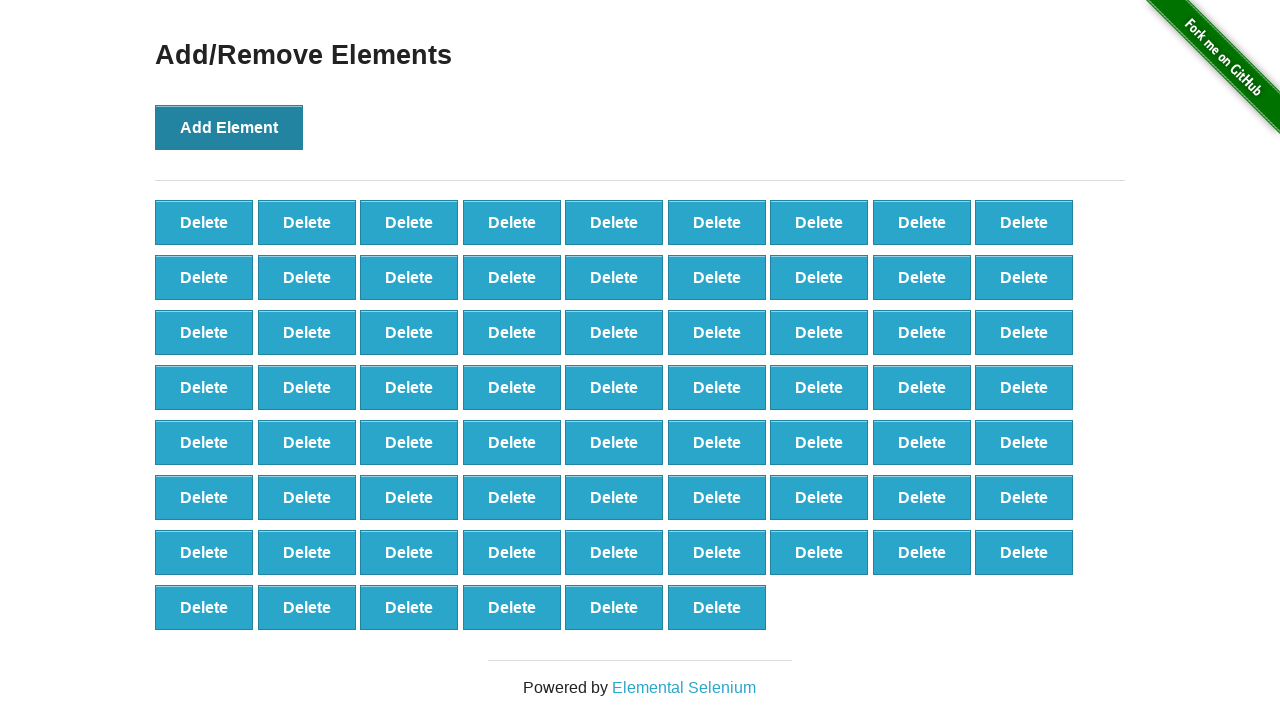

Clicked 'Add Element' button (iteration 70/100) at (229, 127) on button[onclick='addElement()']
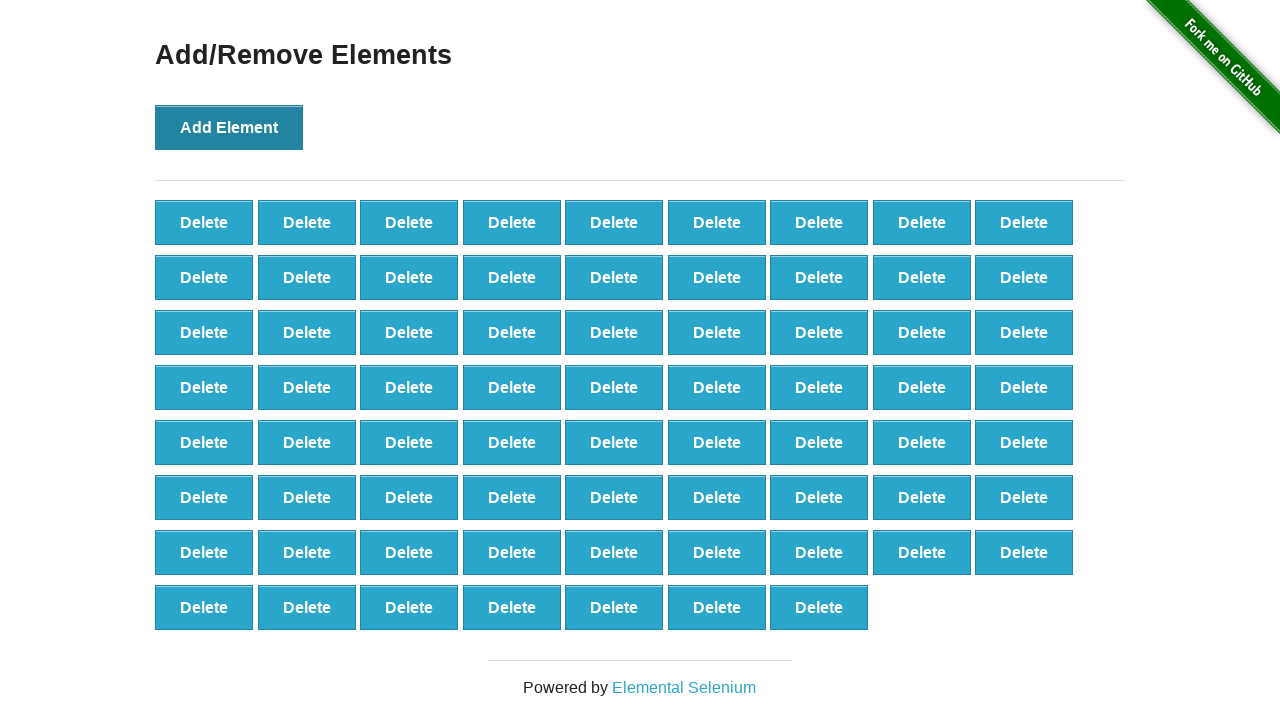

Clicked 'Add Element' button (iteration 71/100) at (229, 127) on button[onclick='addElement()']
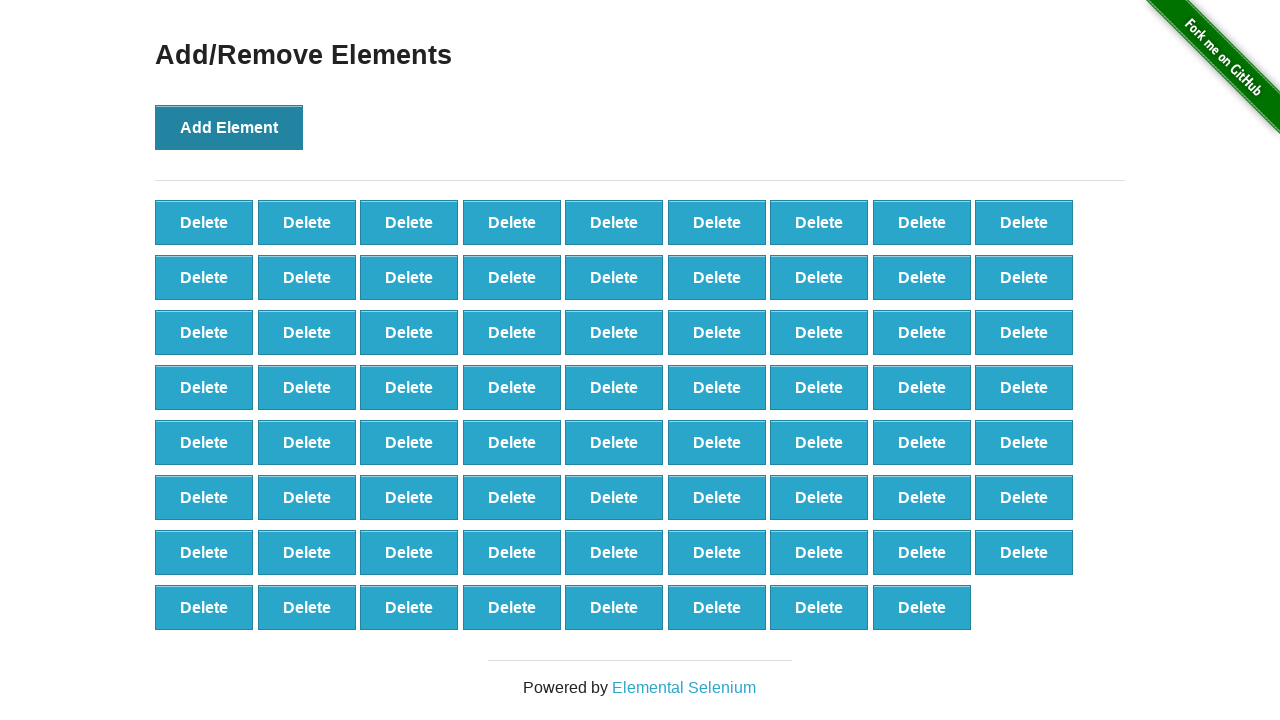

Clicked 'Add Element' button (iteration 72/100) at (229, 127) on button[onclick='addElement()']
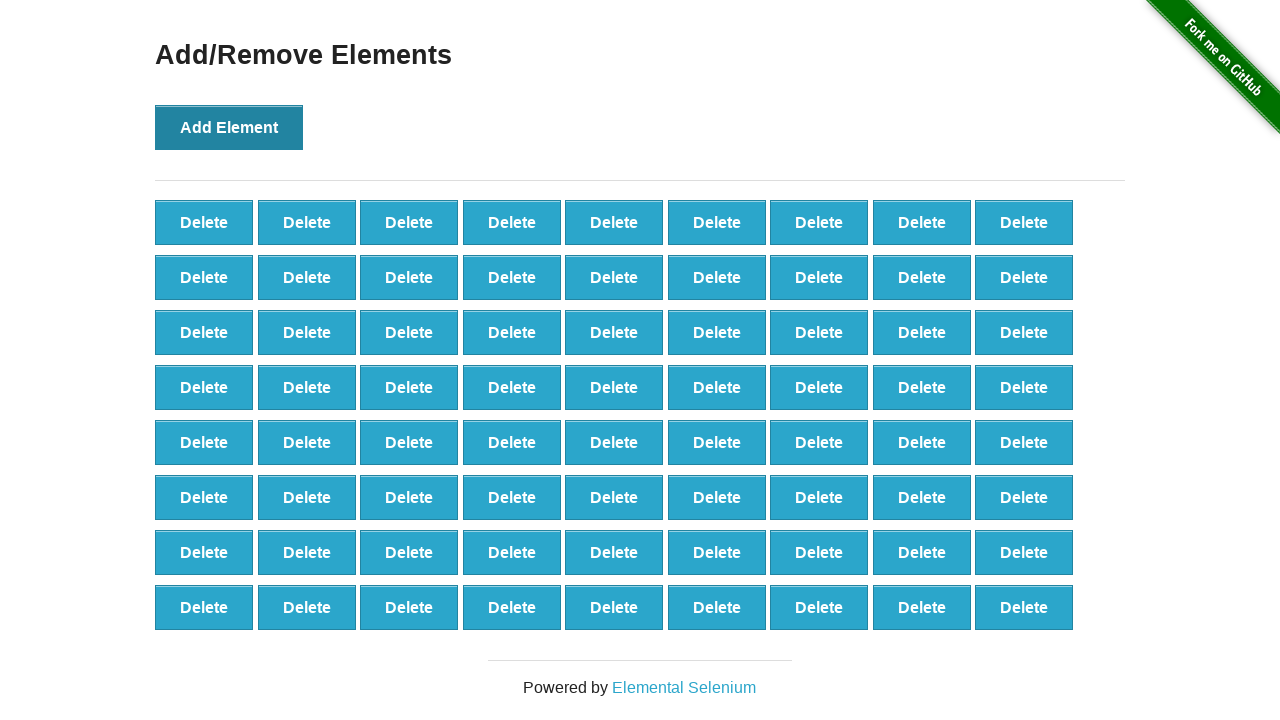

Clicked 'Add Element' button (iteration 73/100) at (229, 127) on button[onclick='addElement()']
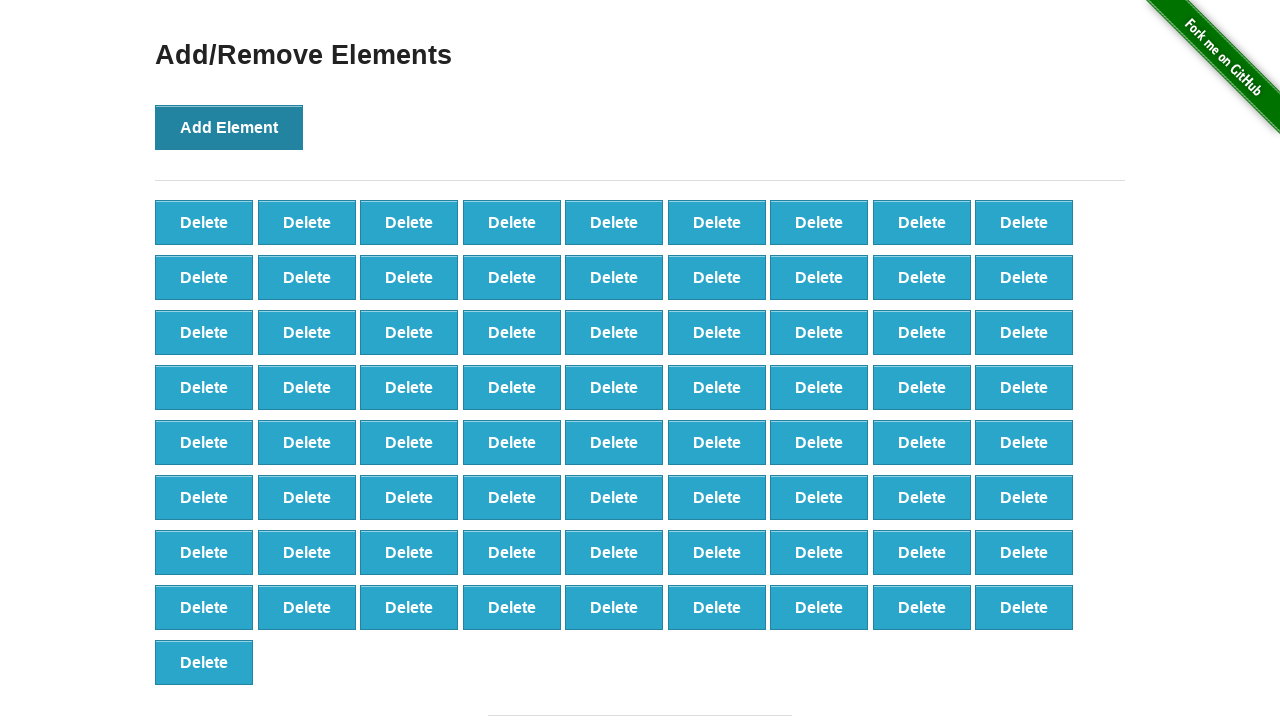

Clicked 'Add Element' button (iteration 74/100) at (229, 127) on button[onclick='addElement()']
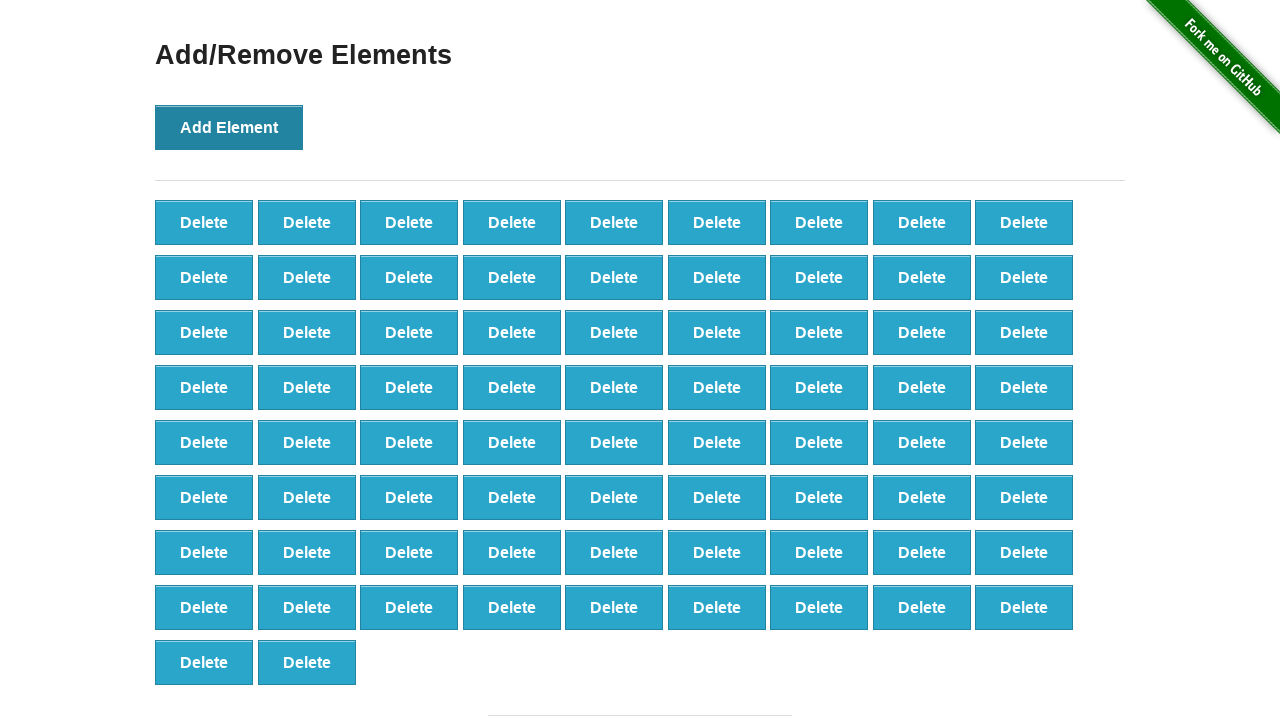

Clicked 'Add Element' button (iteration 75/100) at (229, 127) on button[onclick='addElement()']
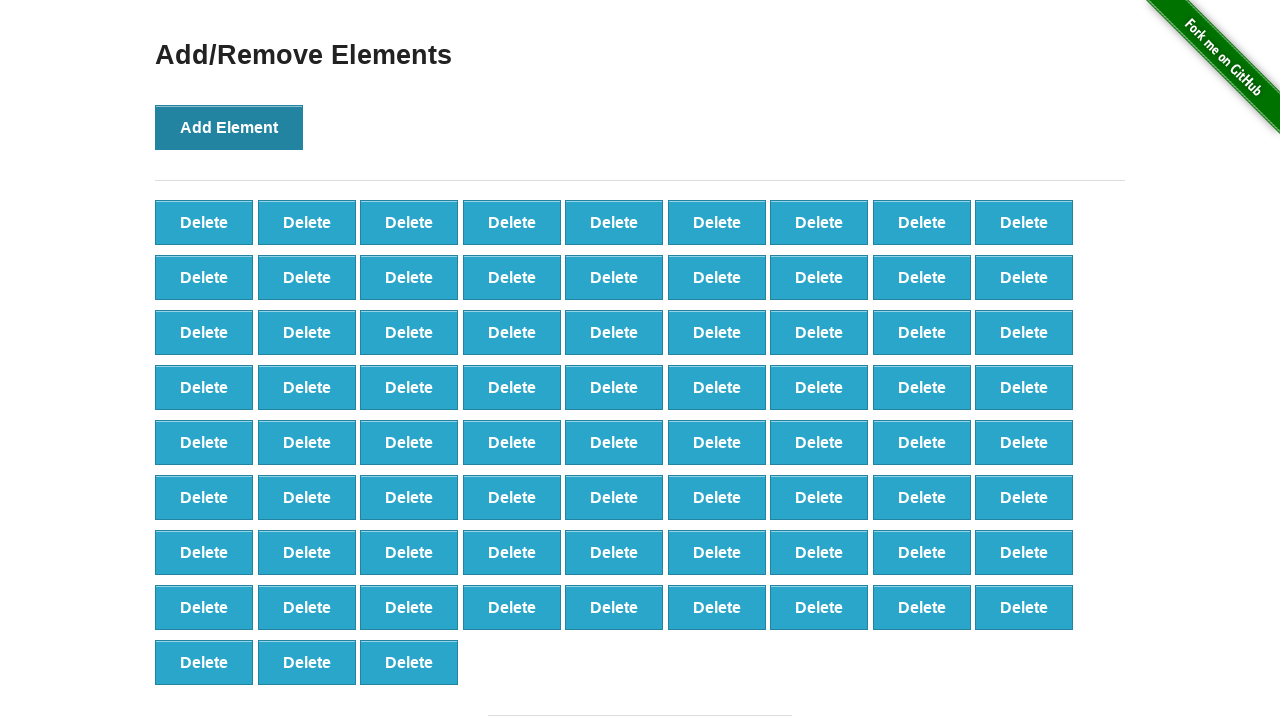

Clicked 'Add Element' button (iteration 76/100) at (229, 127) on button[onclick='addElement()']
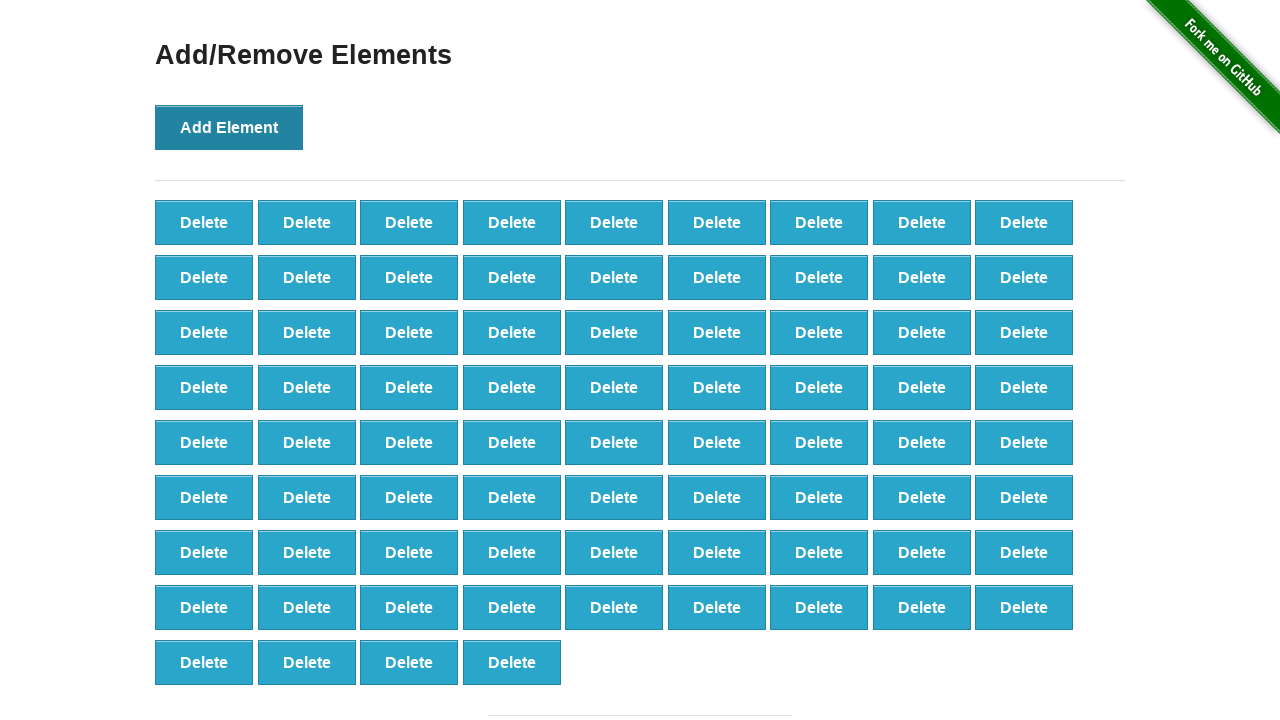

Clicked 'Add Element' button (iteration 77/100) at (229, 127) on button[onclick='addElement()']
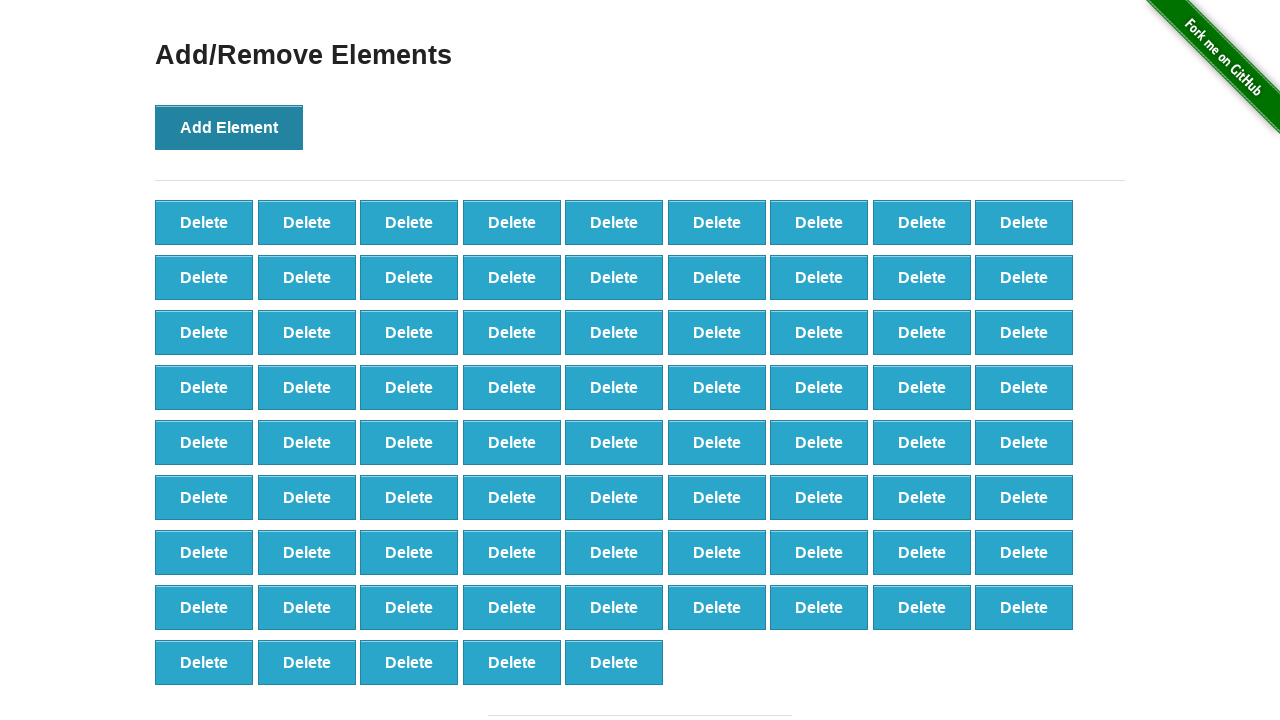

Clicked 'Add Element' button (iteration 78/100) at (229, 127) on button[onclick='addElement()']
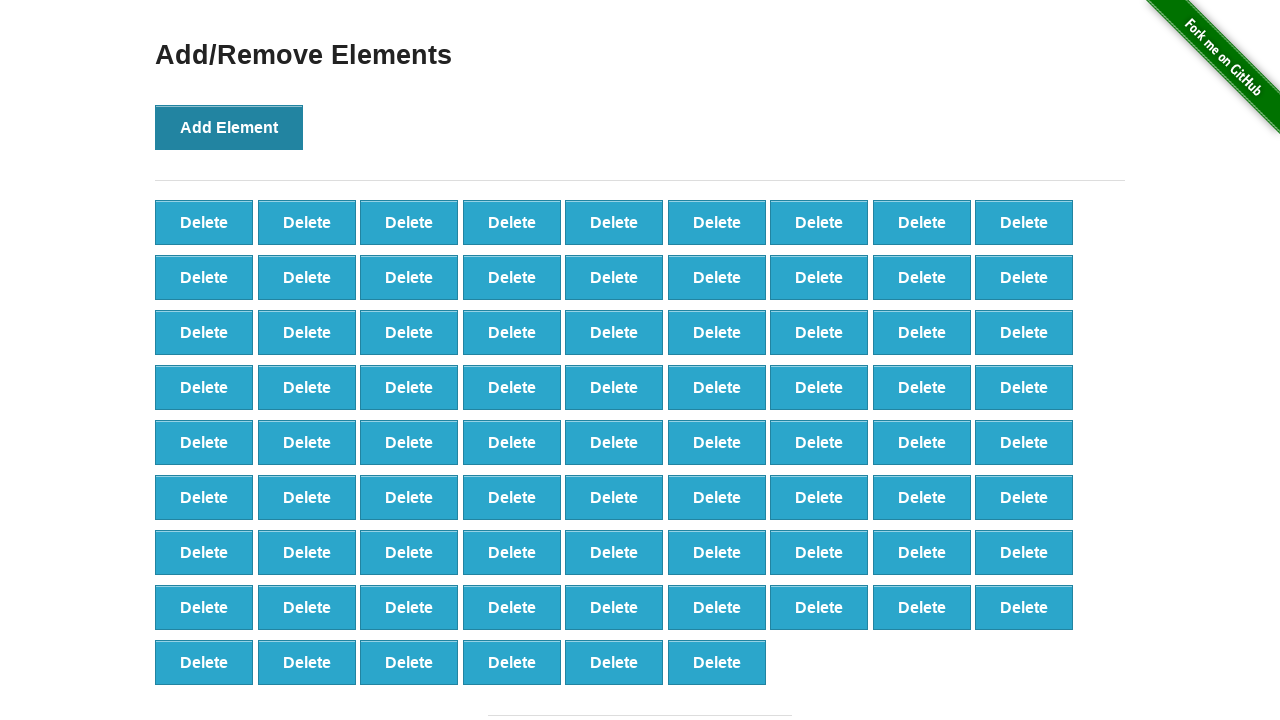

Clicked 'Add Element' button (iteration 79/100) at (229, 127) on button[onclick='addElement()']
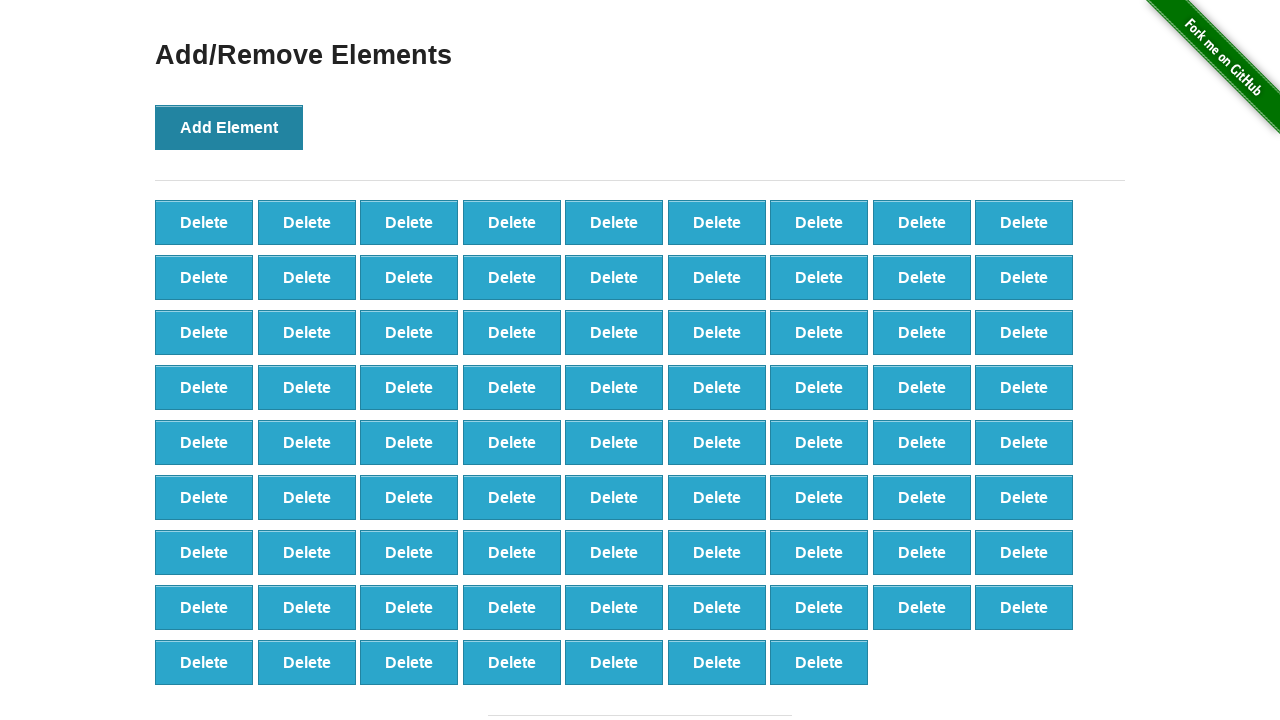

Clicked 'Add Element' button (iteration 80/100) at (229, 127) on button[onclick='addElement()']
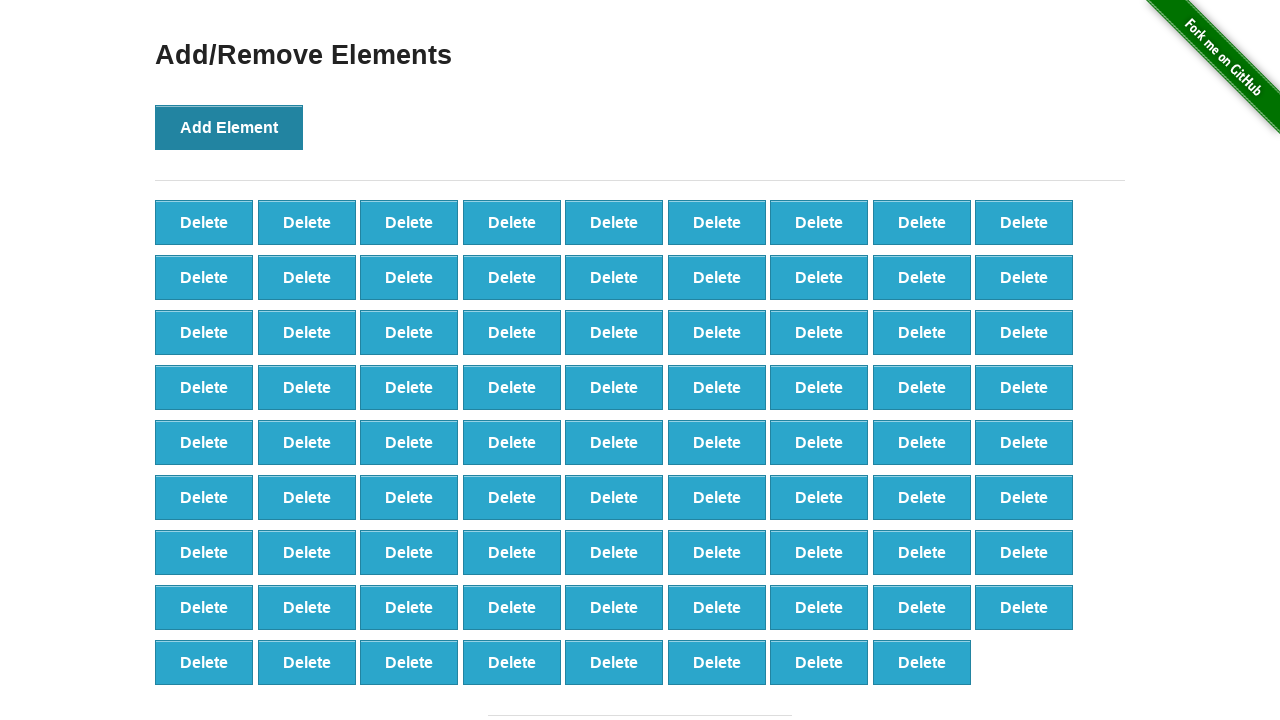

Clicked 'Add Element' button (iteration 81/100) at (229, 127) on button[onclick='addElement()']
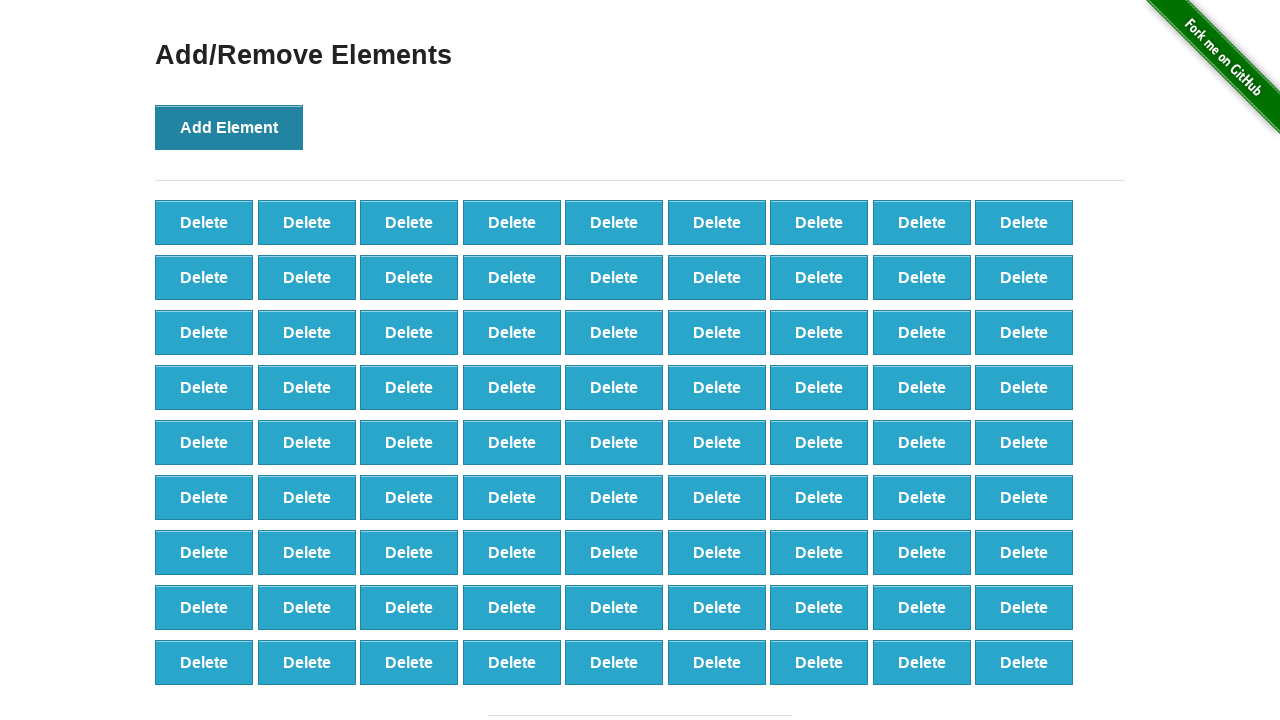

Clicked 'Add Element' button (iteration 82/100) at (229, 127) on button[onclick='addElement()']
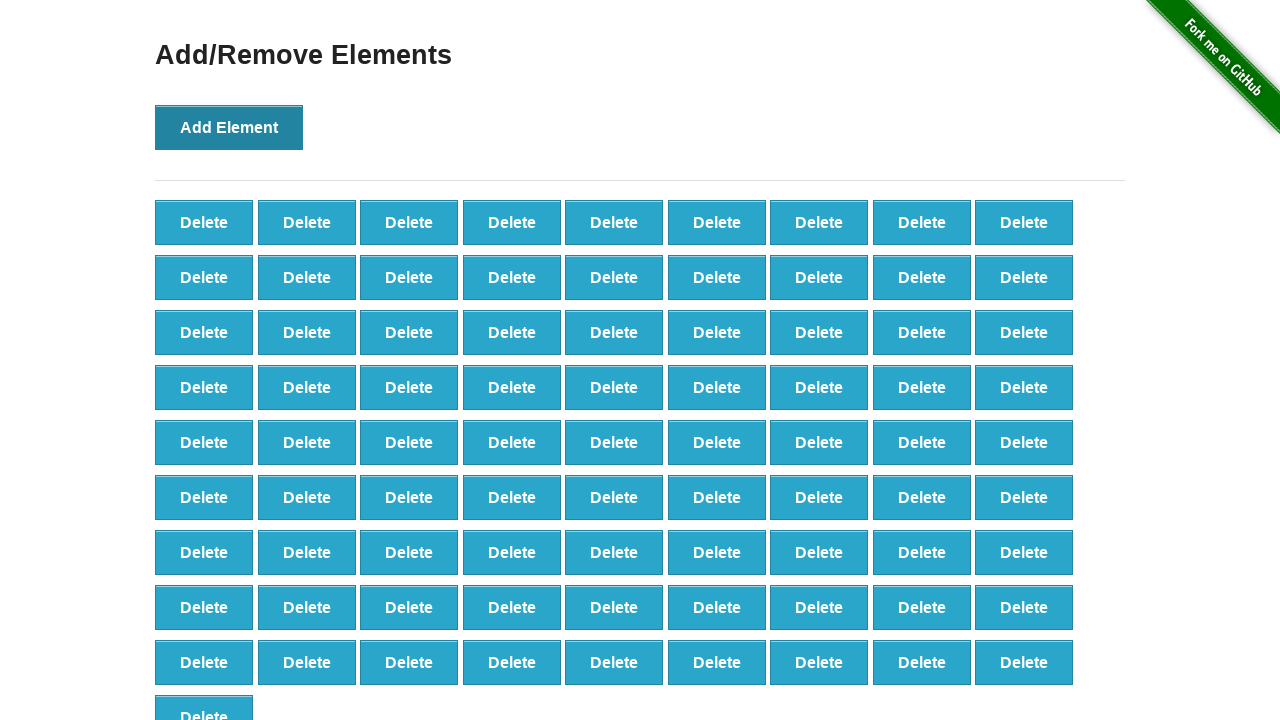

Clicked 'Add Element' button (iteration 83/100) at (229, 127) on button[onclick='addElement()']
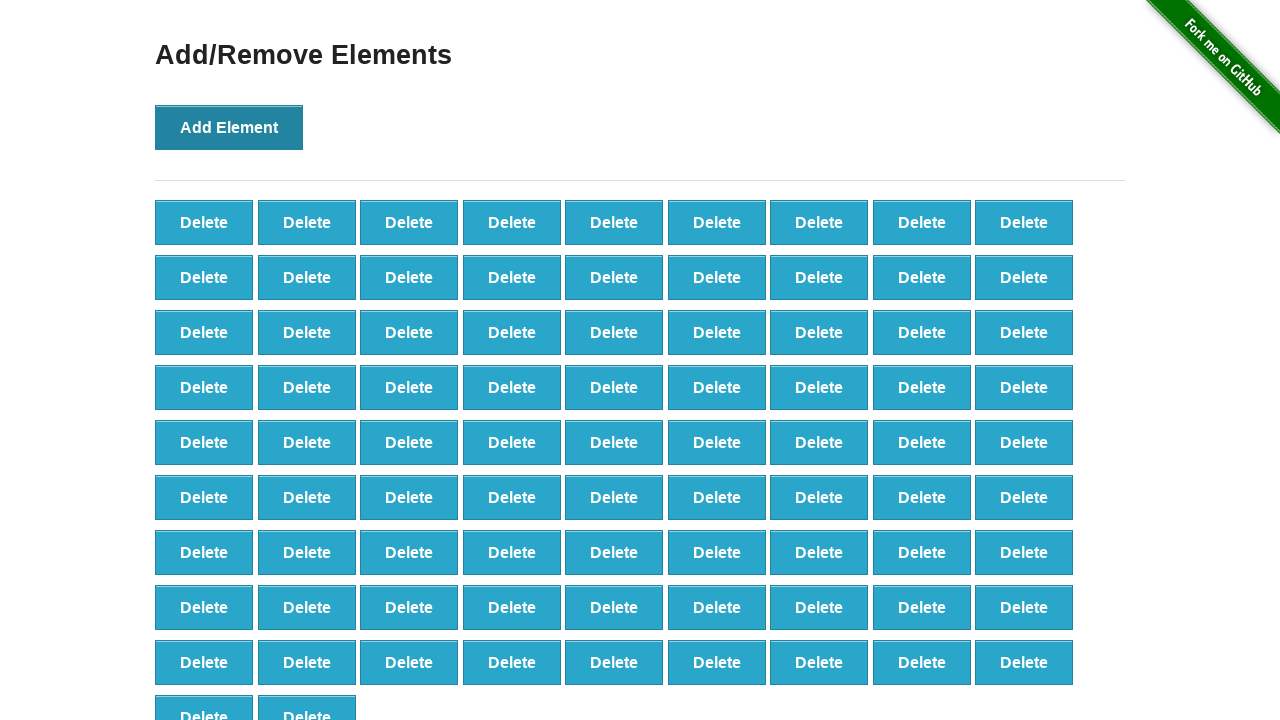

Clicked 'Add Element' button (iteration 84/100) at (229, 127) on button[onclick='addElement()']
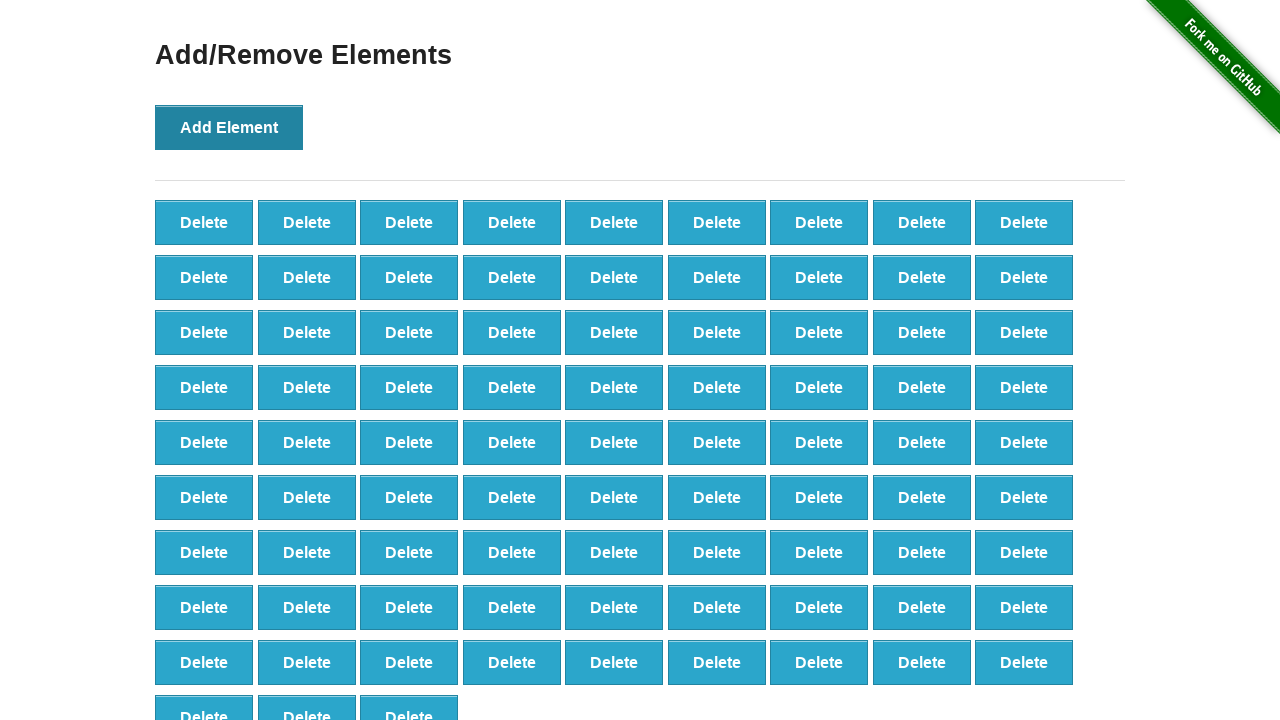

Clicked 'Add Element' button (iteration 85/100) at (229, 127) on button[onclick='addElement()']
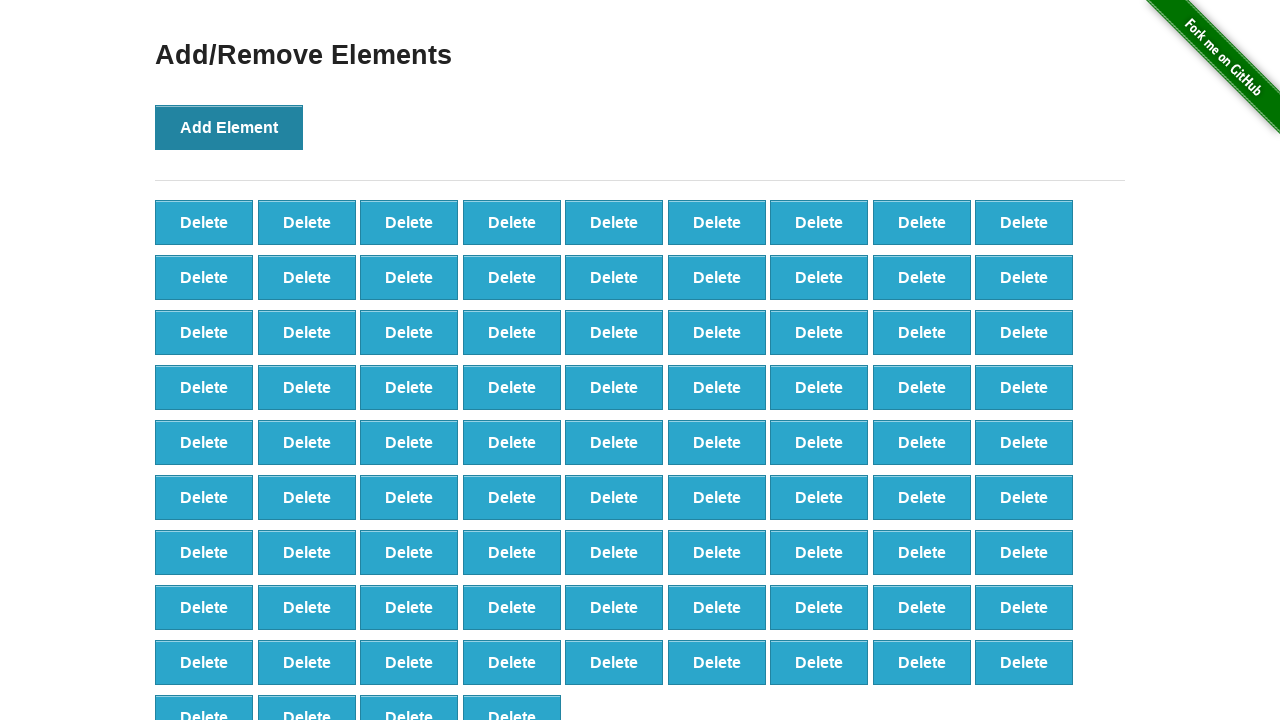

Clicked 'Add Element' button (iteration 86/100) at (229, 127) on button[onclick='addElement()']
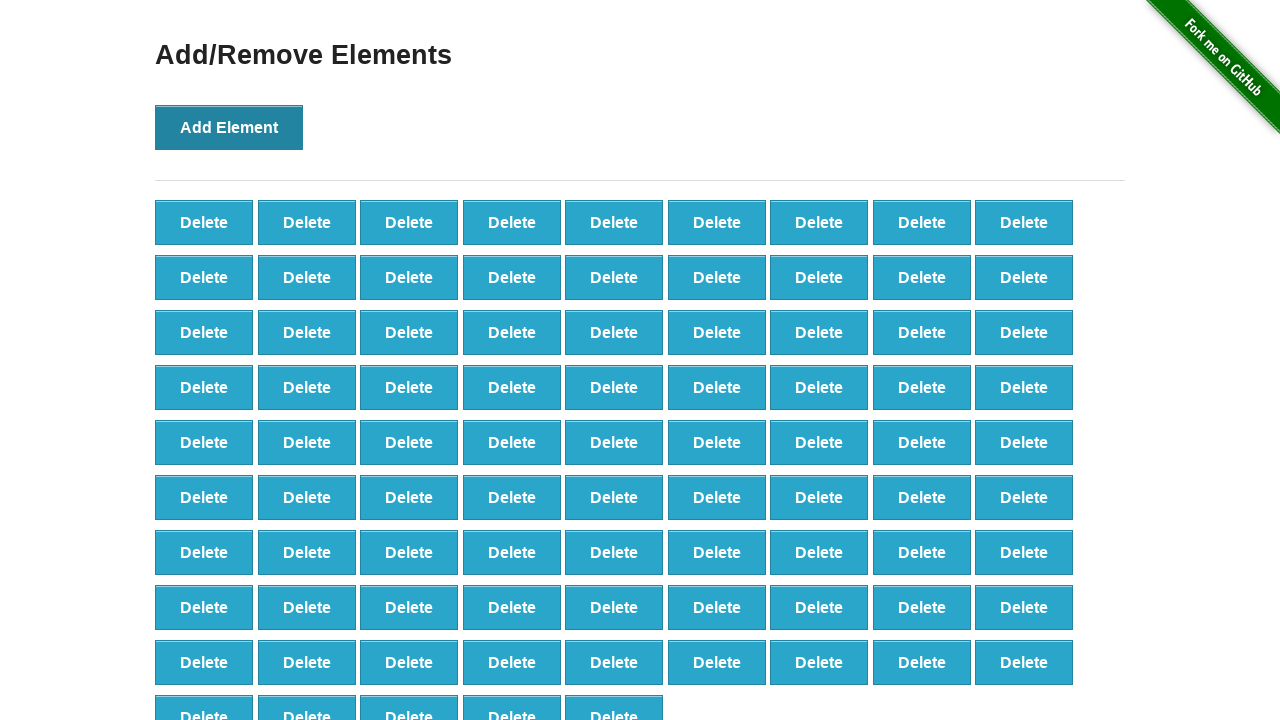

Clicked 'Add Element' button (iteration 87/100) at (229, 127) on button[onclick='addElement()']
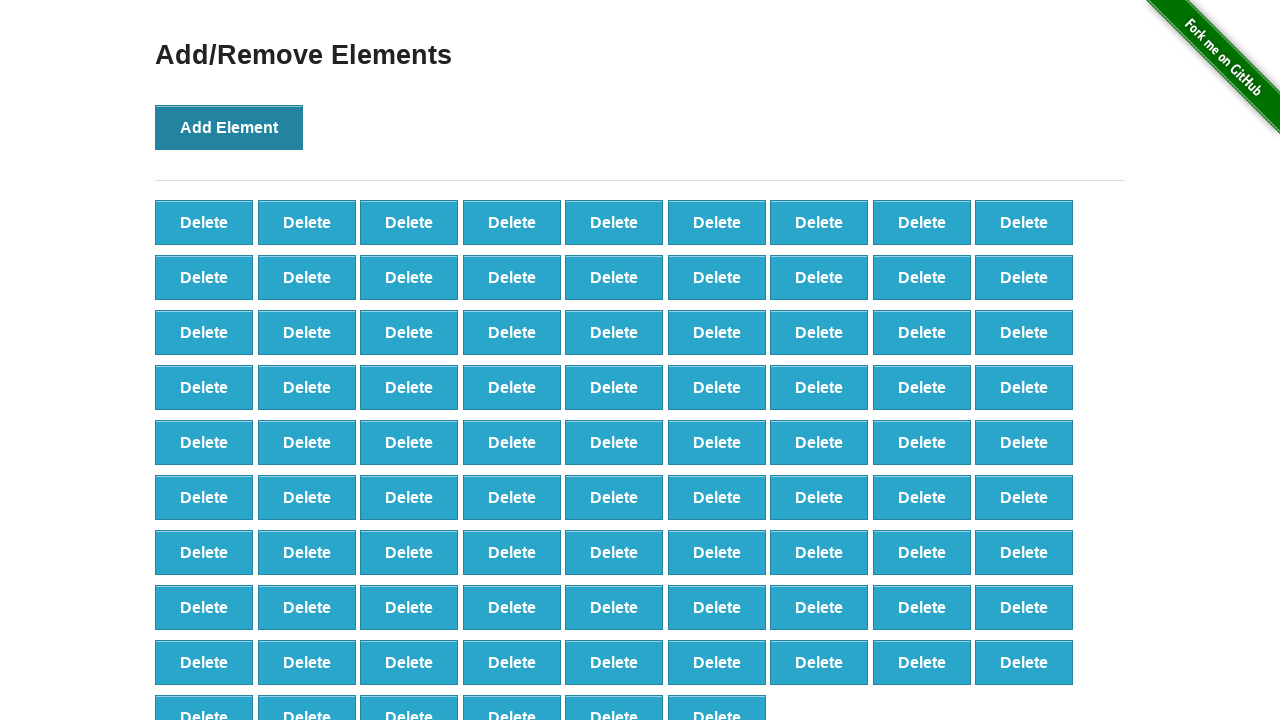

Clicked 'Add Element' button (iteration 88/100) at (229, 127) on button[onclick='addElement()']
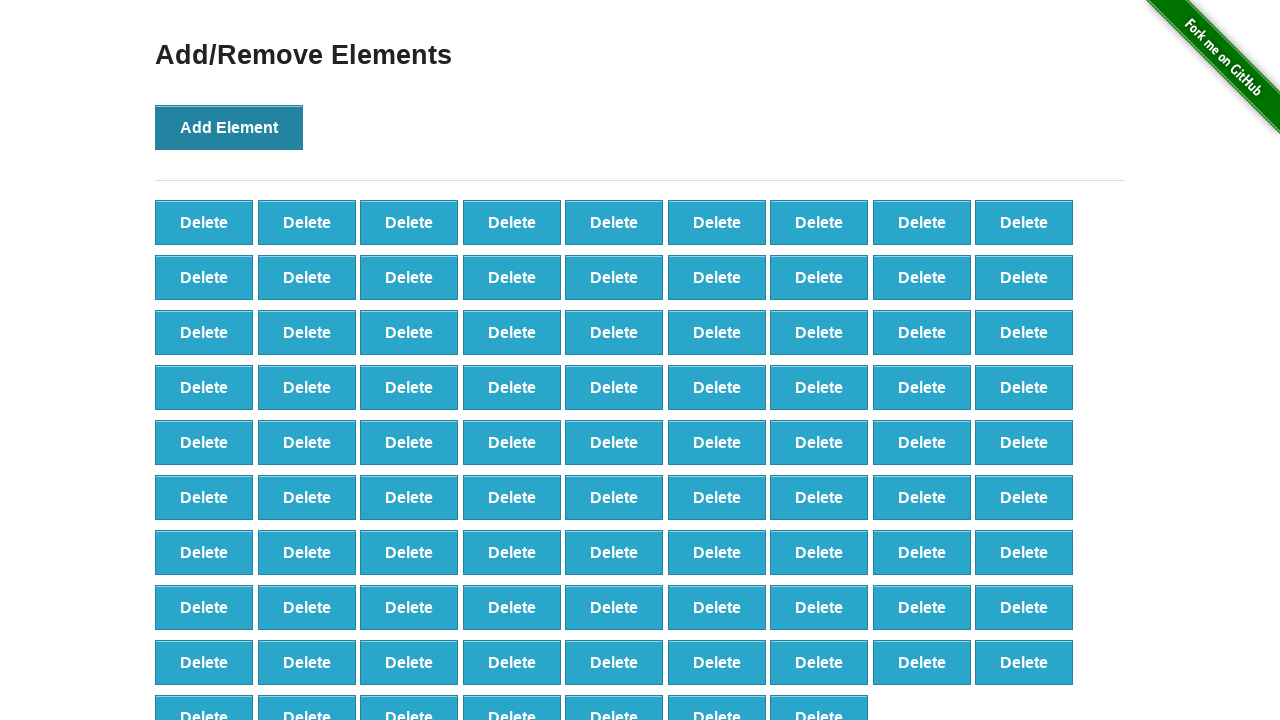

Clicked 'Add Element' button (iteration 89/100) at (229, 127) on button[onclick='addElement()']
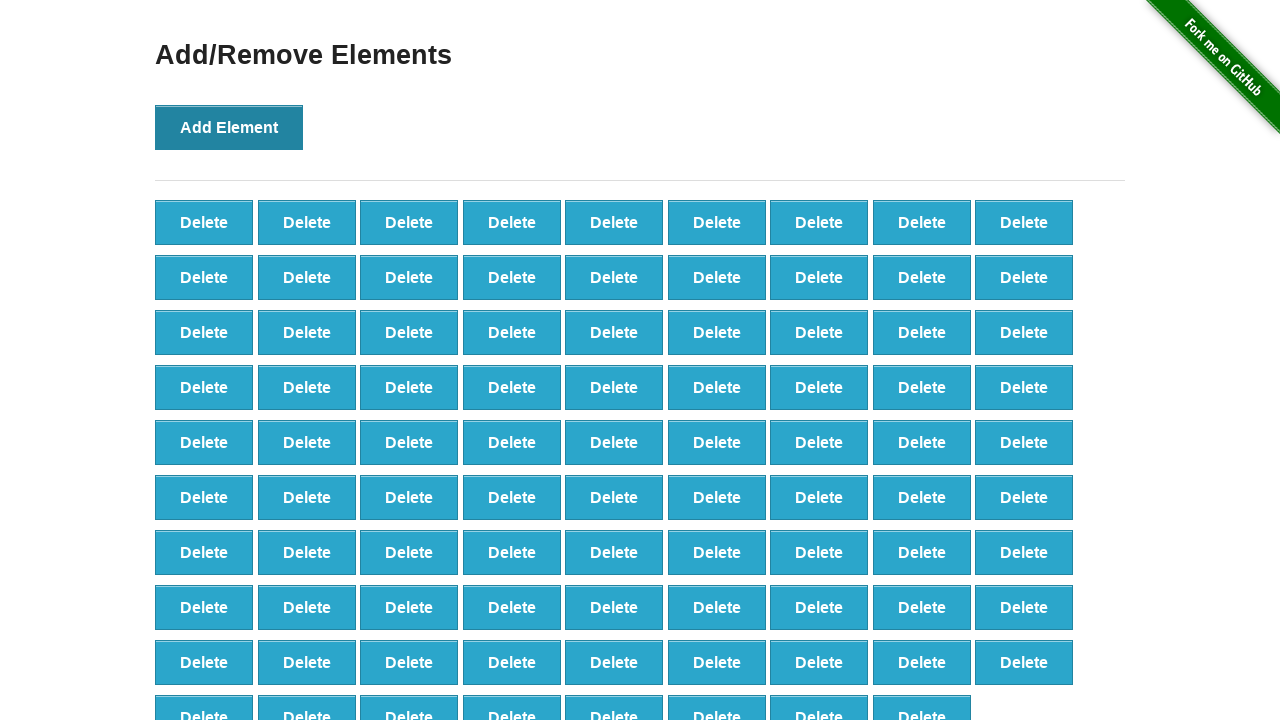

Clicked 'Add Element' button (iteration 90/100) at (229, 127) on button[onclick='addElement()']
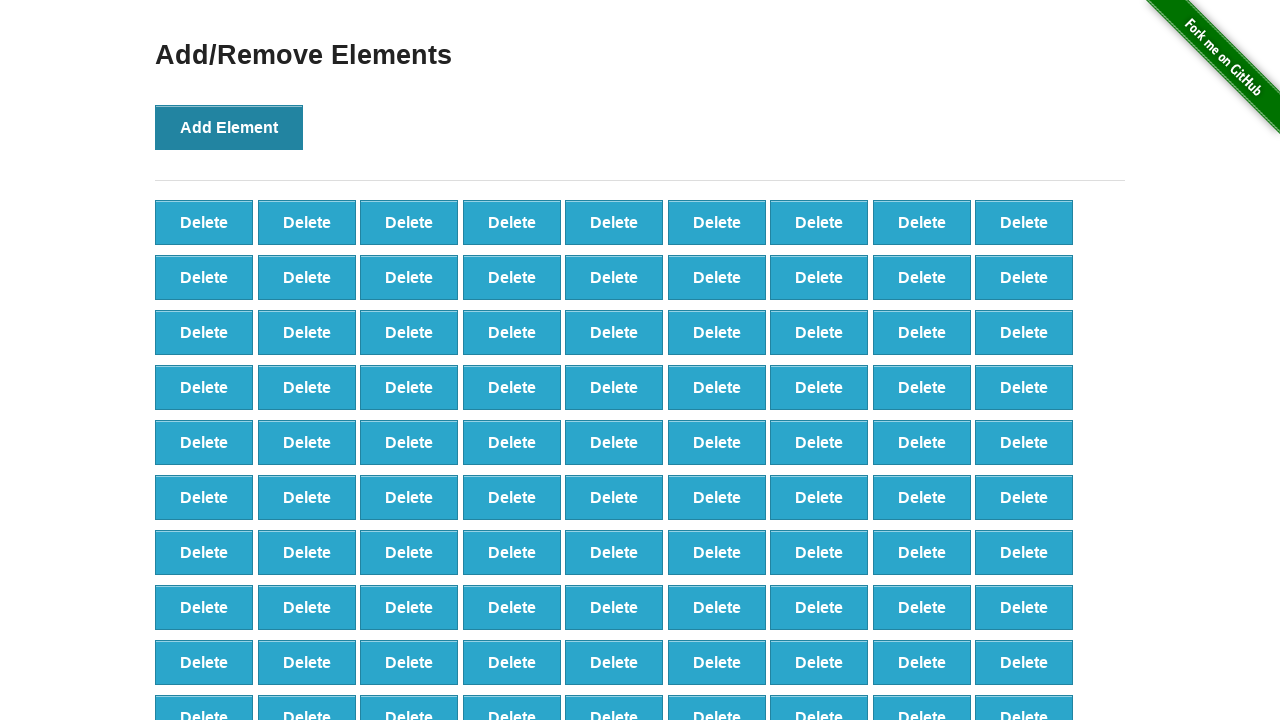

Clicked 'Add Element' button (iteration 91/100) at (229, 127) on button[onclick='addElement()']
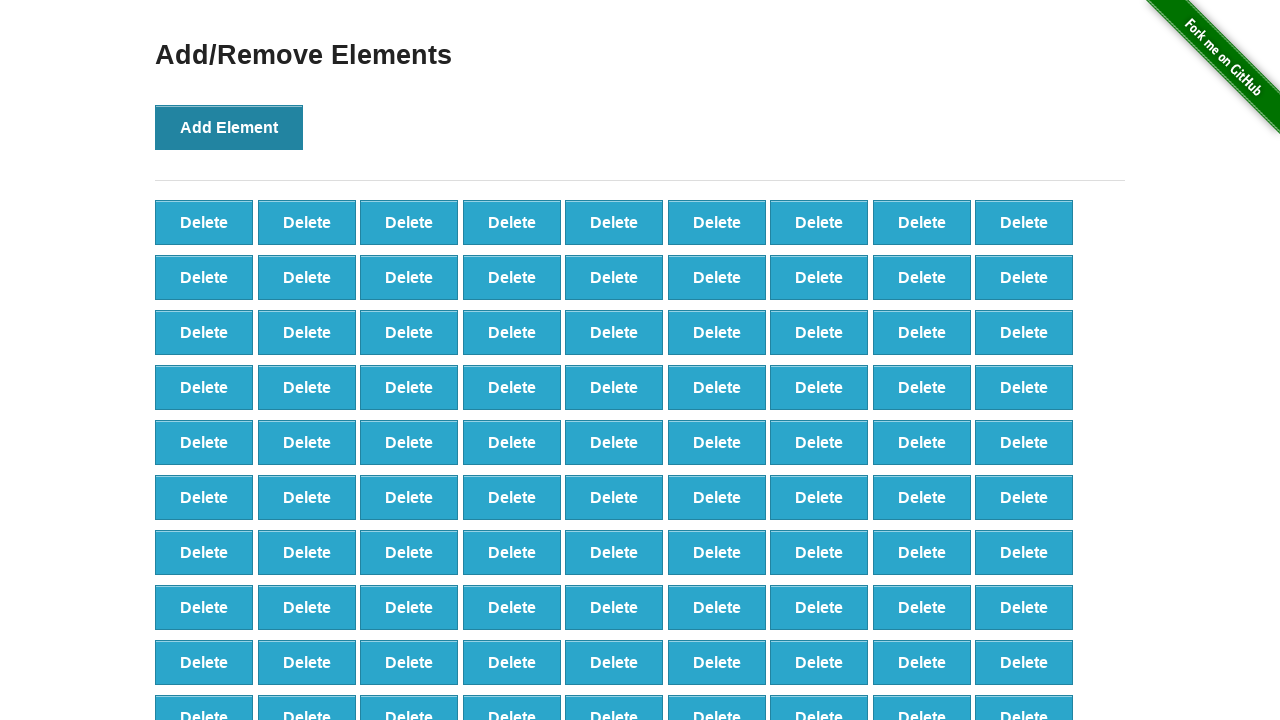

Clicked 'Add Element' button (iteration 92/100) at (229, 127) on button[onclick='addElement()']
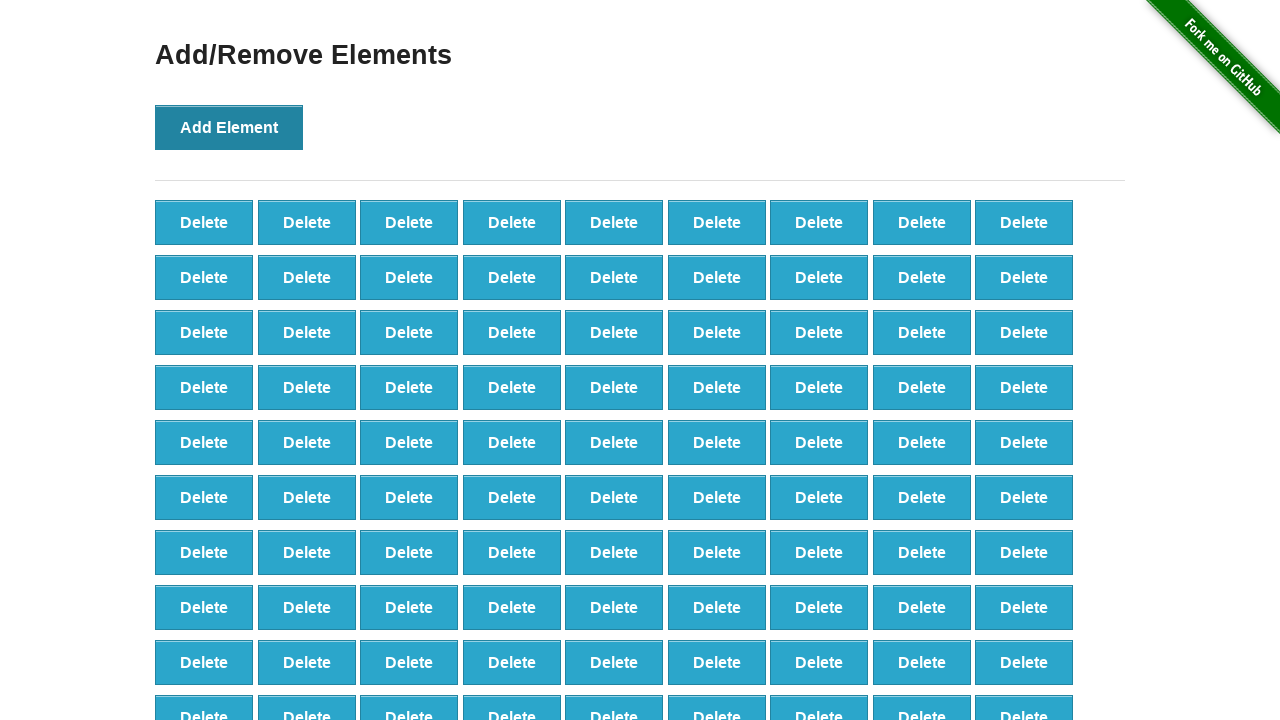

Clicked 'Add Element' button (iteration 93/100) at (229, 127) on button[onclick='addElement()']
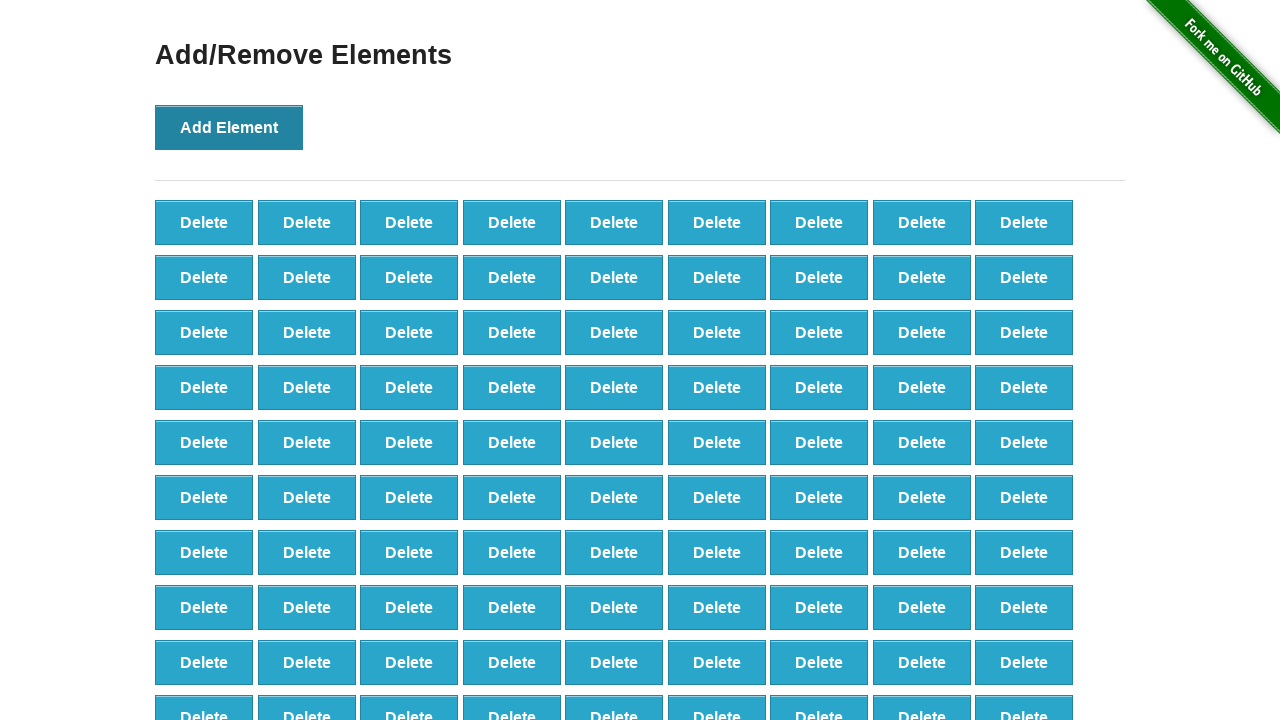

Clicked 'Add Element' button (iteration 94/100) at (229, 127) on button[onclick='addElement()']
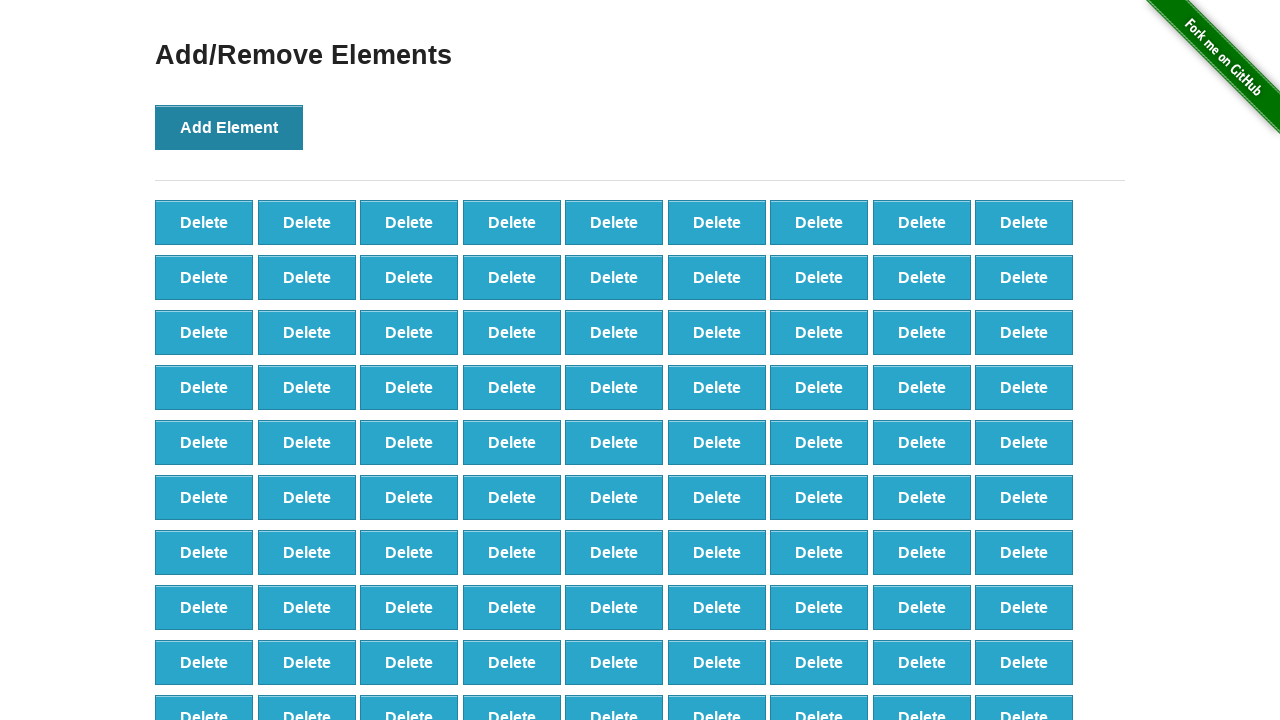

Clicked 'Add Element' button (iteration 95/100) at (229, 127) on button[onclick='addElement()']
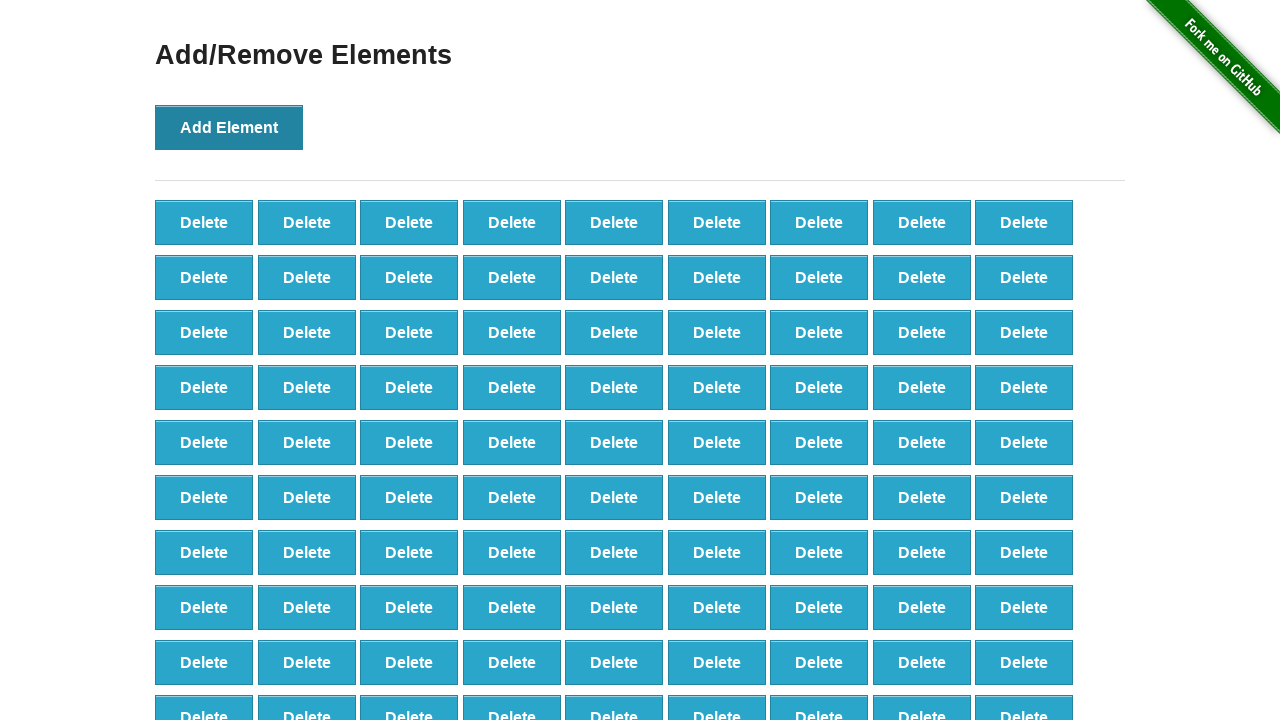

Clicked 'Add Element' button (iteration 96/100) at (229, 127) on button[onclick='addElement()']
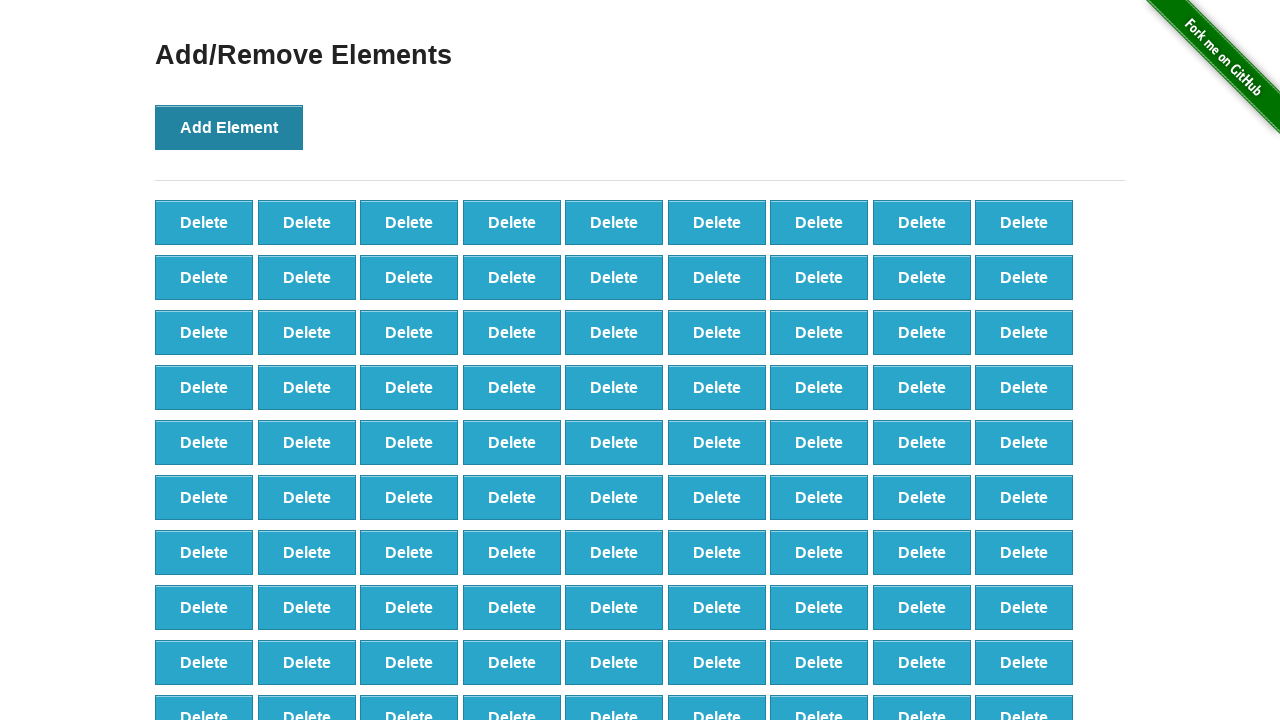

Clicked 'Add Element' button (iteration 97/100) at (229, 127) on button[onclick='addElement()']
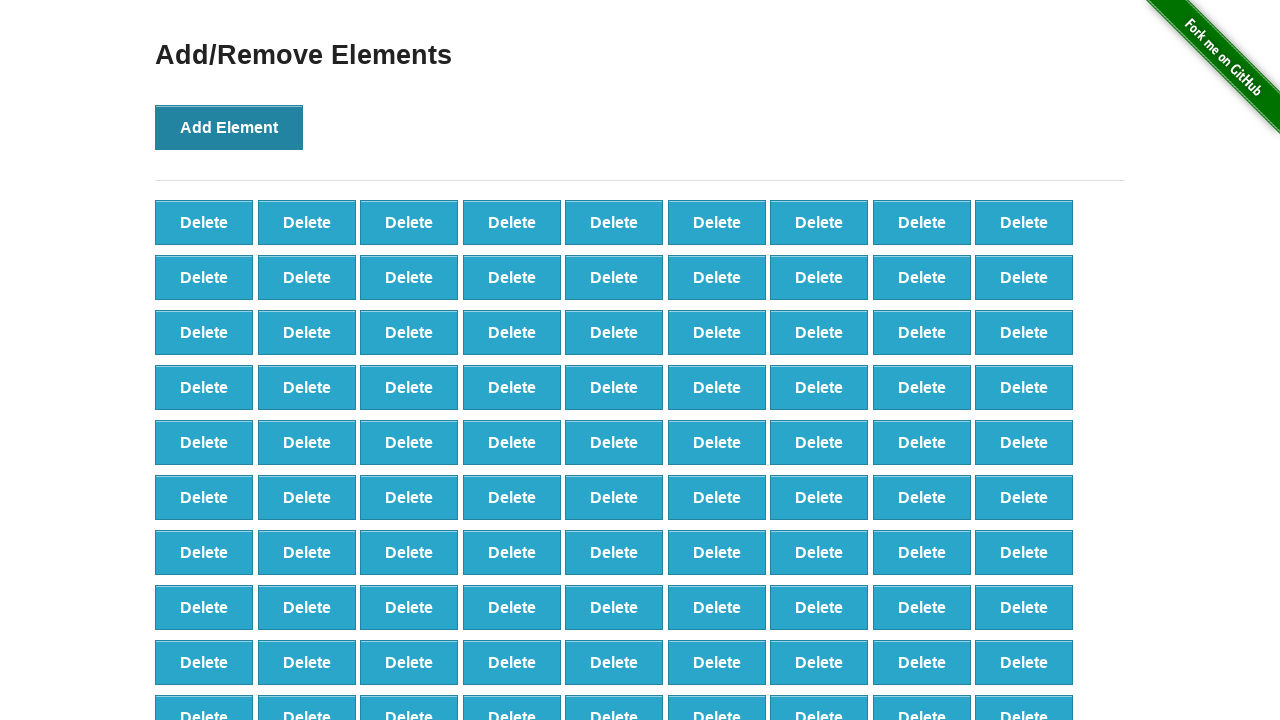

Clicked 'Add Element' button (iteration 98/100) at (229, 127) on button[onclick='addElement()']
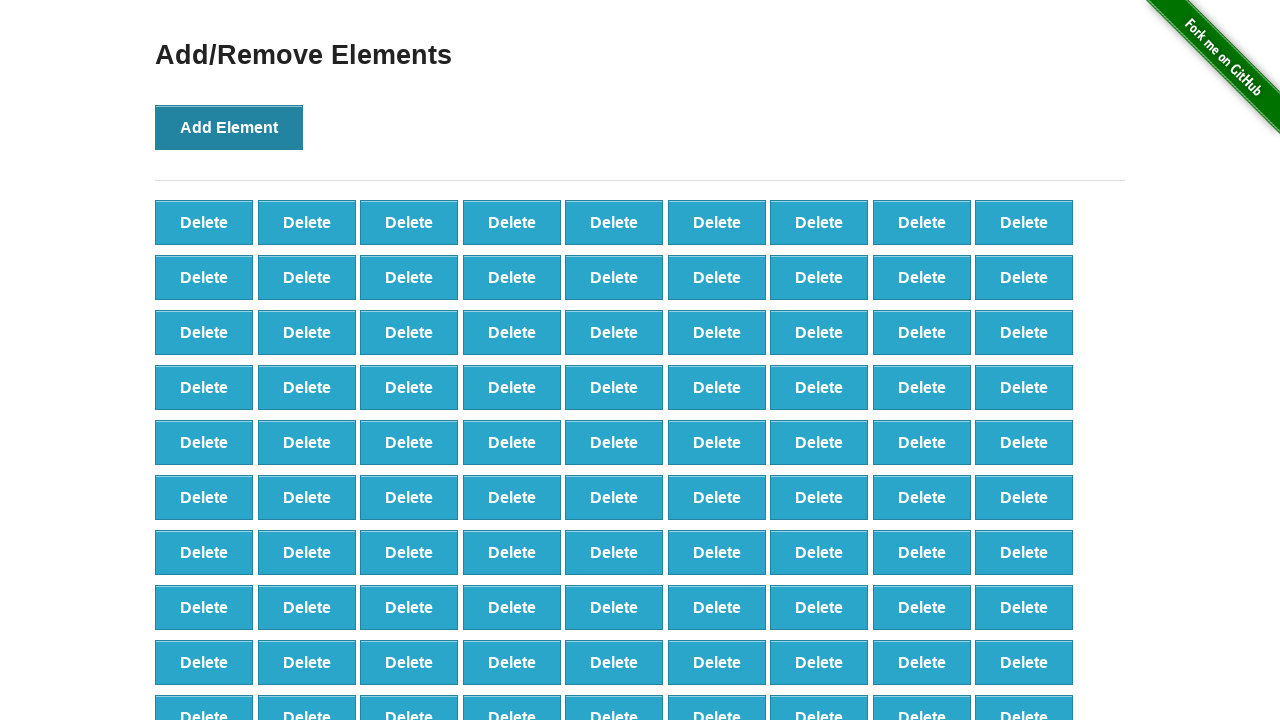

Clicked 'Add Element' button (iteration 99/100) at (229, 127) on button[onclick='addElement()']
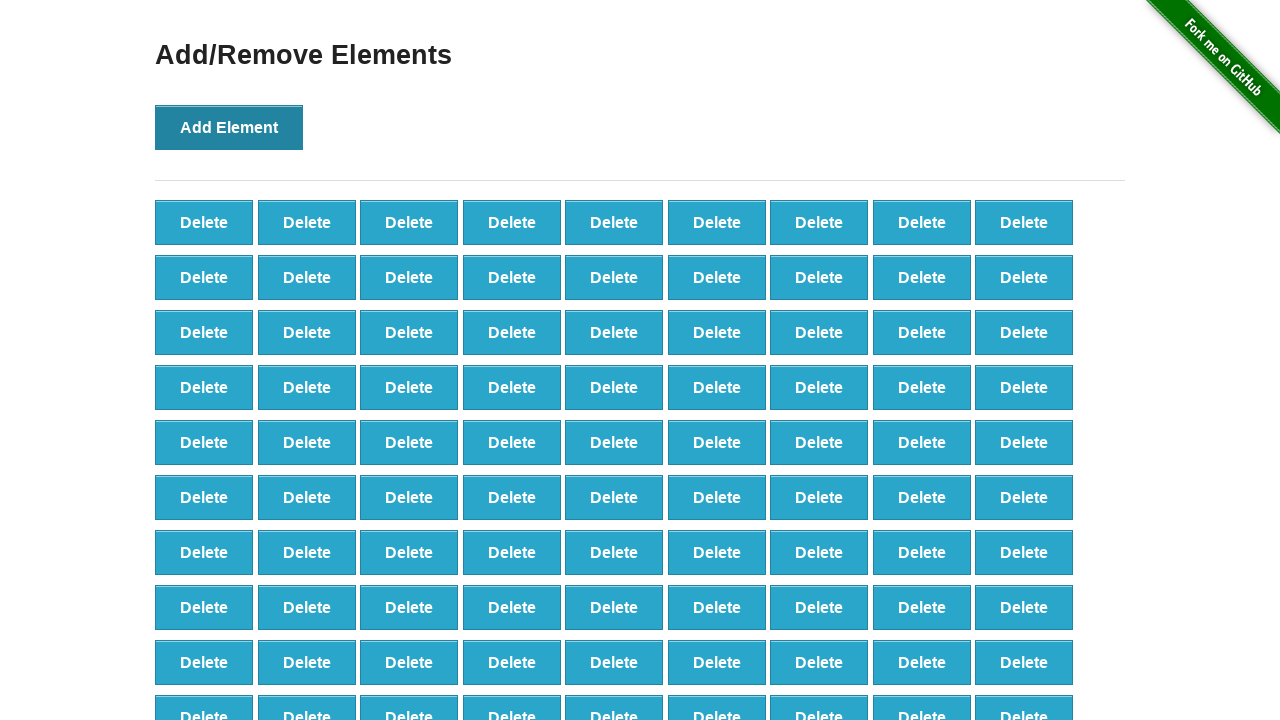

Clicked 'Add Element' button (iteration 100/100) at (229, 127) on button[onclick='addElement()']
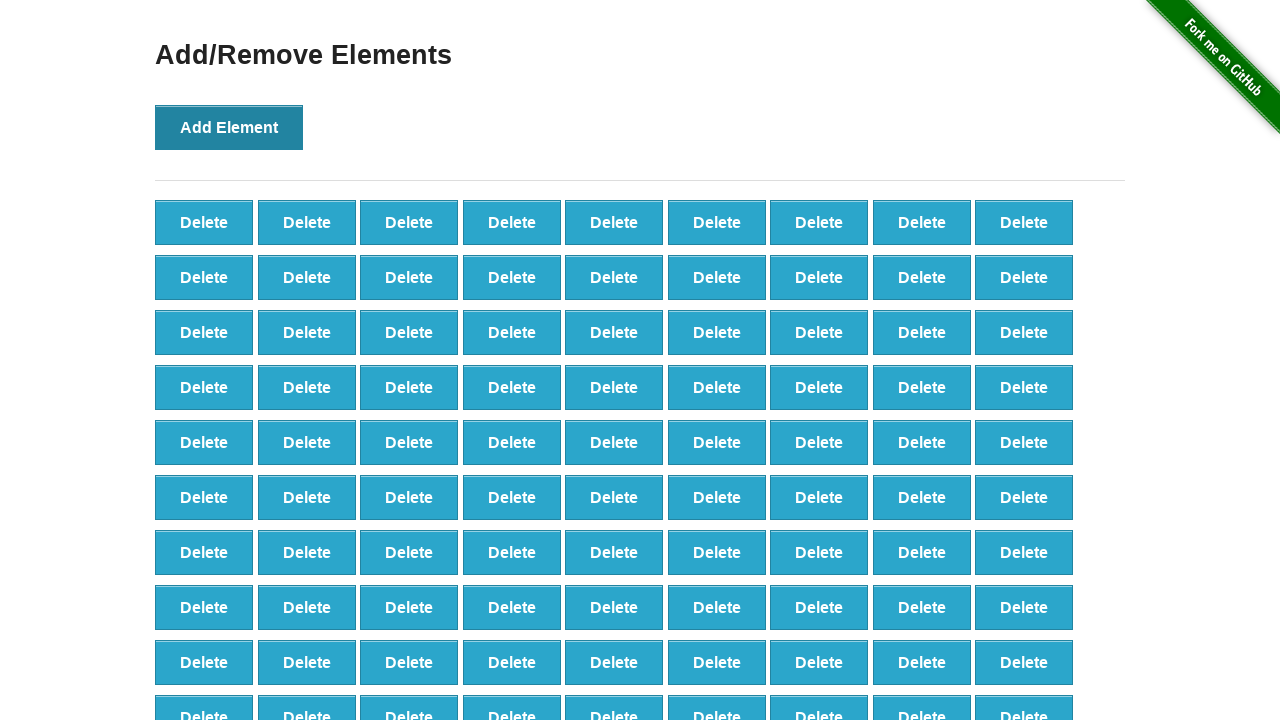

Retrieved initial delete button count: 100
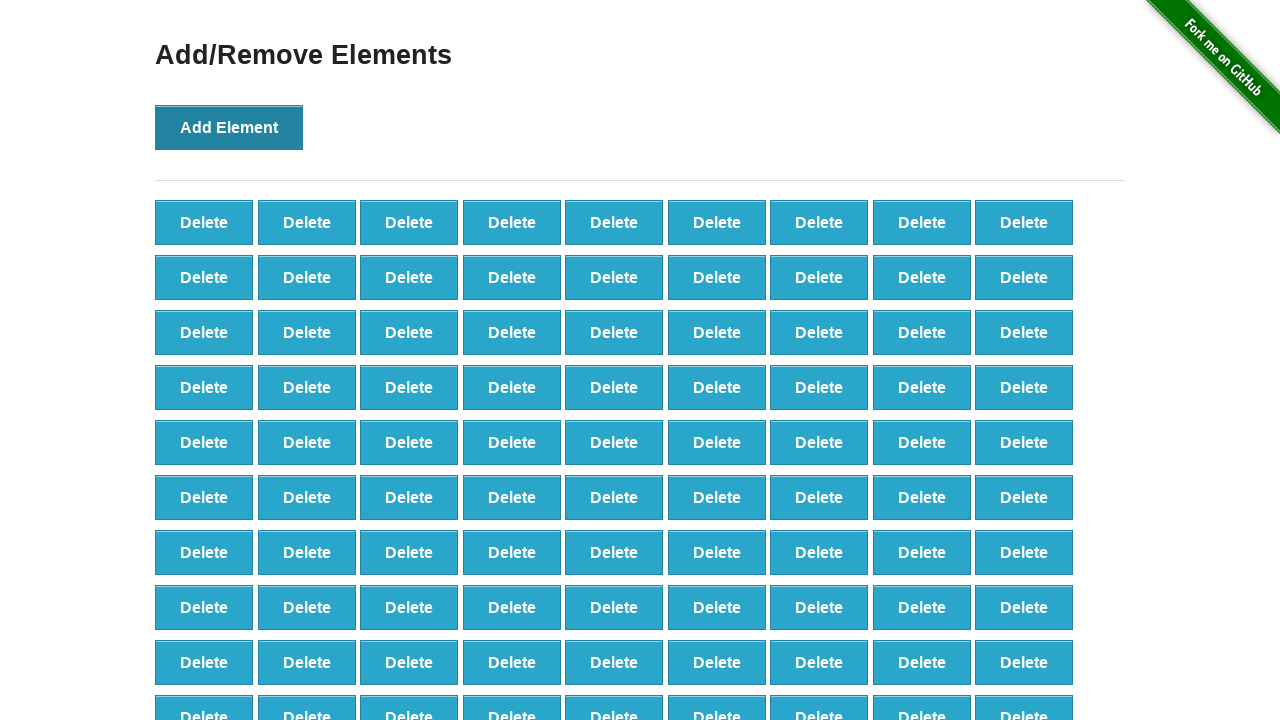

Clicked delete button (deletion 1/40) at (204, 222) on button[onclick='deleteElement()'] >> nth=0
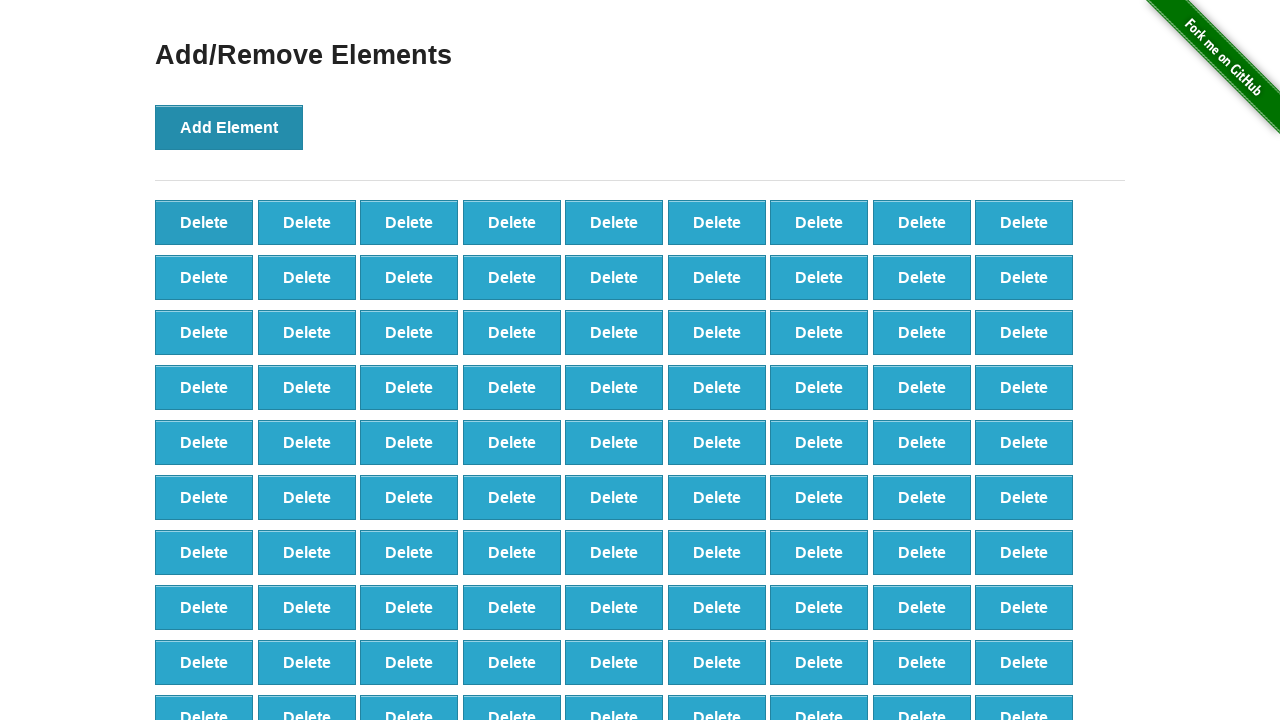

Clicked delete button (deletion 2/40) at (204, 222) on button[onclick='deleteElement()'] >> nth=0
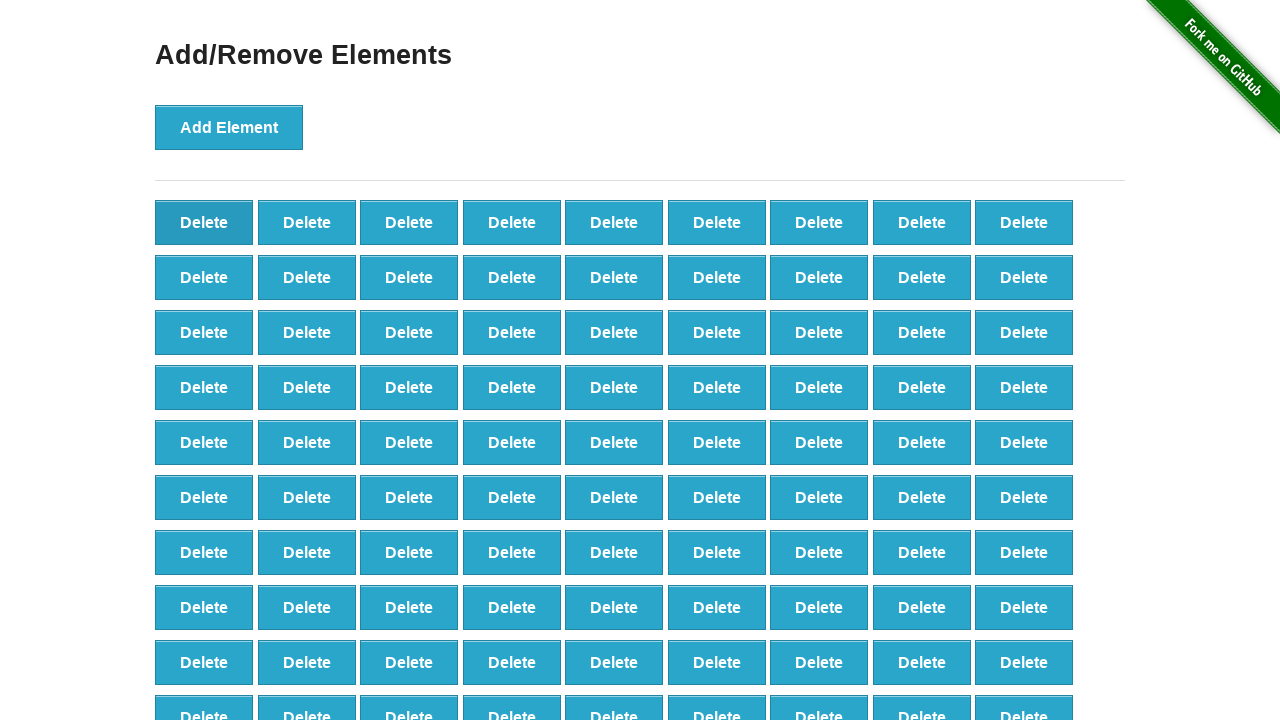

Clicked delete button (deletion 3/40) at (204, 222) on button[onclick='deleteElement()'] >> nth=0
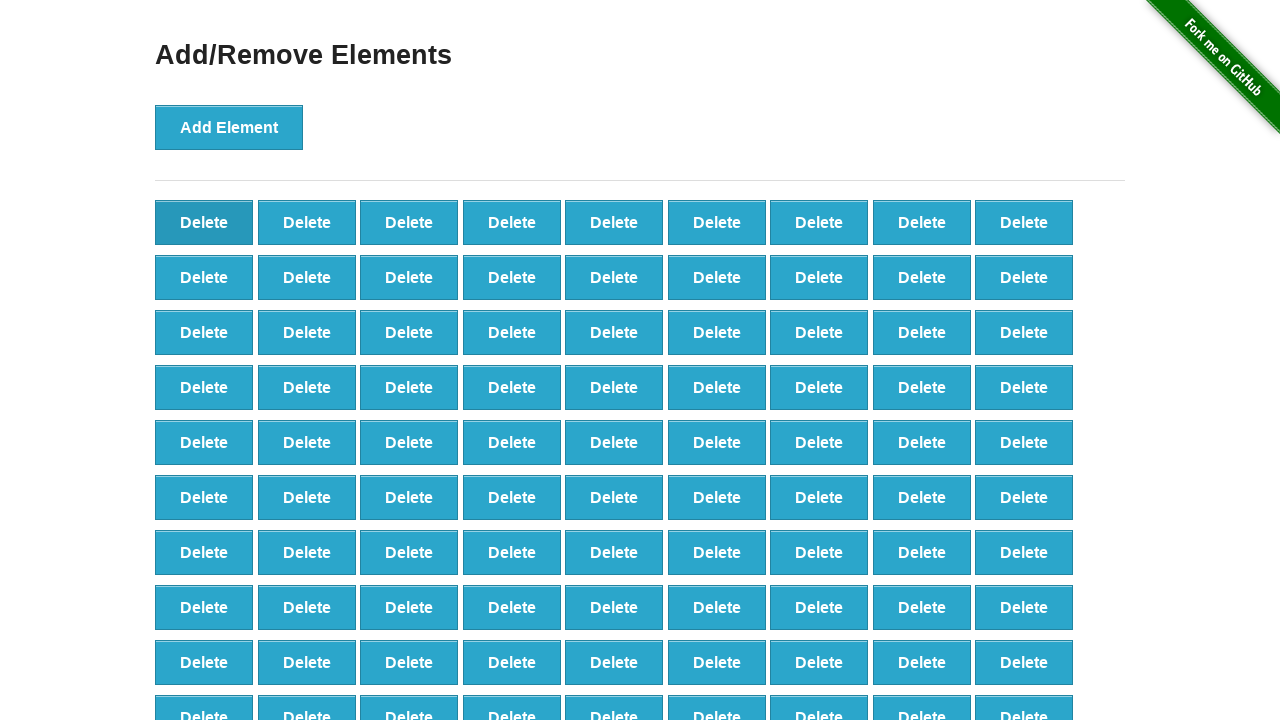

Clicked delete button (deletion 4/40) at (204, 222) on button[onclick='deleteElement()'] >> nth=0
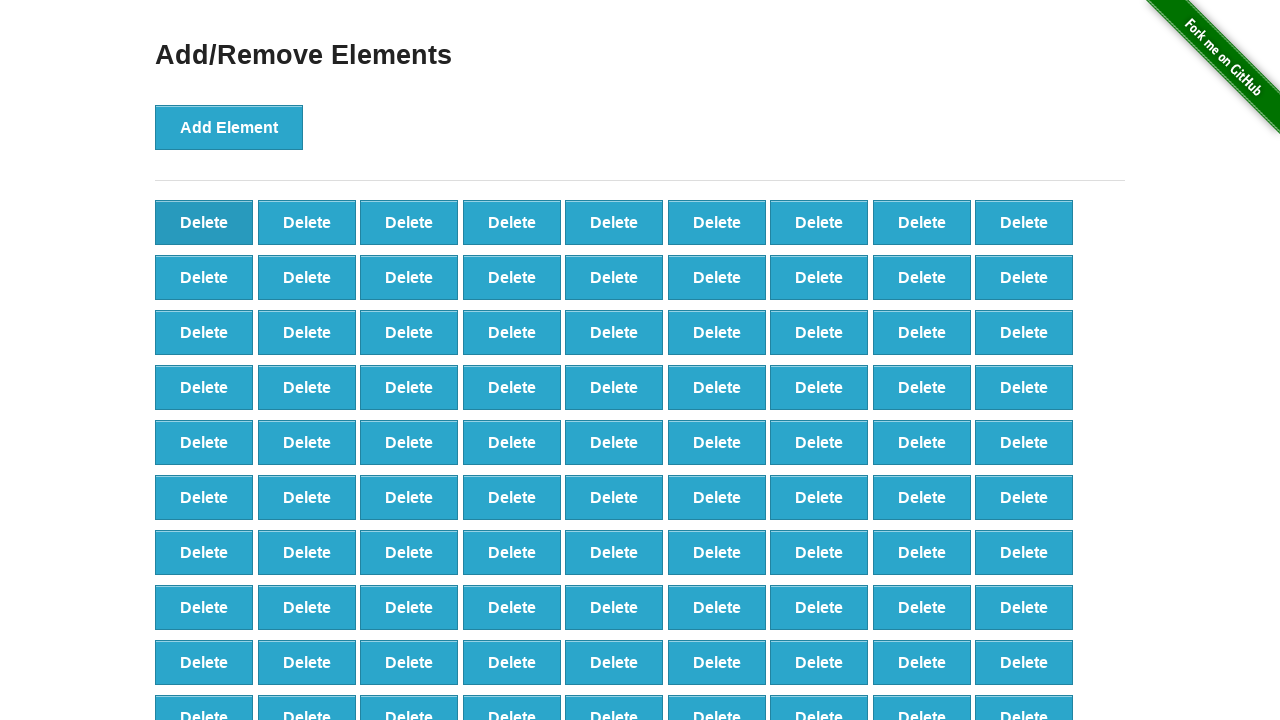

Clicked delete button (deletion 5/40) at (204, 222) on button[onclick='deleteElement()'] >> nth=0
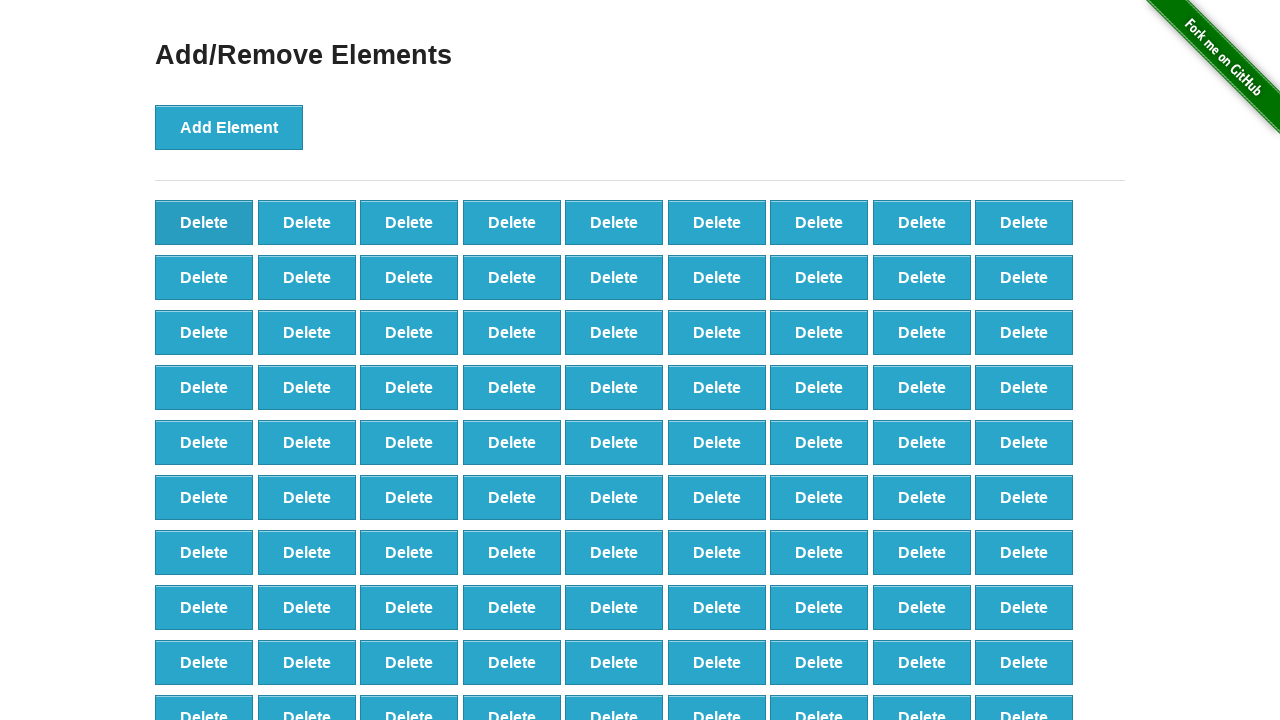

Clicked delete button (deletion 6/40) at (204, 222) on button[onclick='deleteElement()'] >> nth=0
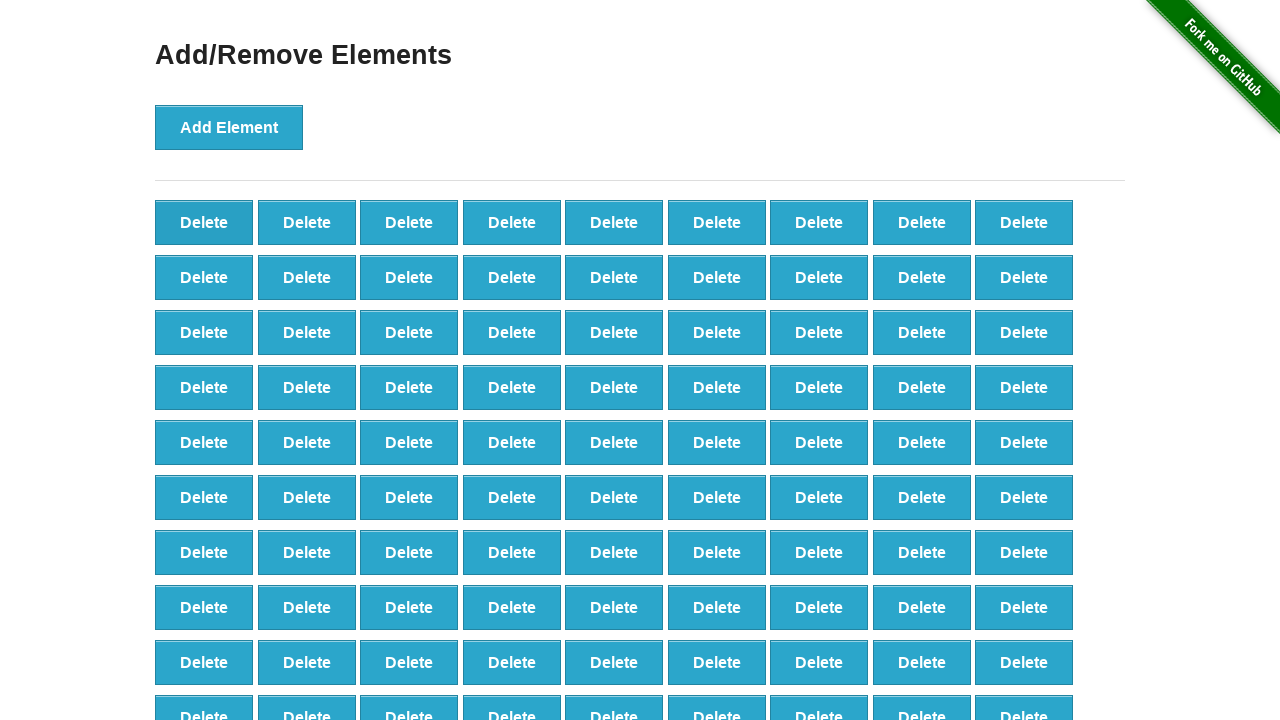

Clicked delete button (deletion 7/40) at (204, 222) on button[onclick='deleteElement()'] >> nth=0
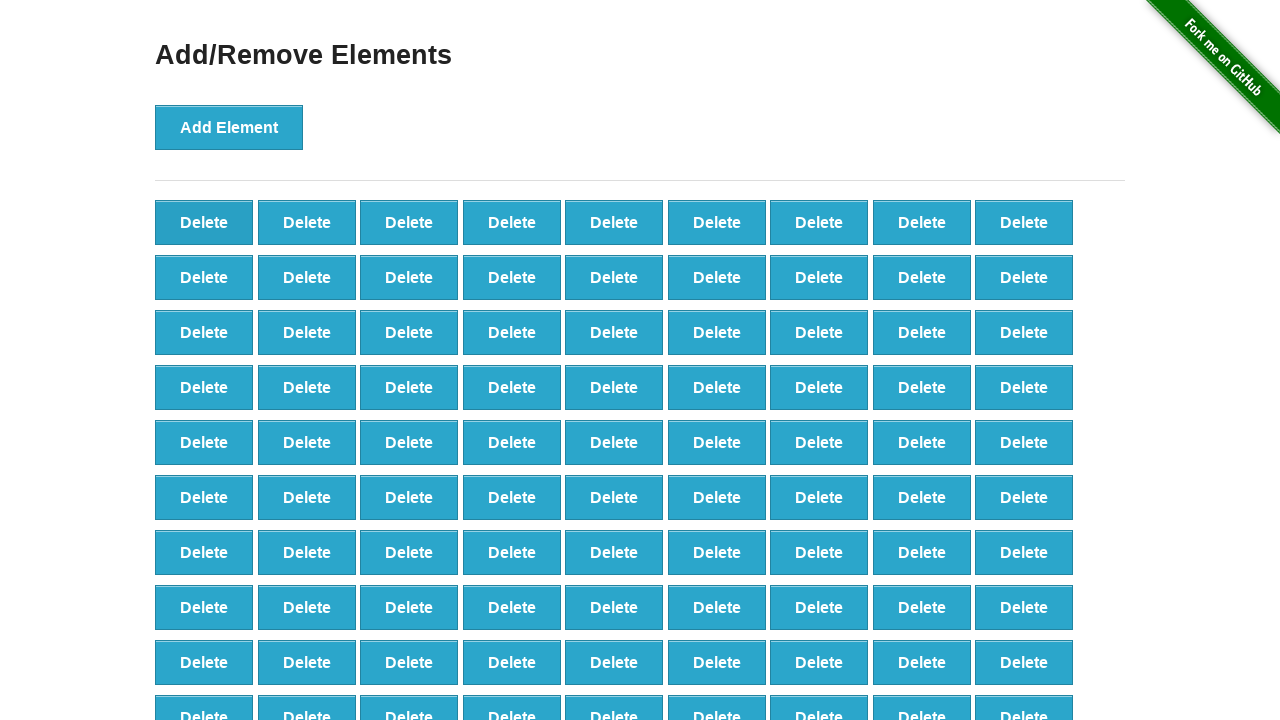

Clicked delete button (deletion 8/40) at (204, 222) on button[onclick='deleteElement()'] >> nth=0
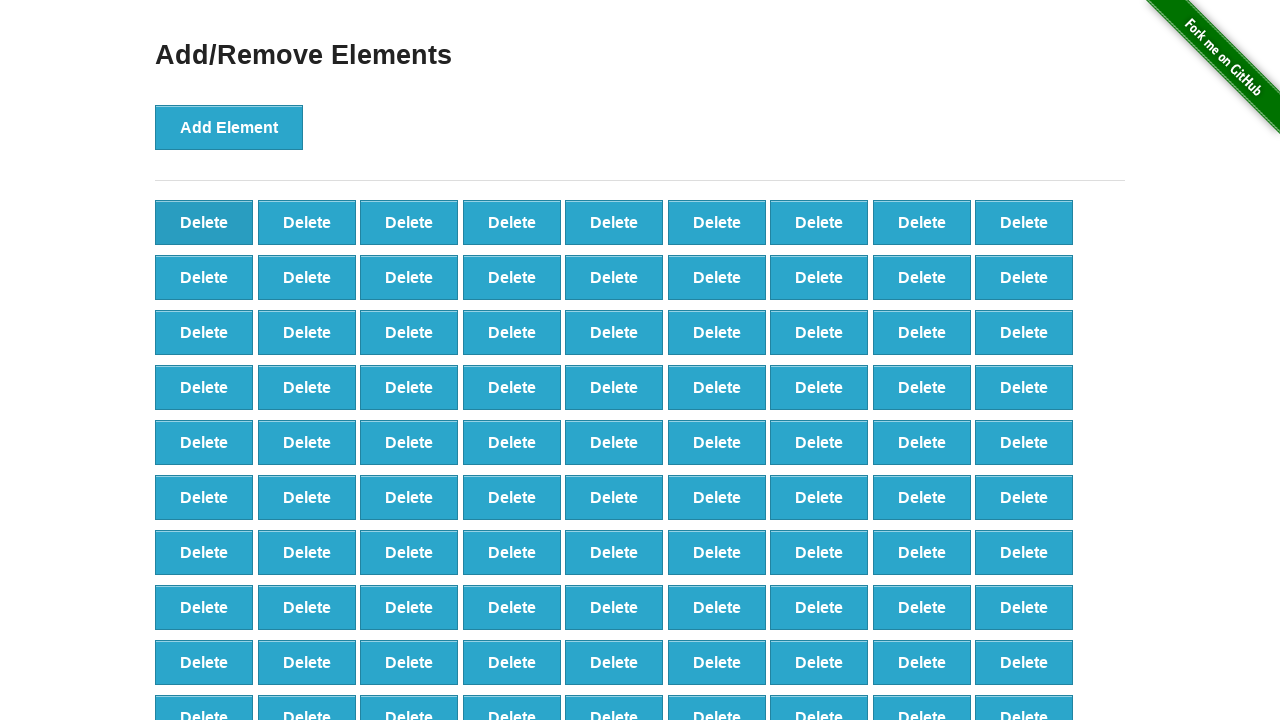

Clicked delete button (deletion 9/40) at (204, 222) on button[onclick='deleteElement()'] >> nth=0
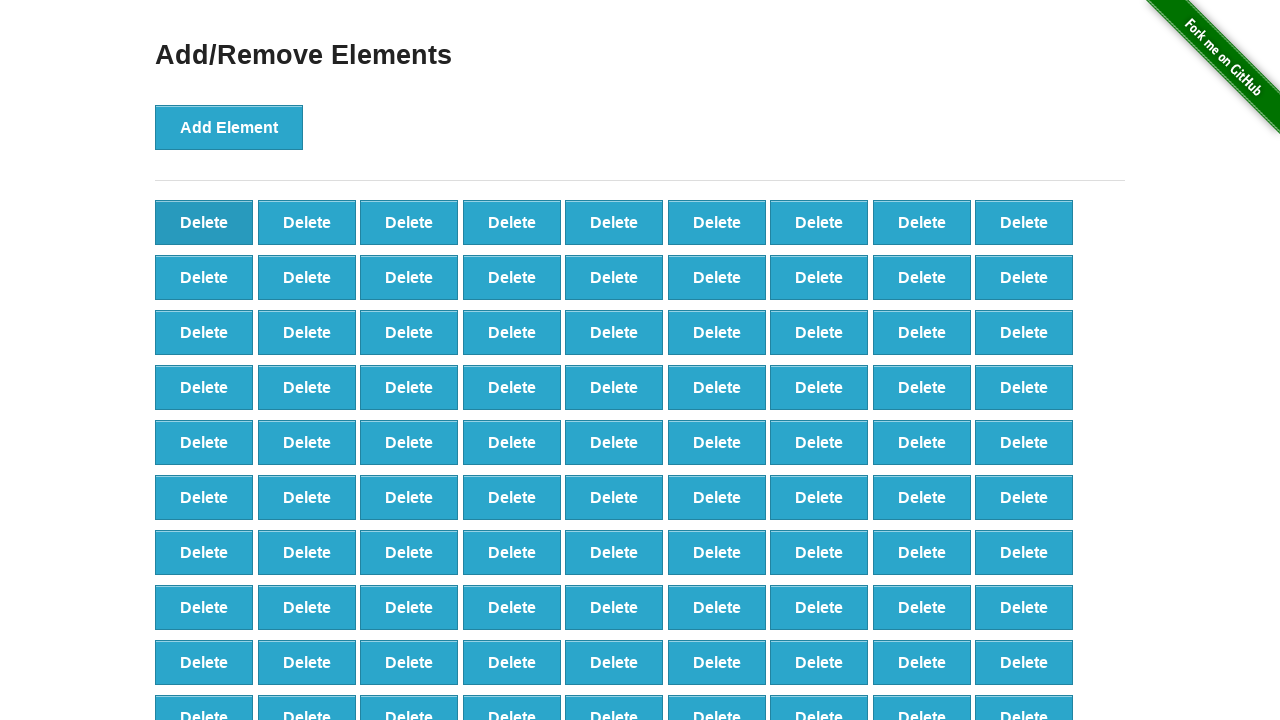

Clicked delete button (deletion 10/40) at (204, 222) on button[onclick='deleteElement()'] >> nth=0
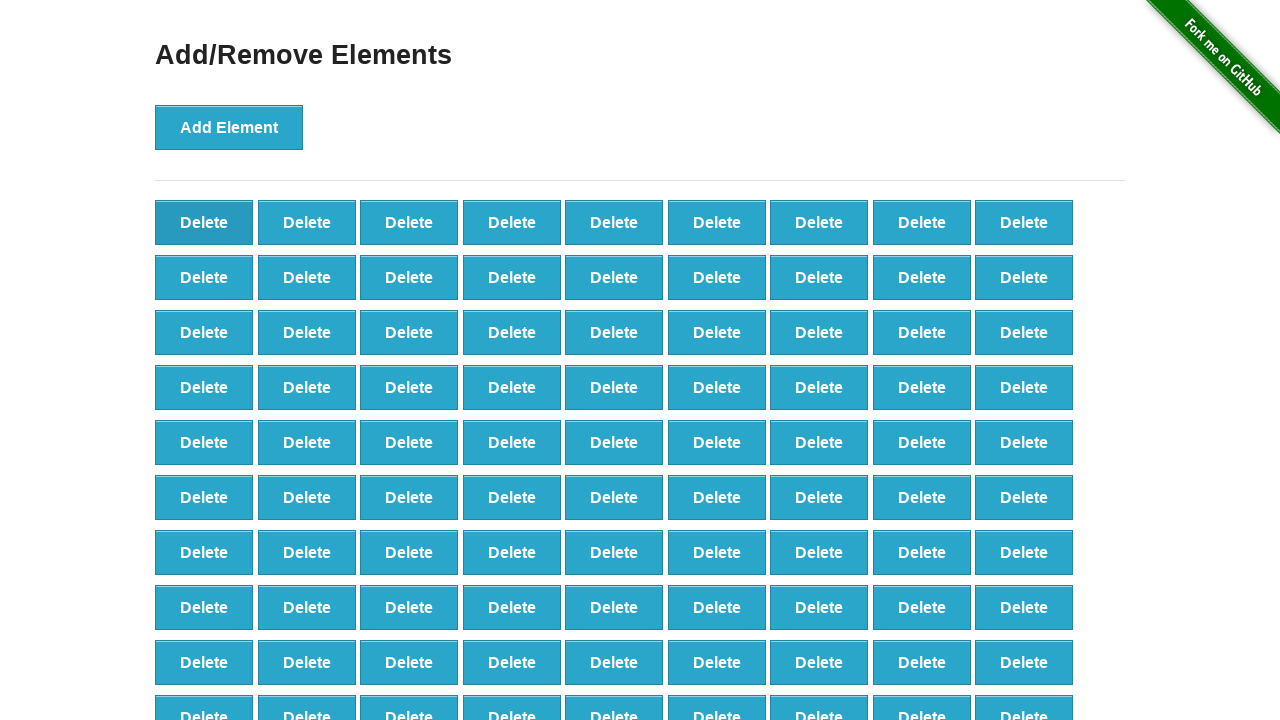

Clicked delete button (deletion 11/40) at (204, 222) on button[onclick='deleteElement()'] >> nth=0
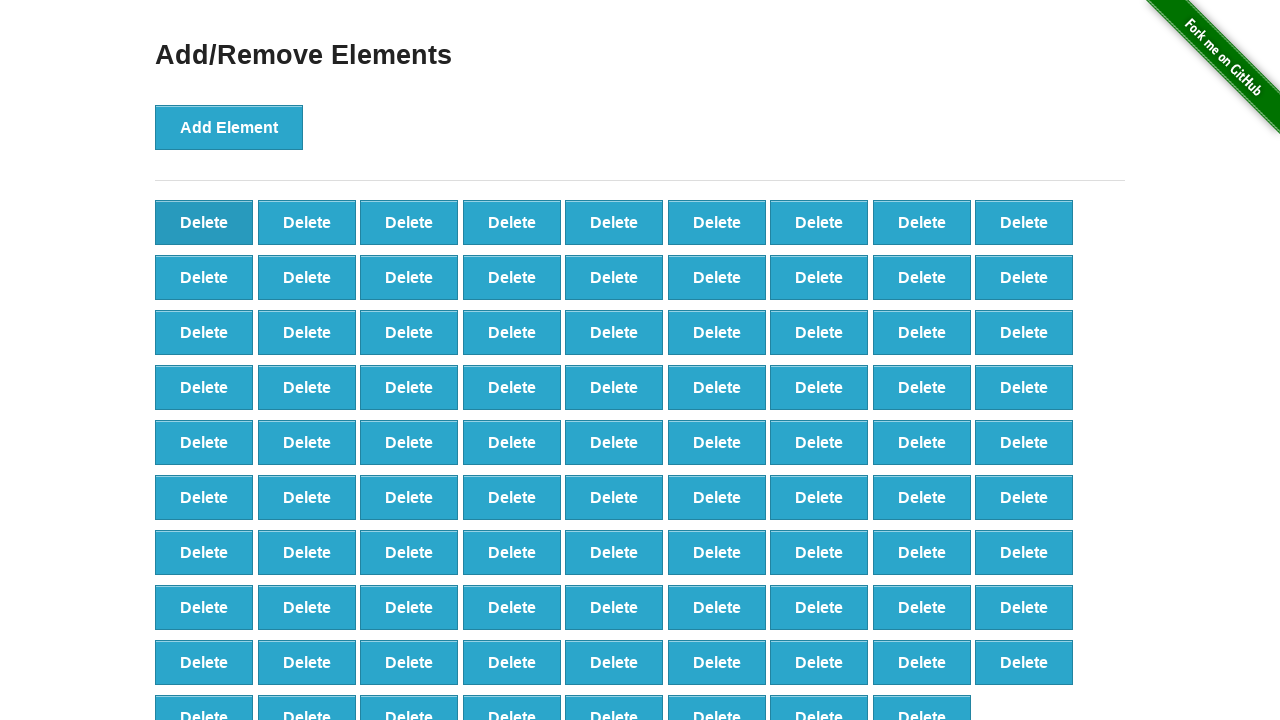

Clicked delete button (deletion 12/40) at (204, 222) on button[onclick='deleteElement()'] >> nth=0
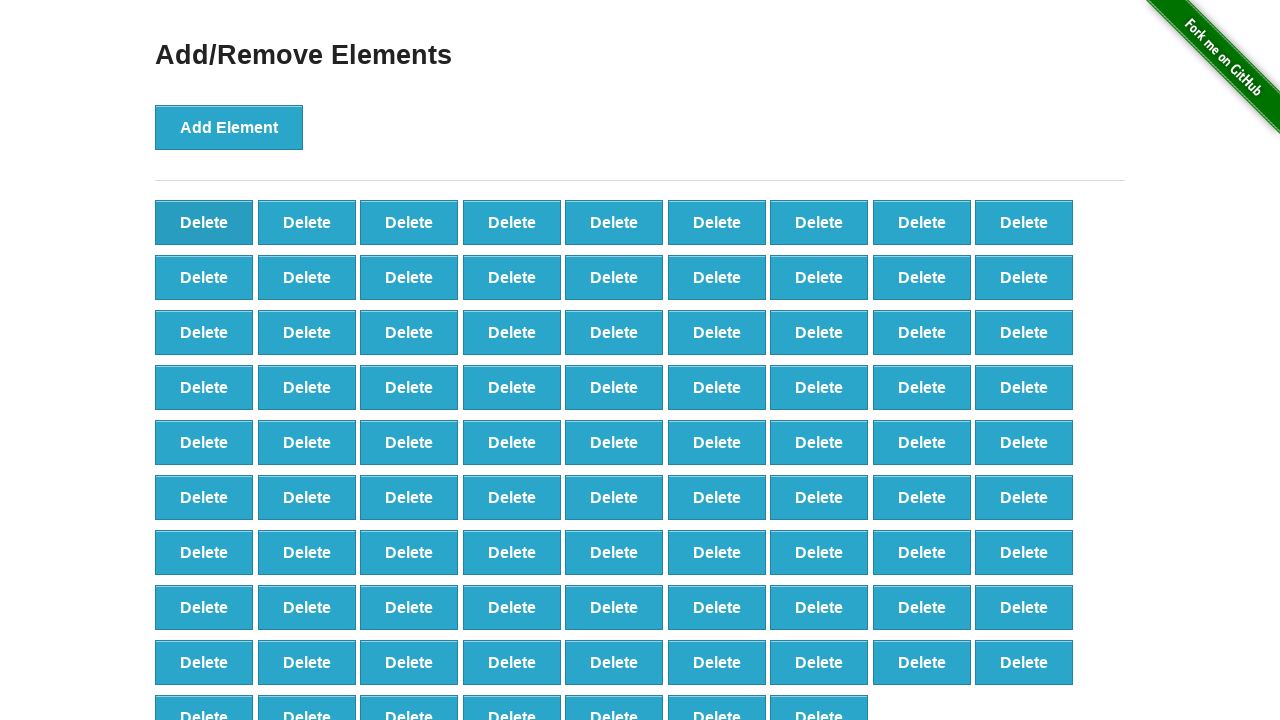

Clicked delete button (deletion 13/40) at (204, 222) on button[onclick='deleteElement()'] >> nth=0
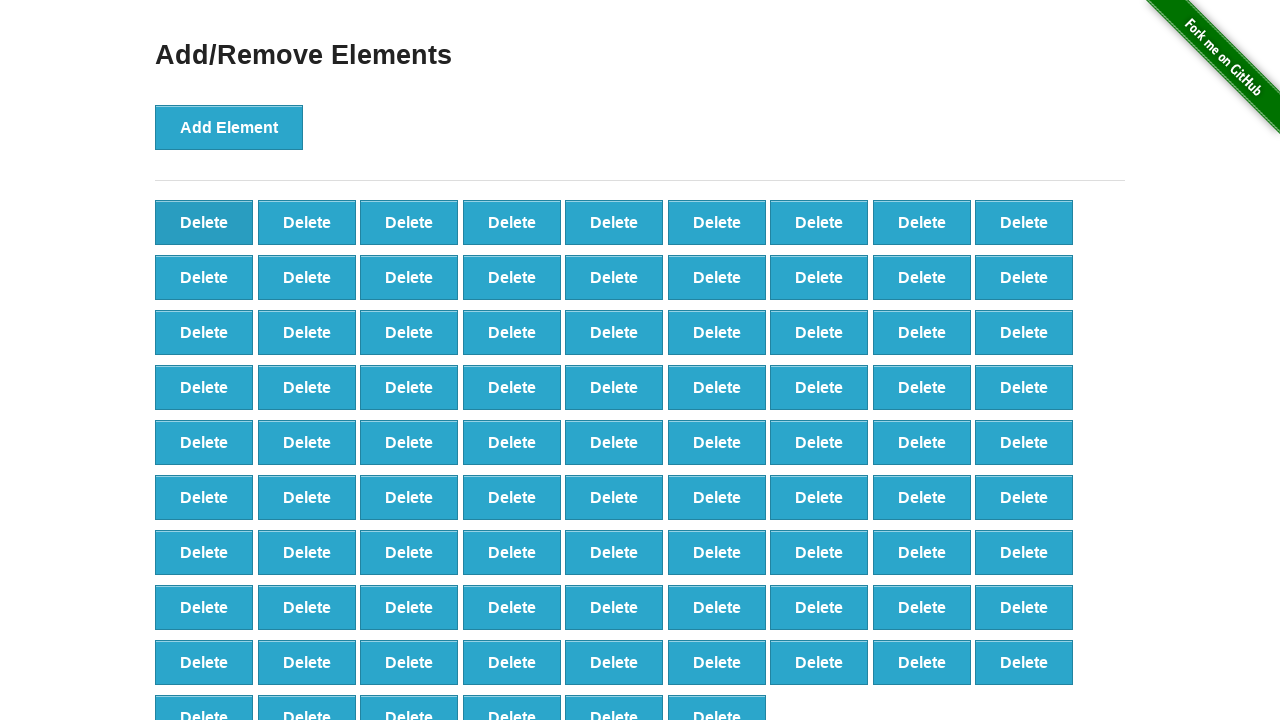

Clicked delete button (deletion 14/40) at (204, 222) on button[onclick='deleteElement()'] >> nth=0
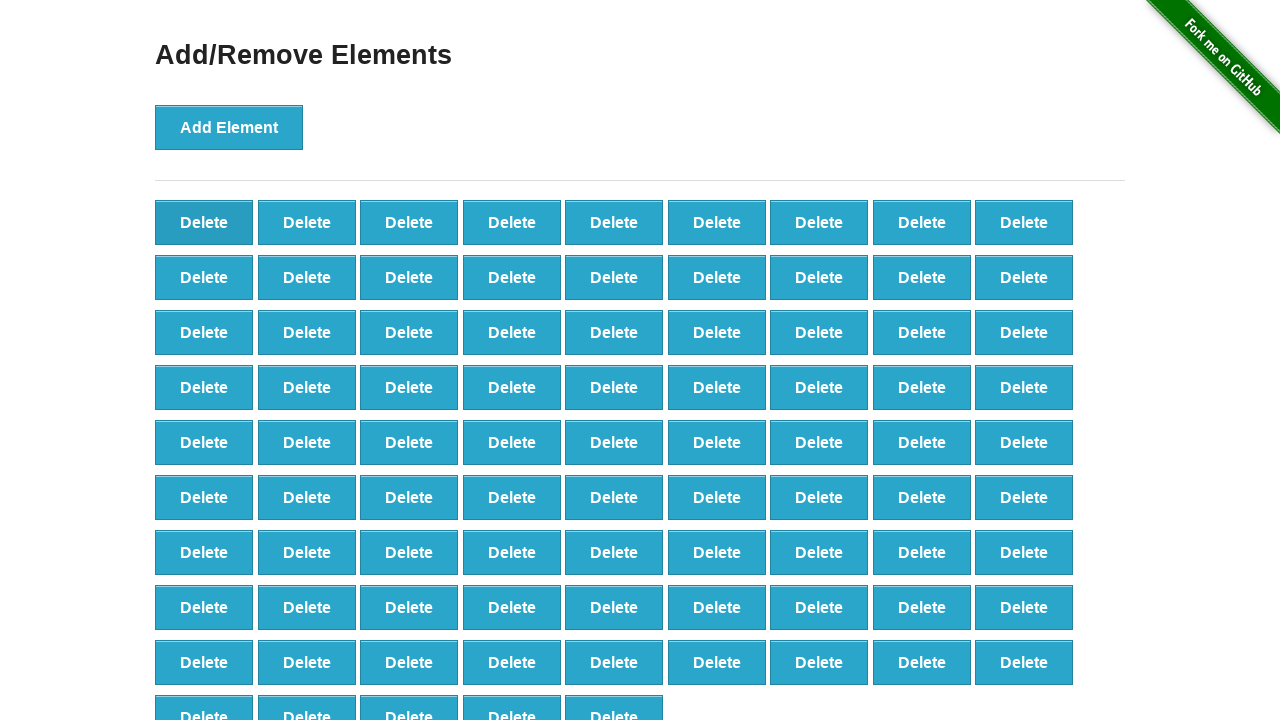

Clicked delete button (deletion 15/40) at (204, 222) on button[onclick='deleteElement()'] >> nth=0
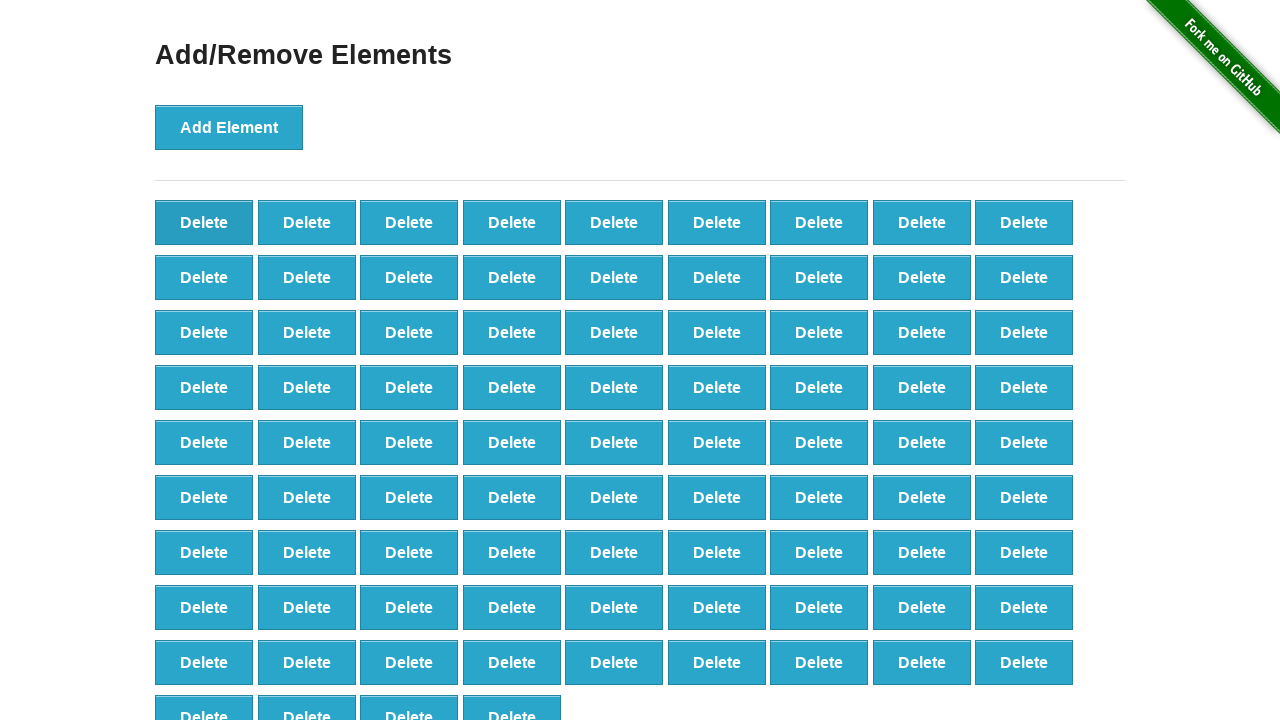

Clicked delete button (deletion 16/40) at (204, 222) on button[onclick='deleteElement()'] >> nth=0
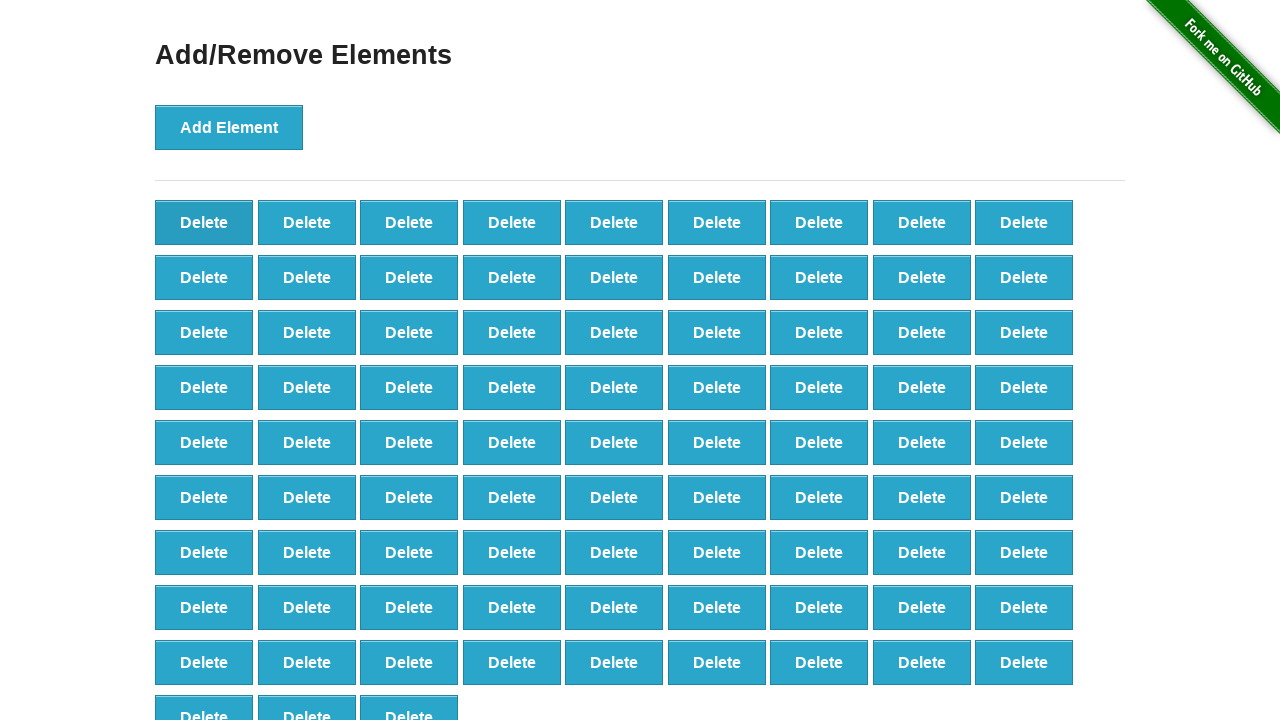

Clicked delete button (deletion 17/40) at (204, 222) on button[onclick='deleteElement()'] >> nth=0
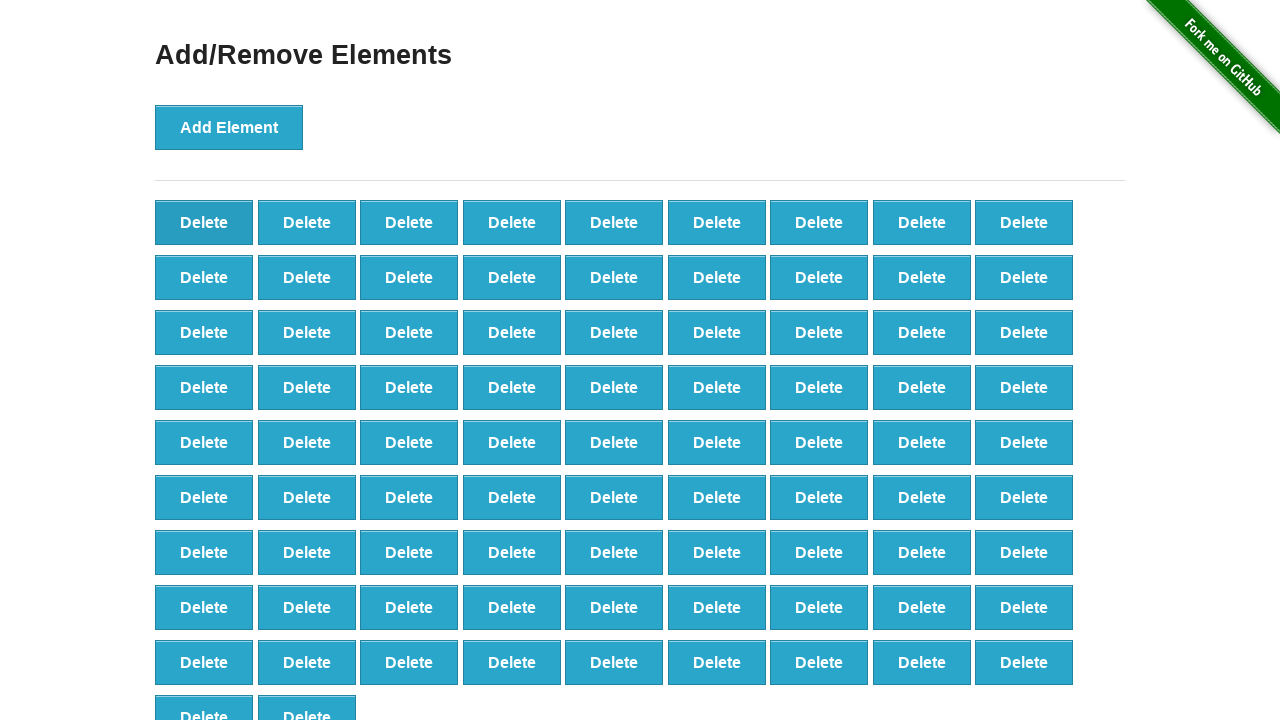

Clicked delete button (deletion 18/40) at (204, 222) on button[onclick='deleteElement()'] >> nth=0
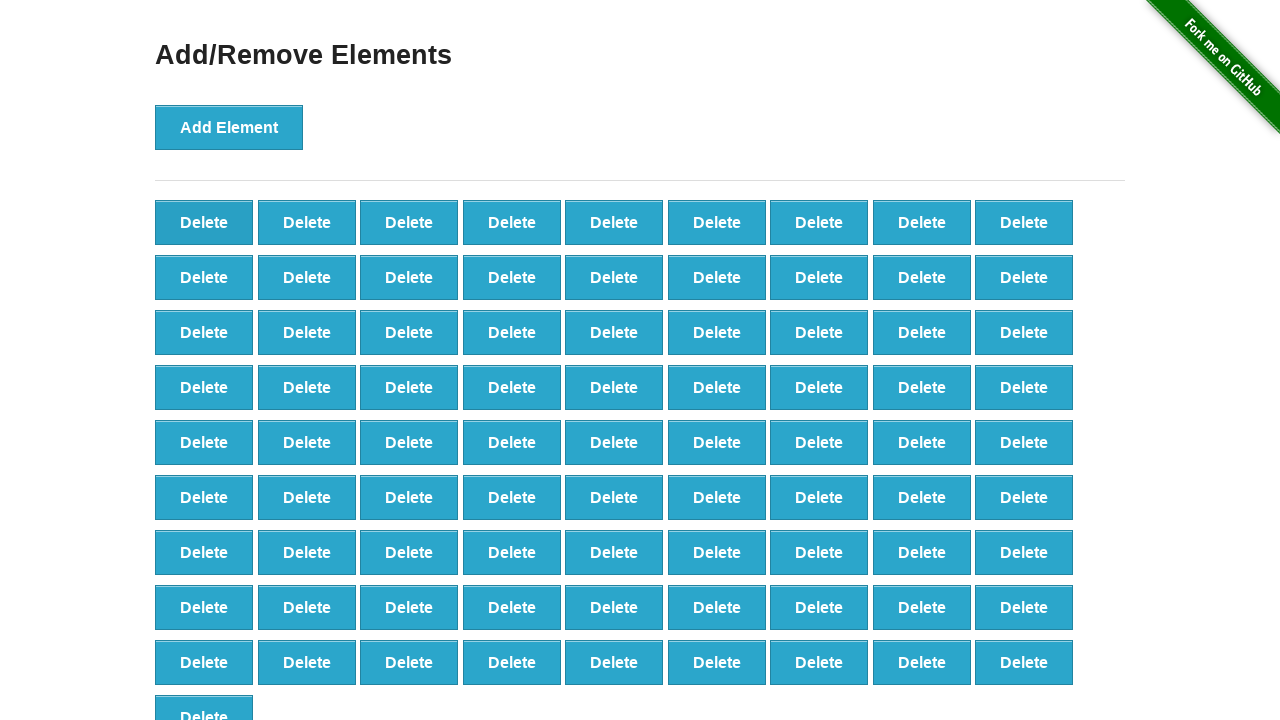

Clicked delete button (deletion 19/40) at (204, 222) on button[onclick='deleteElement()'] >> nth=0
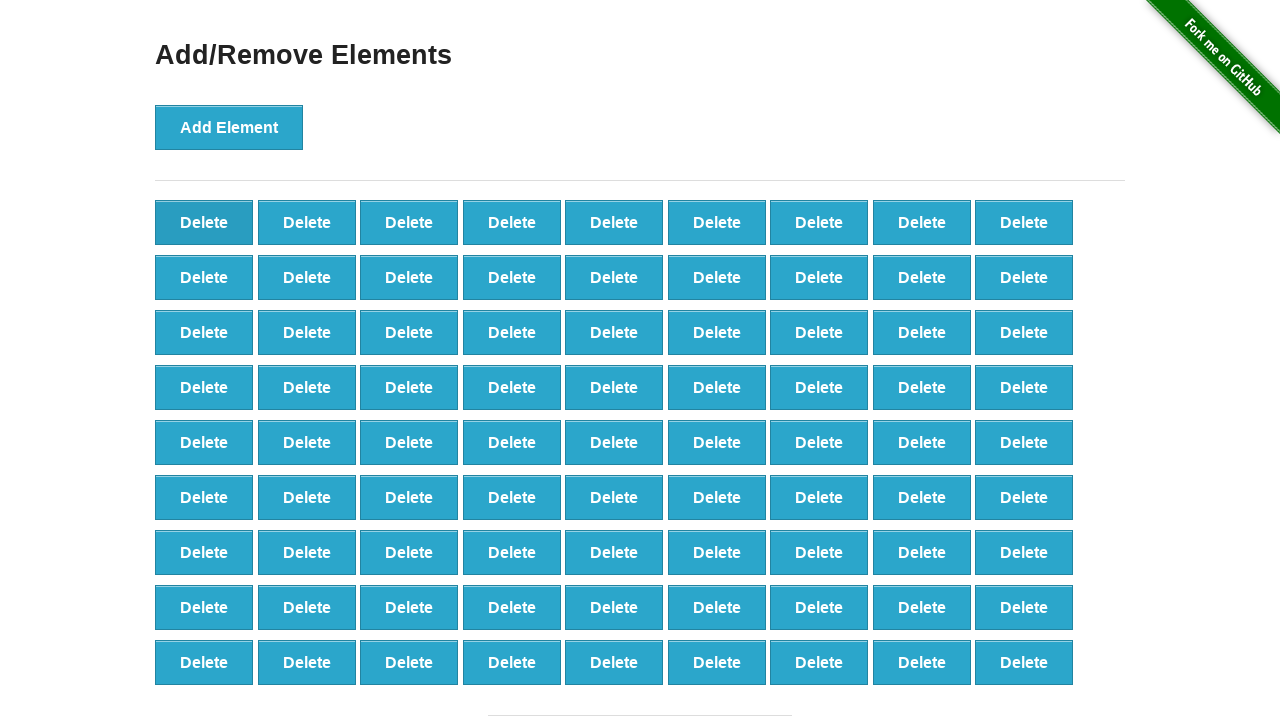

Clicked delete button (deletion 20/40) at (204, 222) on button[onclick='deleteElement()'] >> nth=0
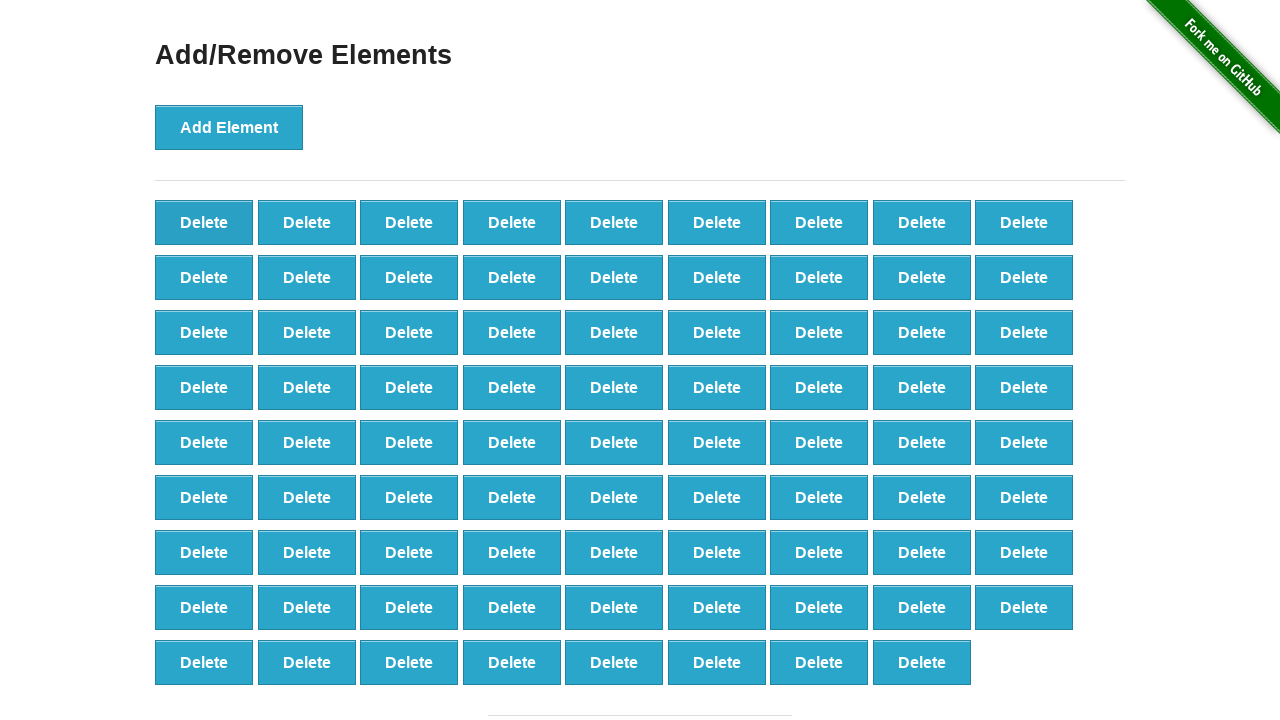

Clicked delete button (deletion 21/40) at (204, 222) on button[onclick='deleteElement()'] >> nth=0
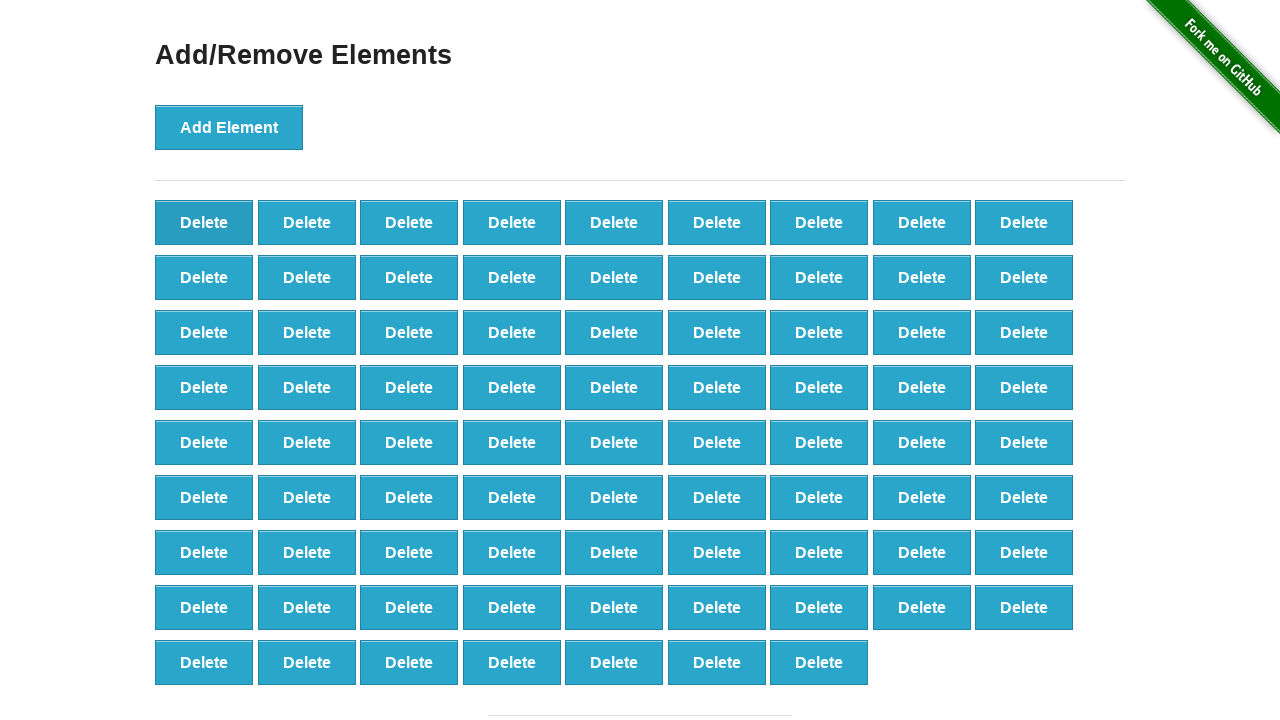

Clicked delete button (deletion 22/40) at (204, 222) on button[onclick='deleteElement()'] >> nth=0
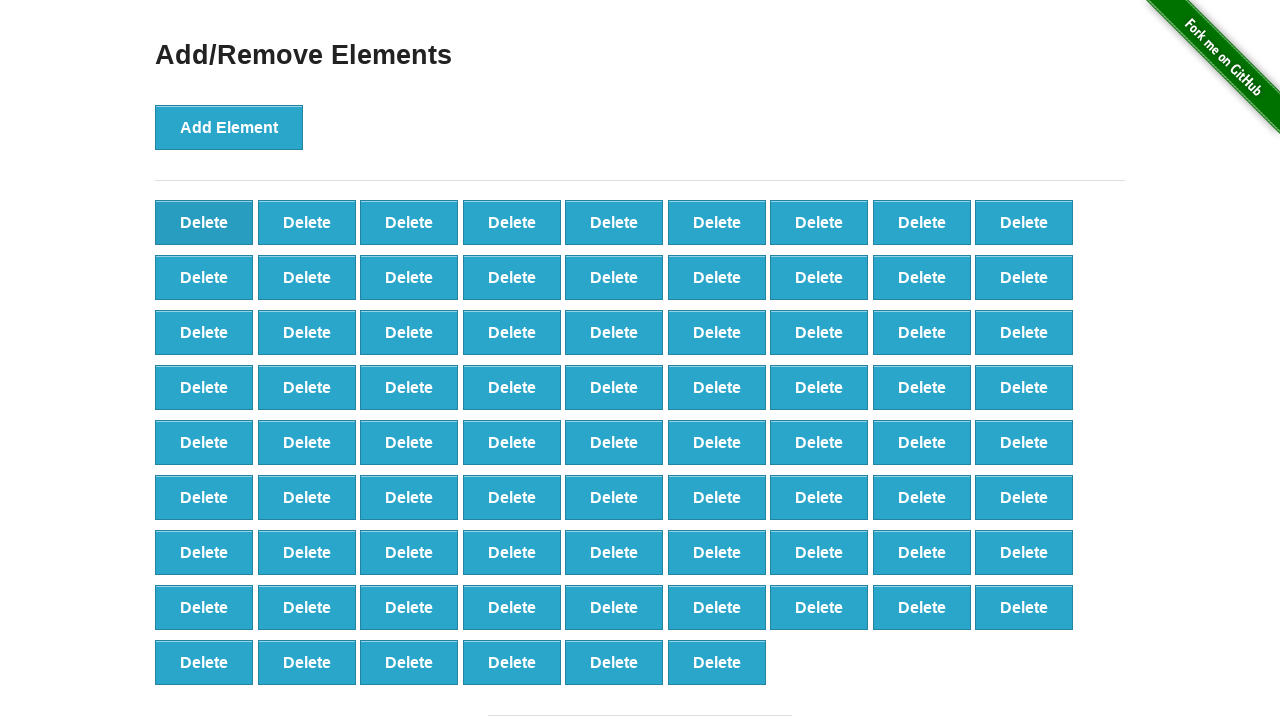

Clicked delete button (deletion 23/40) at (204, 222) on button[onclick='deleteElement()'] >> nth=0
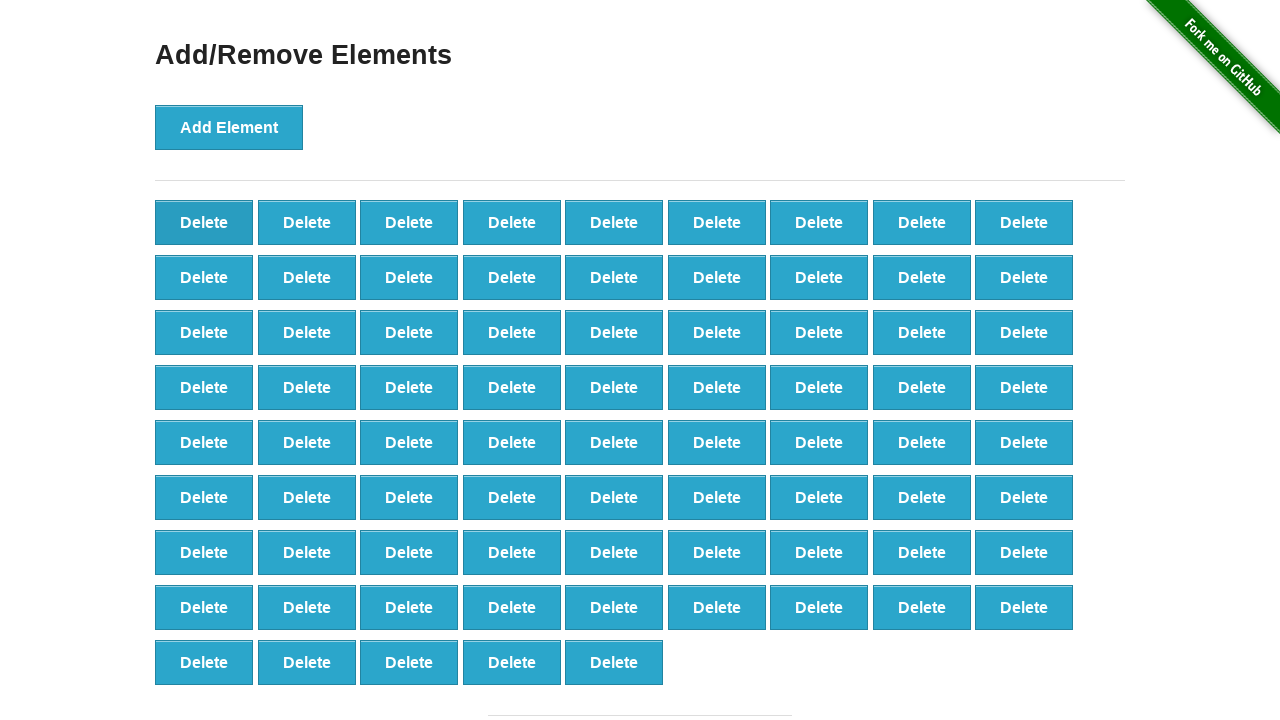

Clicked delete button (deletion 24/40) at (204, 222) on button[onclick='deleteElement()'] >> nth=0
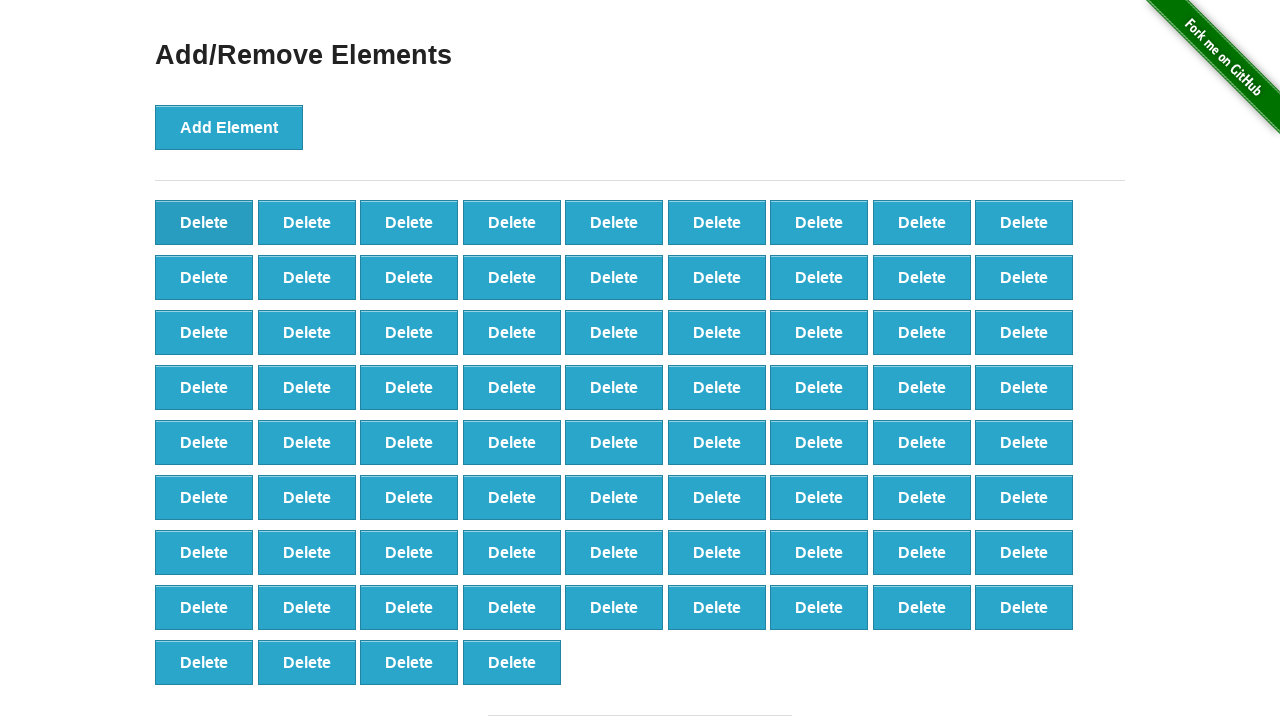

Clicked delete button (deletion 25/40) at (204, 222) on button[onclick='deleteElement()'] >> nth=0
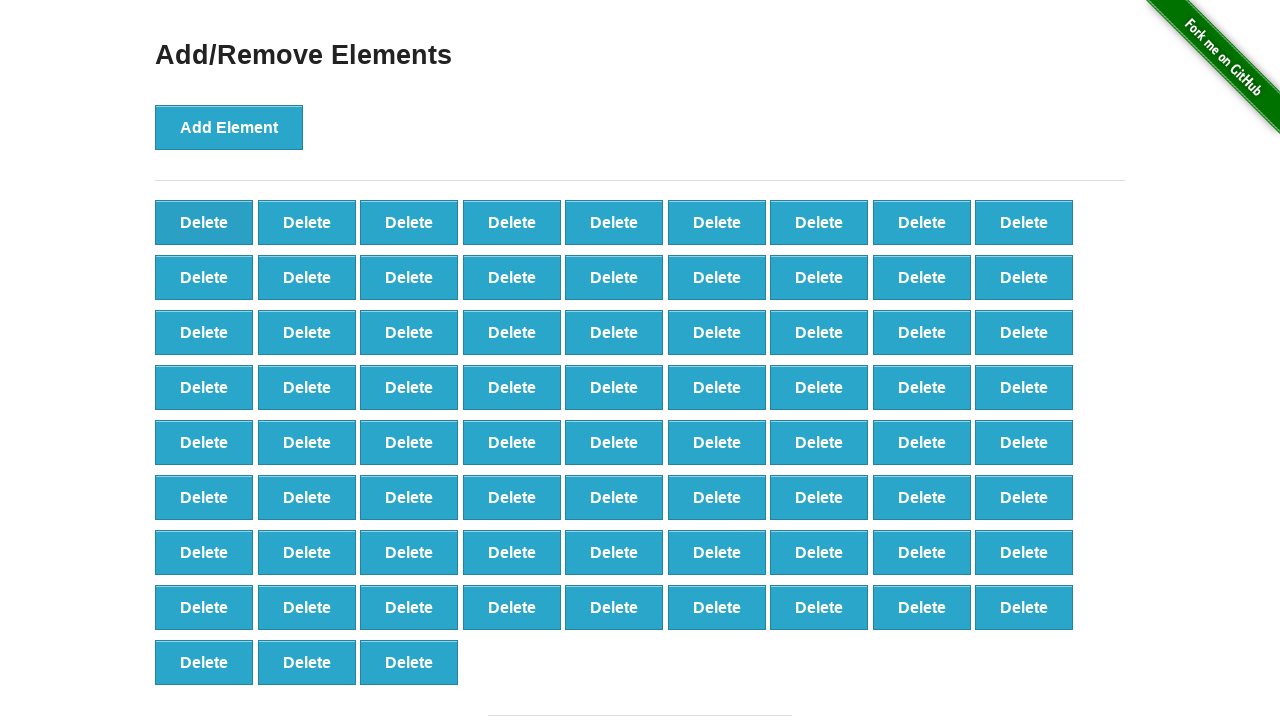

Clicked delete button (deletion 26/40) at (204, 222) on button[onclick='deleteElement()'] >> nth=0
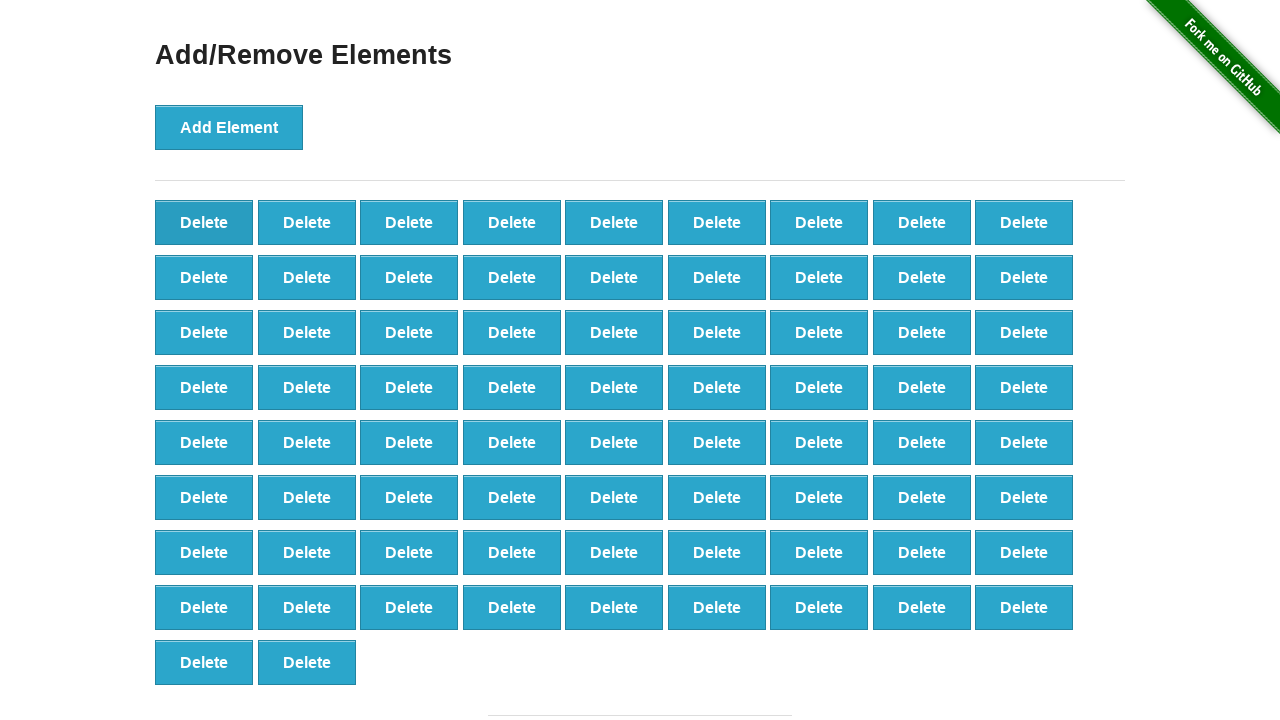

Clicked delete button (deletion 27/40) at (204, 222) on button[onclick='deleteElement()'] >> nth=0
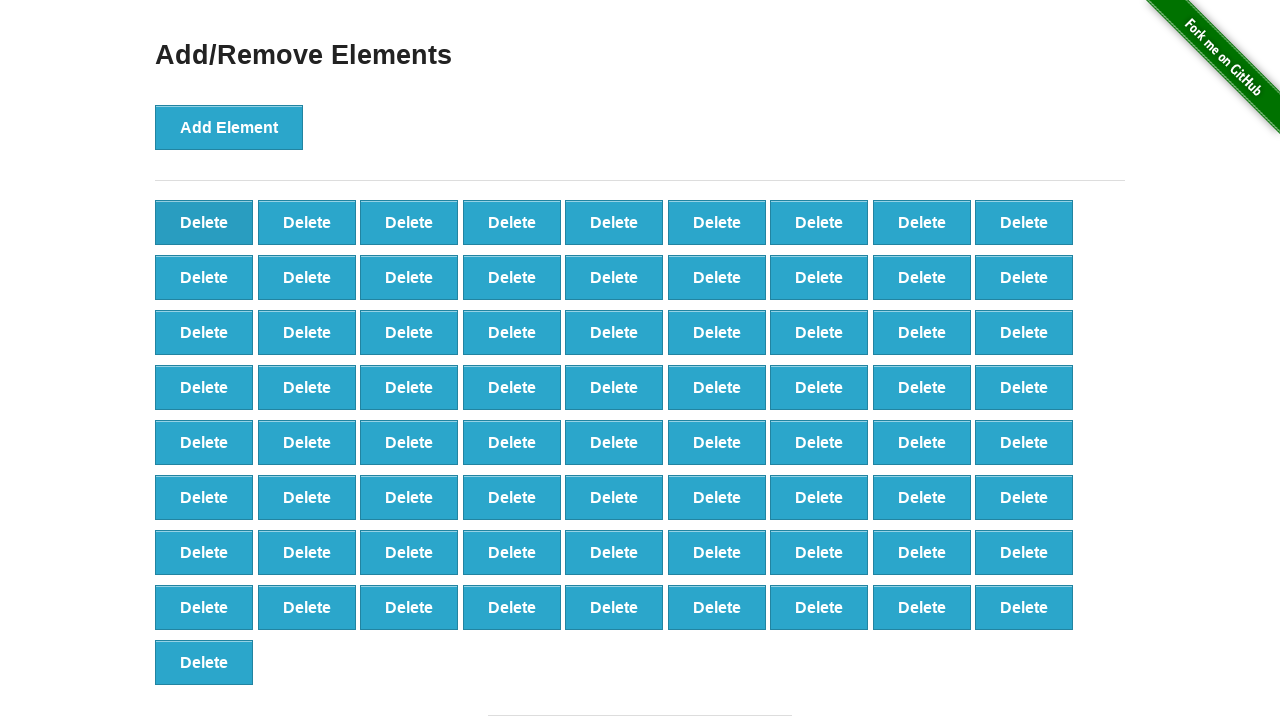

Clicked delete button (deletion 28/40) at (204, 222) on button[onclick='deleteElement()'] >> nth=0
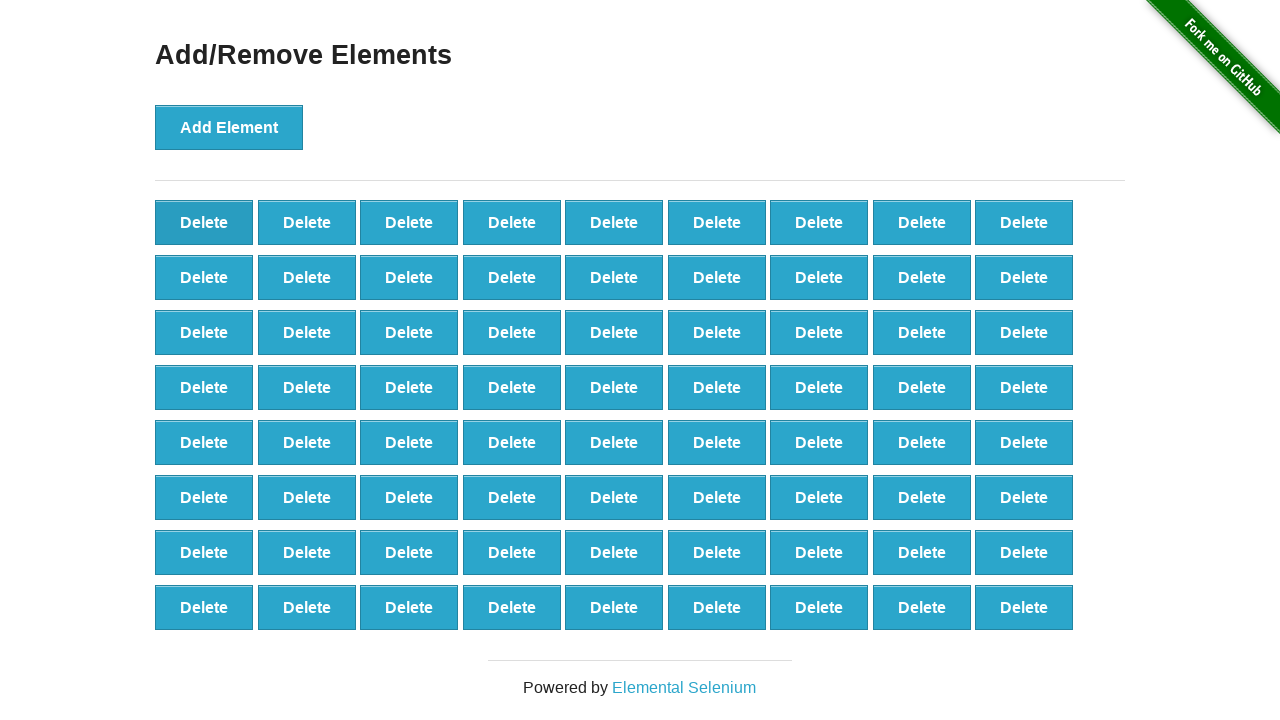

Clicked delete button (deletion 29/40) at (204, 222) on button[onclick='deleteElement()'] >> nth=0
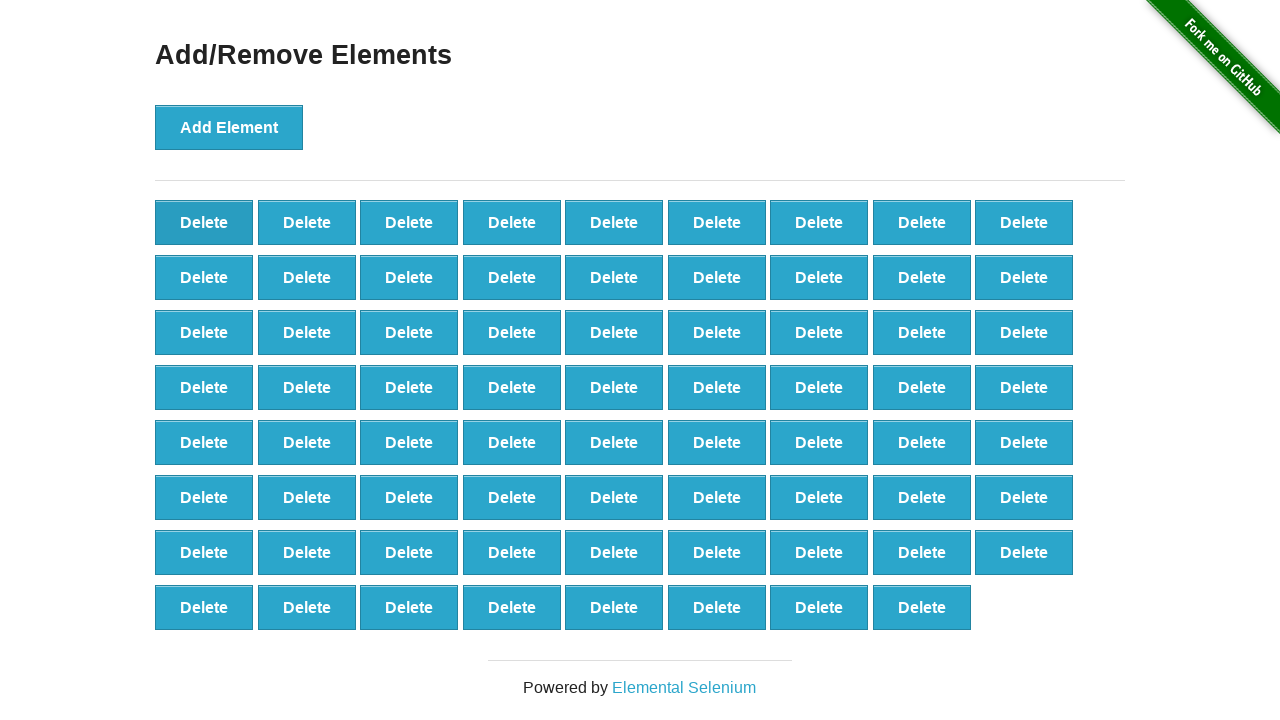

Clicked delete button (deletion 30/40) at (204, 222) on button[onclick='deleteElement()'] >> nth=0
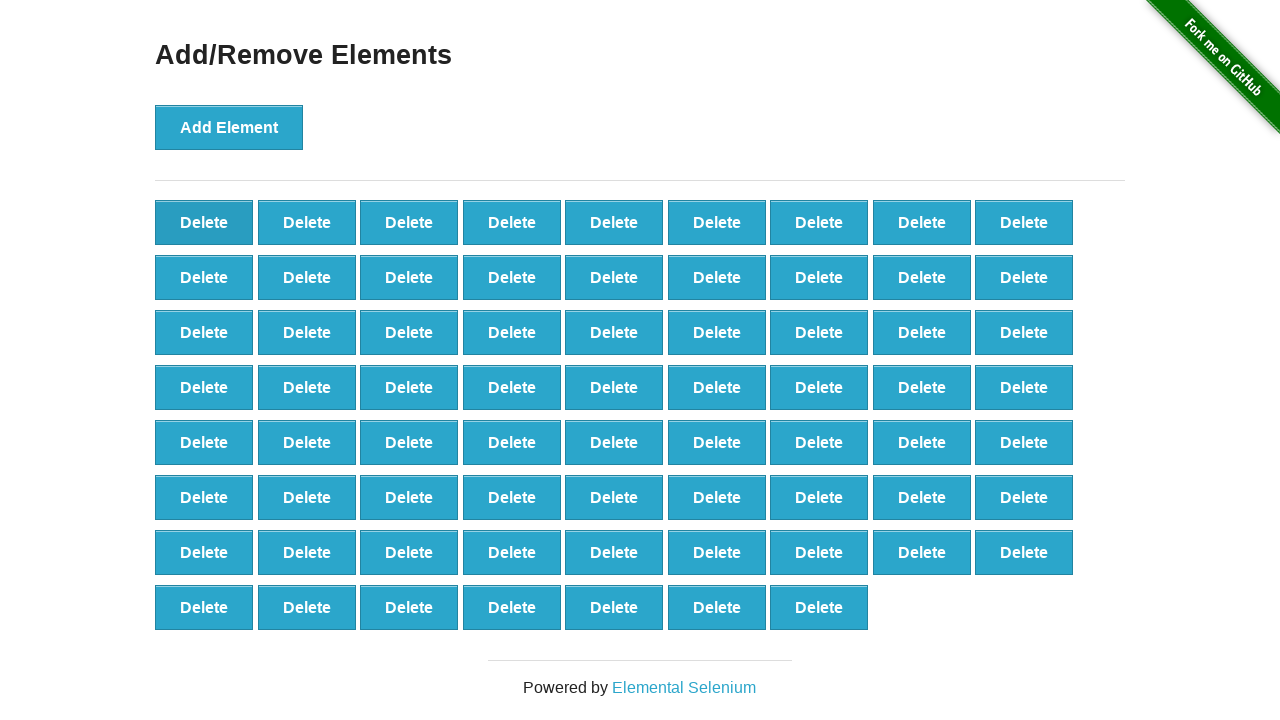

Clicked delete button (deletion 31/40) at (204, 222) on button[onclick='deleteElement()'] >> nth=0
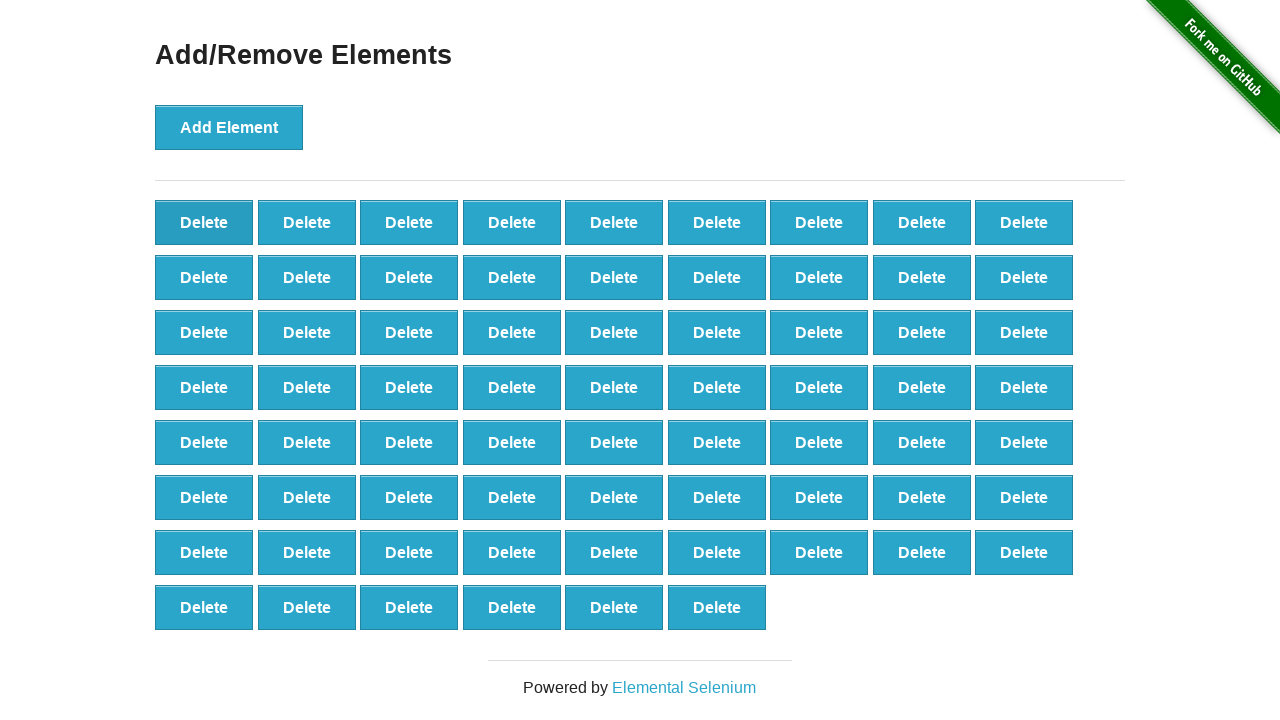

Clicked delete button (deletion 32/40) at (204, 222) on button[onclick='deleteElement()'] >> nth=0
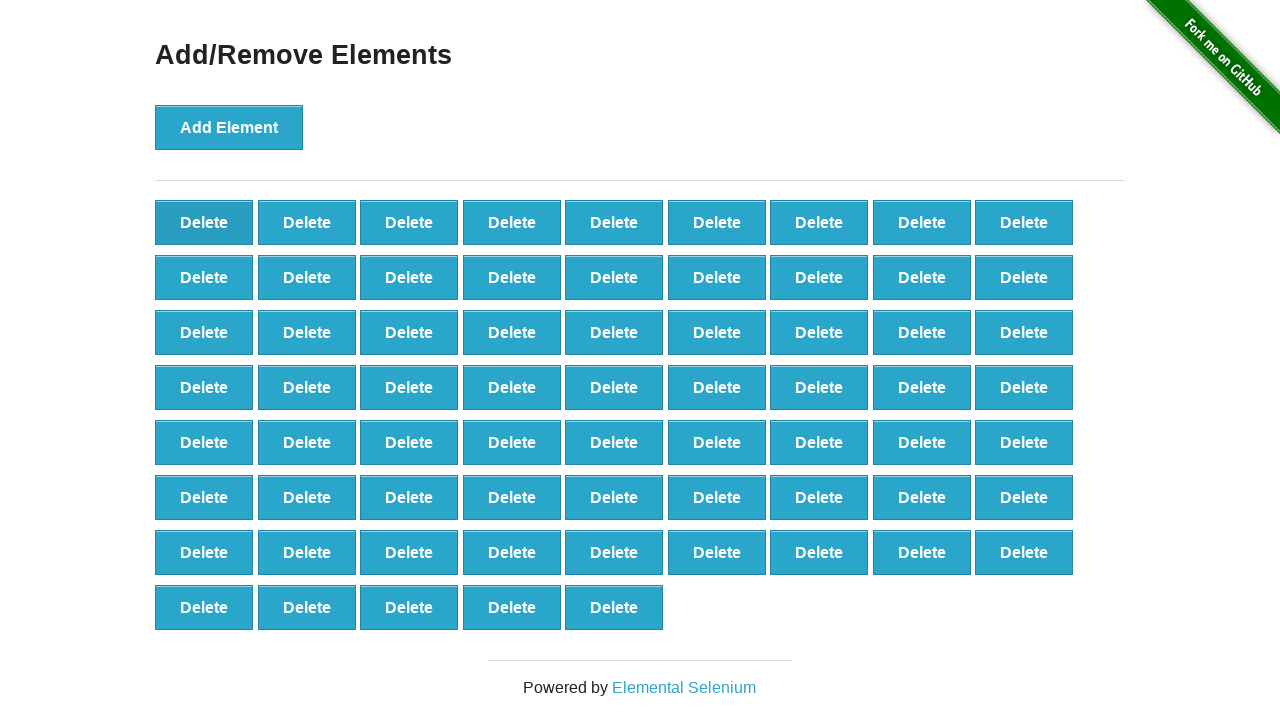

Clicked delete button (deletion 33/40) at (204, 222) on button[onclick='deleteElement()'] >> nth=0
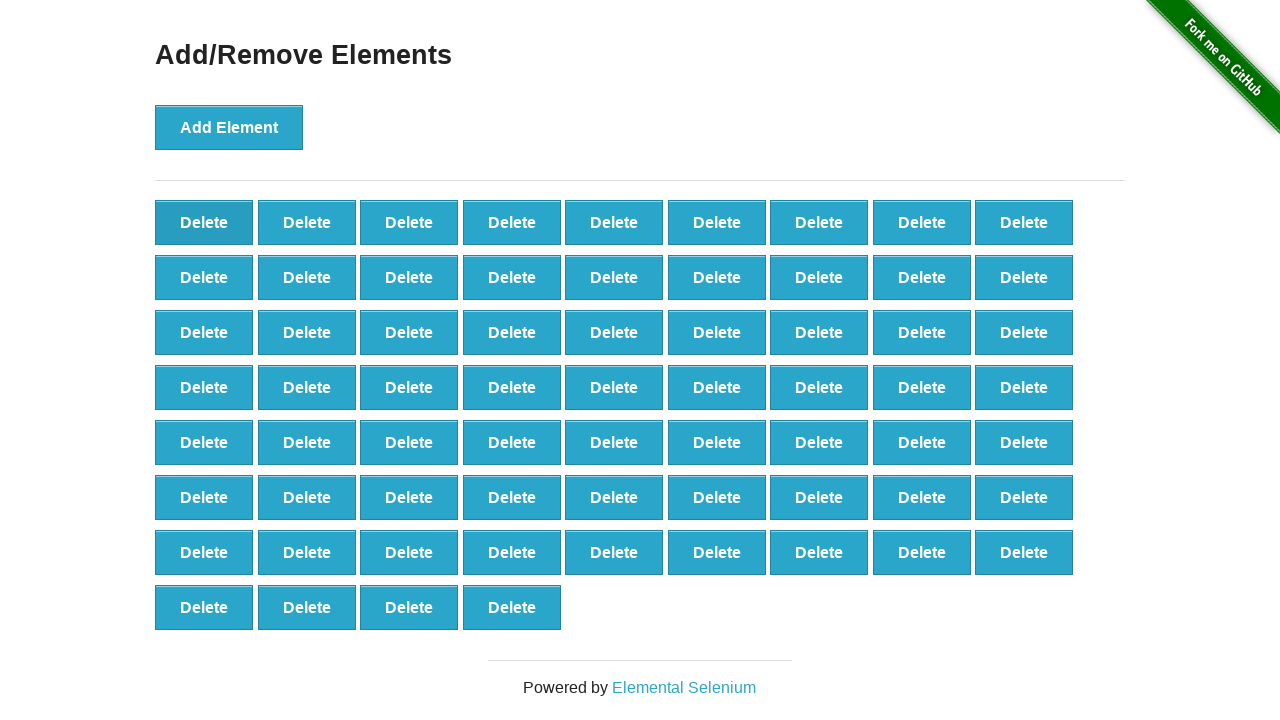

Clicked delete button (deletion 34/40) at (204, 222) on button[onclick='deleteElement()'] >> nth=0
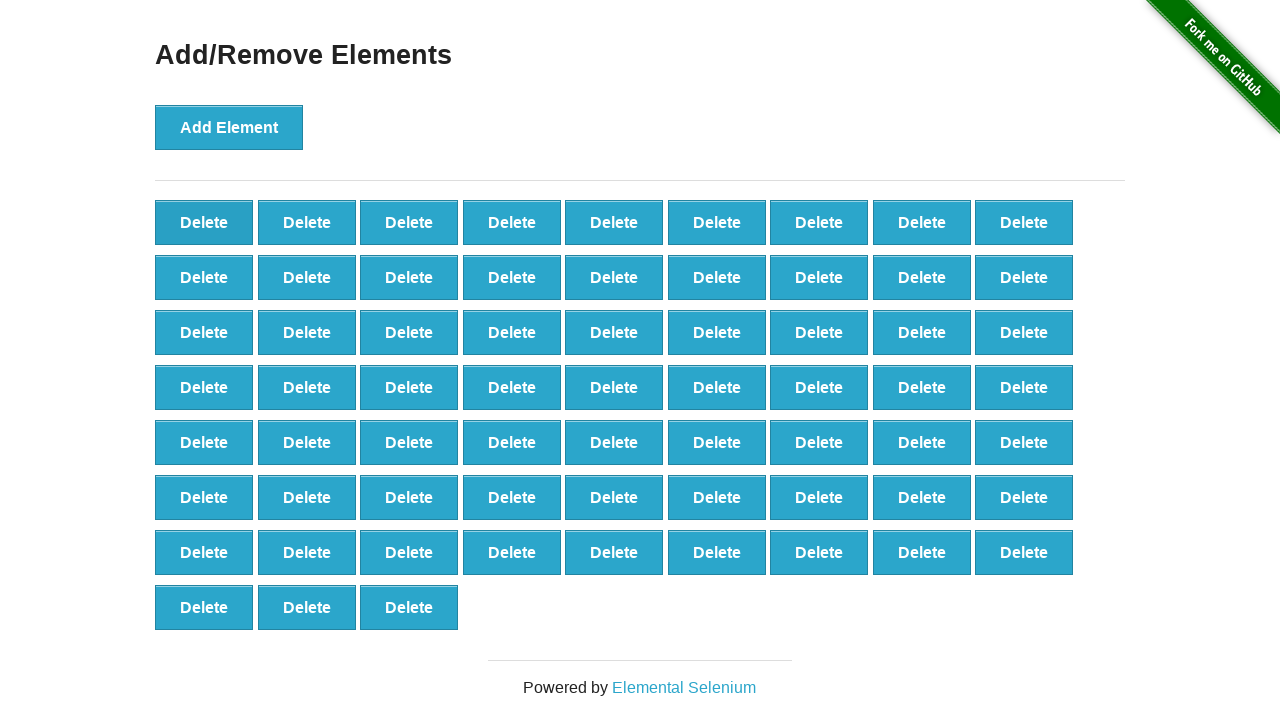

Clicked delete button (deletion 35/40) at (204, 222) on button[onclick='deleteElement()'] >> nth=0
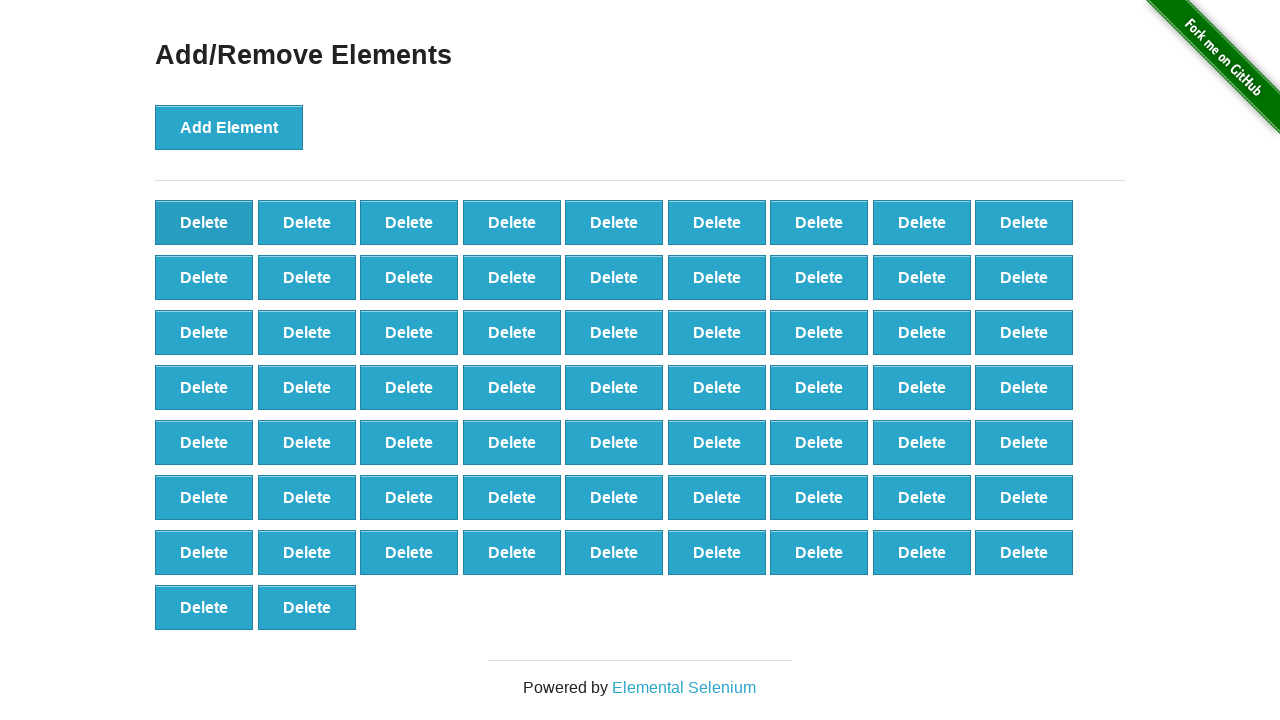

Clicked delete button (deletion 36/40) at (204, 222) on button[onclick='deleteElement()'] >> nth=0
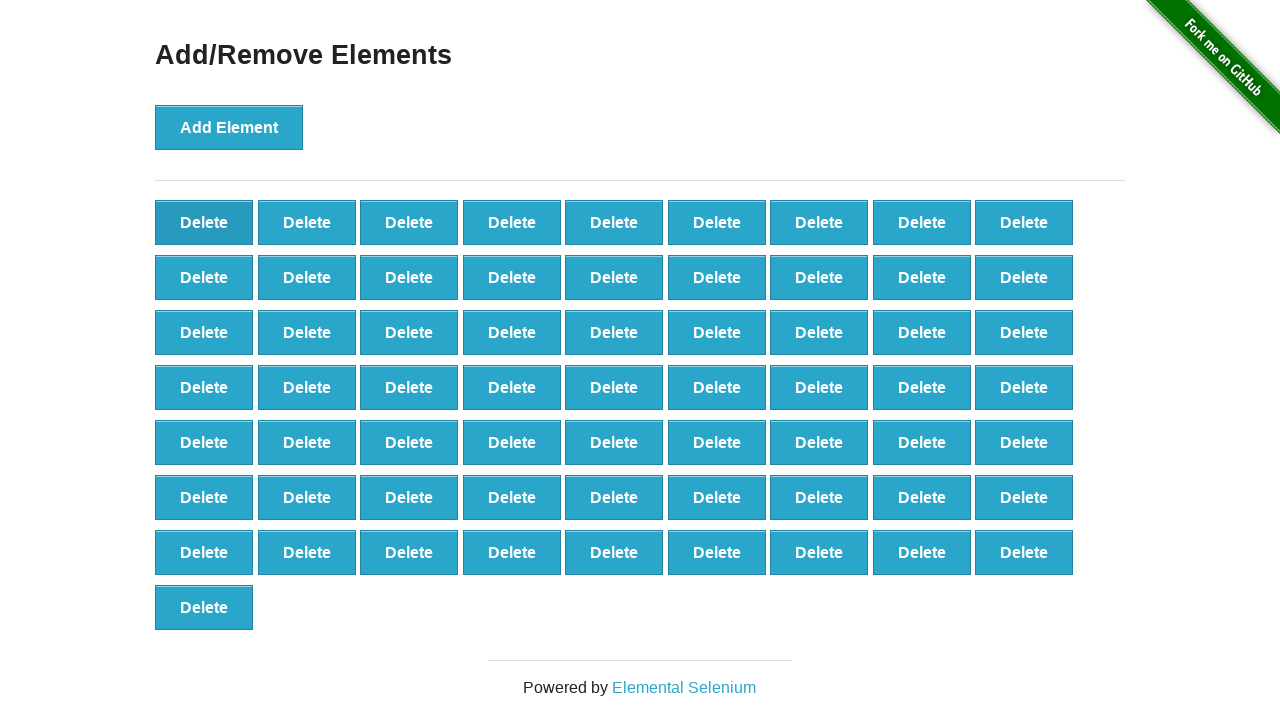

Clicked delete button (deletion 37/40) at (204, 222) on button[onclick='deleteElement()'] >> nth=0
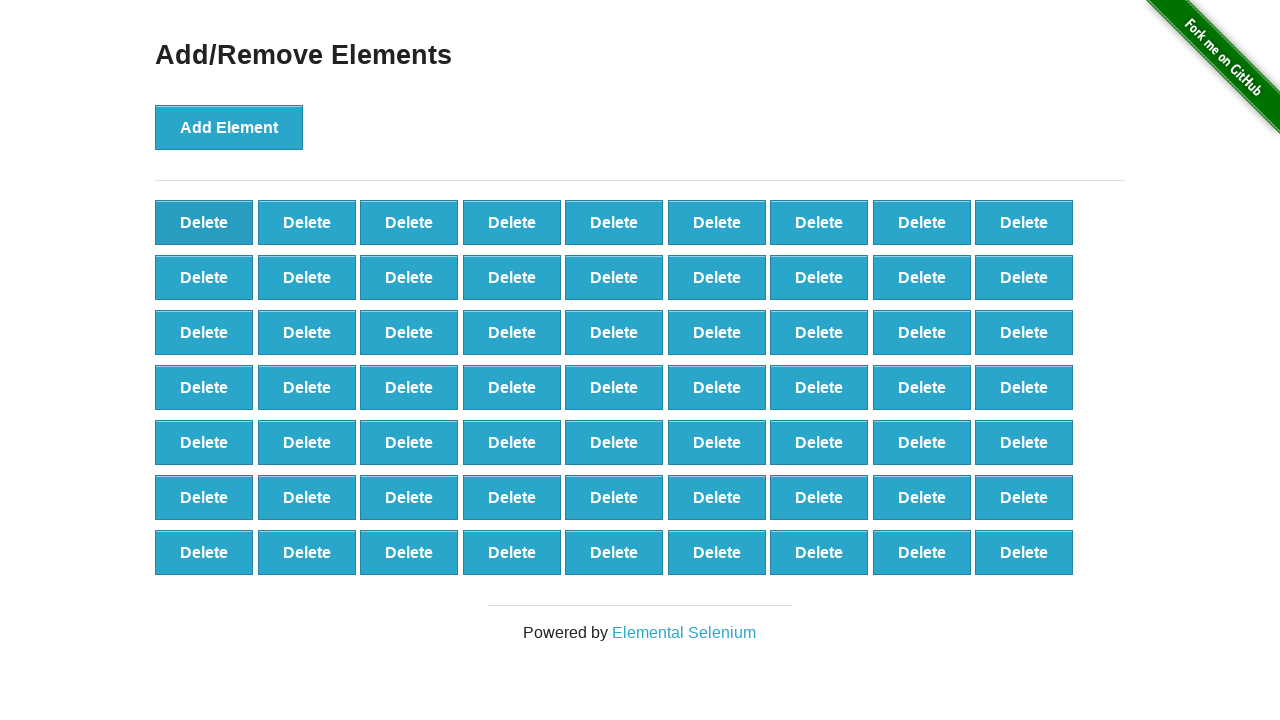

Clicked delete button (deletion 38/40) at (204, 222) on button[onclick='deleteElement()'] >> nth=0
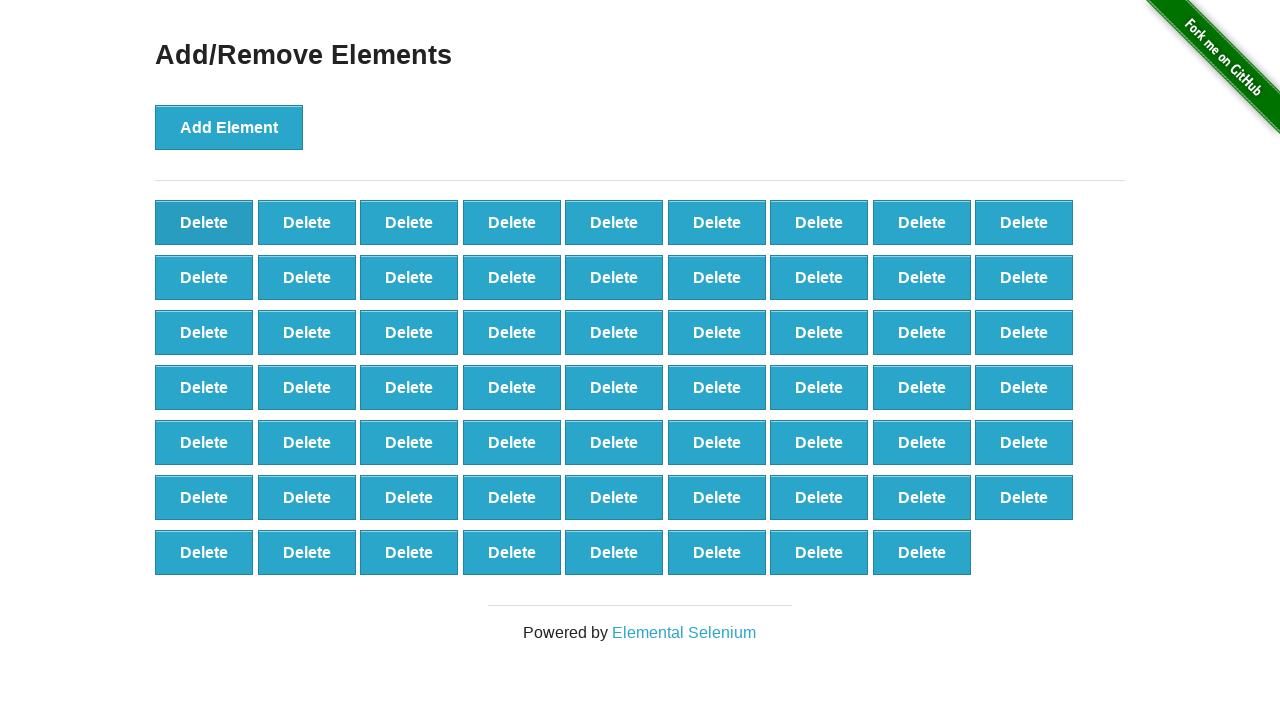

Clicked delete button (deletion 39/40) at (204, 222) on button[onclick='deleteElement()'] >> nth=0
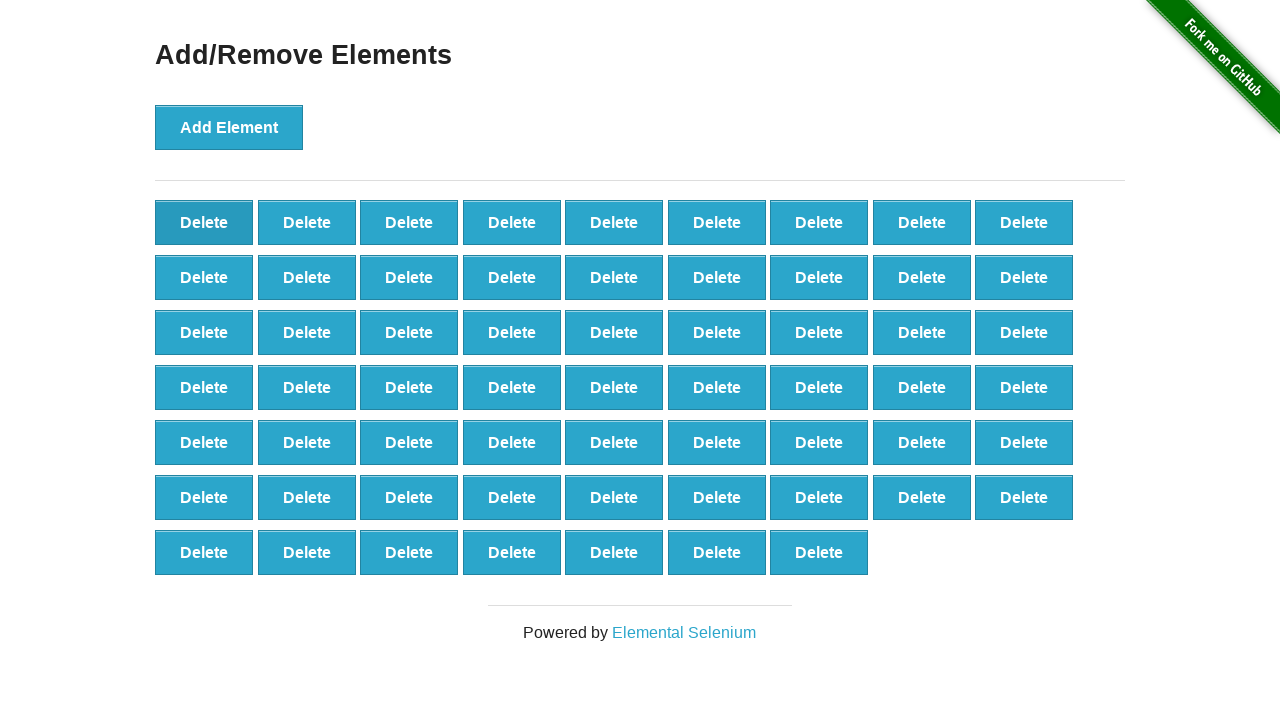

Clicked delete button (deletion 40/40) at (204, 222) on button[onclick='deleteElement()'] >> nth=0
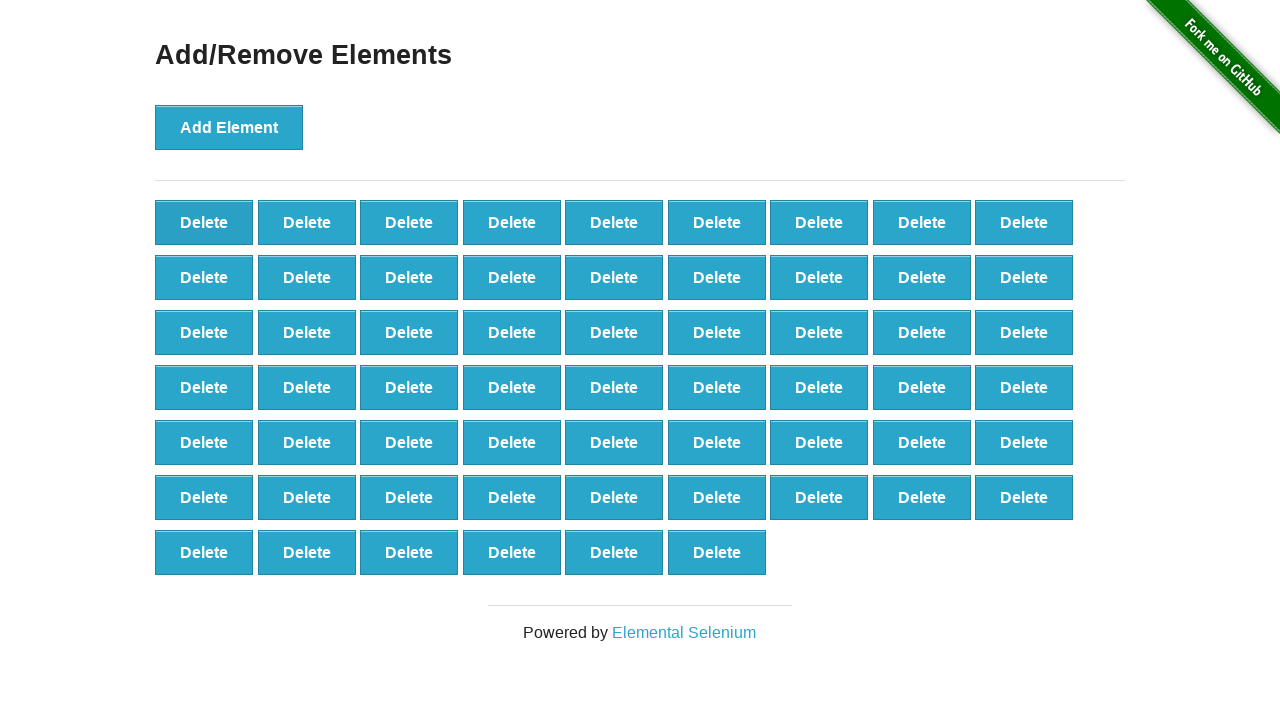

Retrieved final delete button count: 60
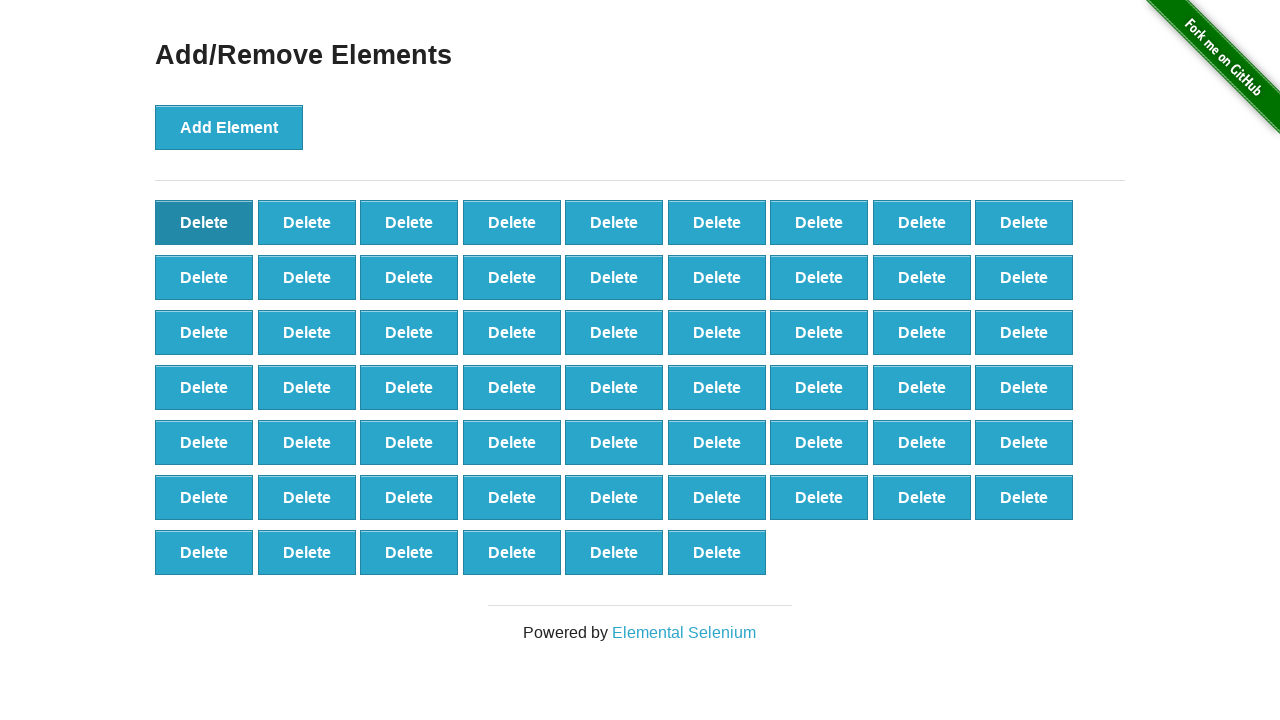

Assertion passed: 60 buttons remain (expected 60)
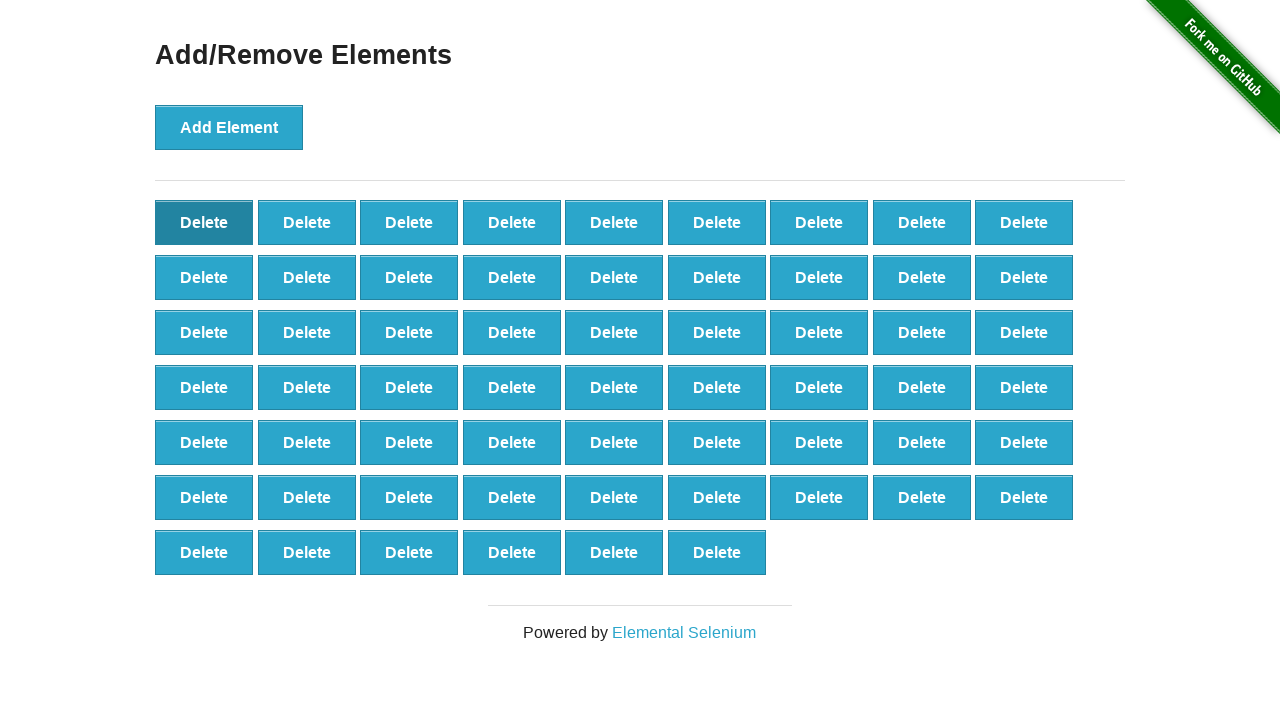

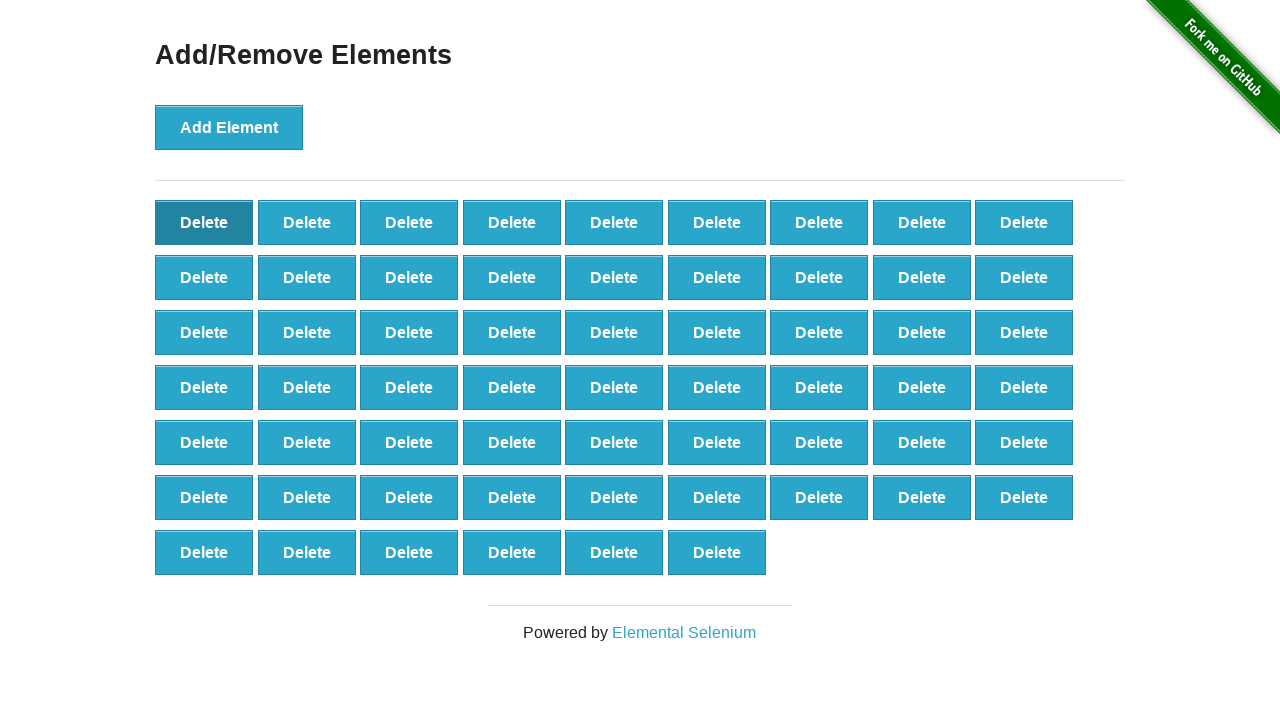